Tests filling a large form by entering text into all input fields and clicking the submit button

Starting URL: http://suninjuly.github.io/huge_form.html

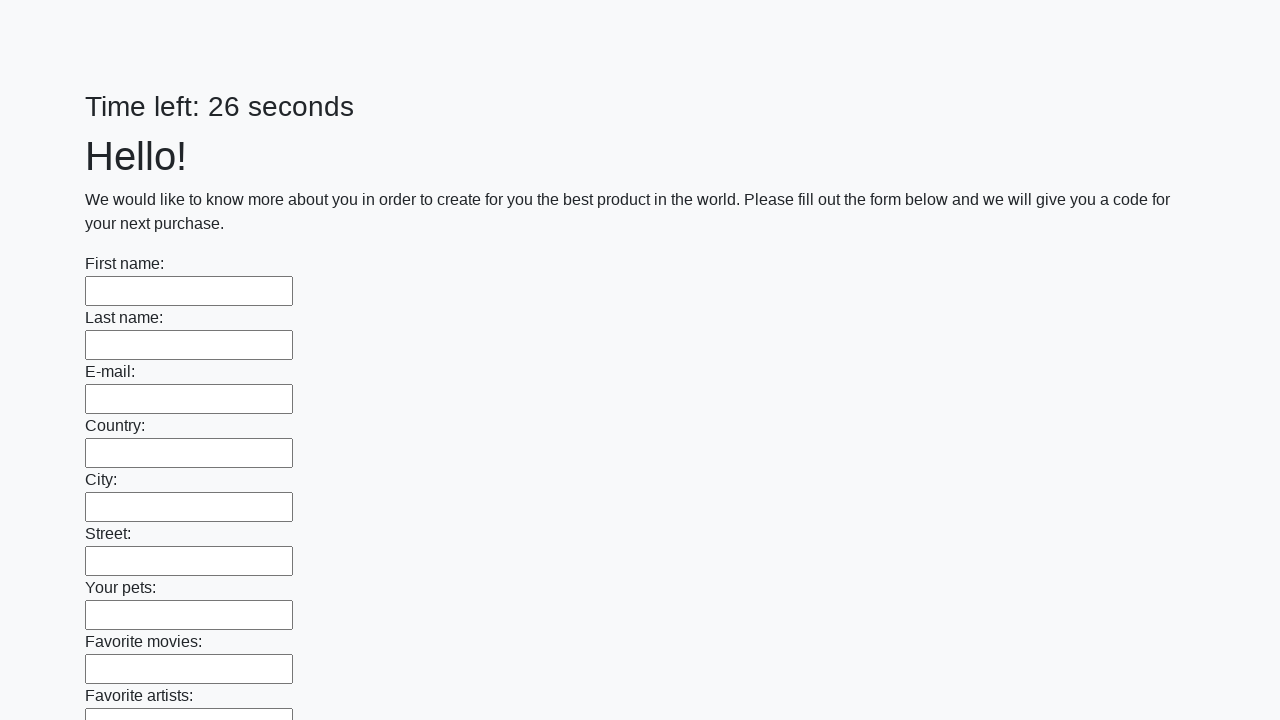

Filled input field with 'sample_text_123' on input >> nth=0
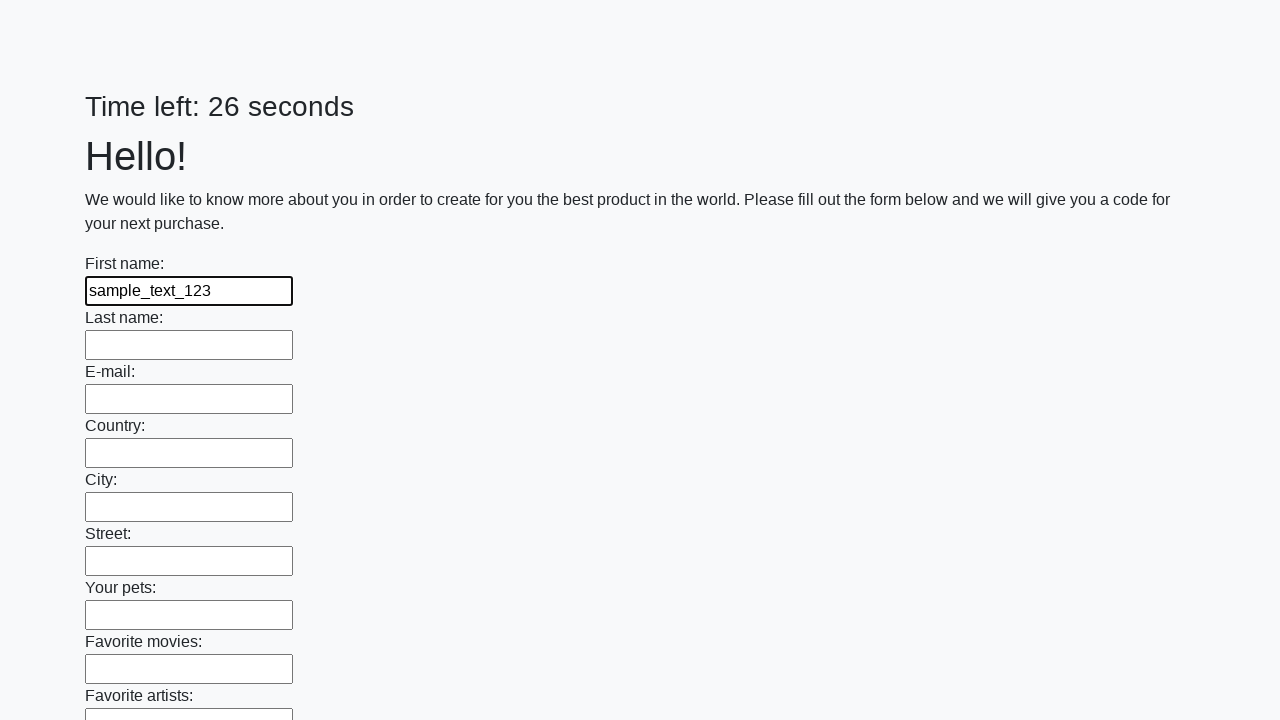

Filled input field with 'sample_text_123' on input >> nth=1
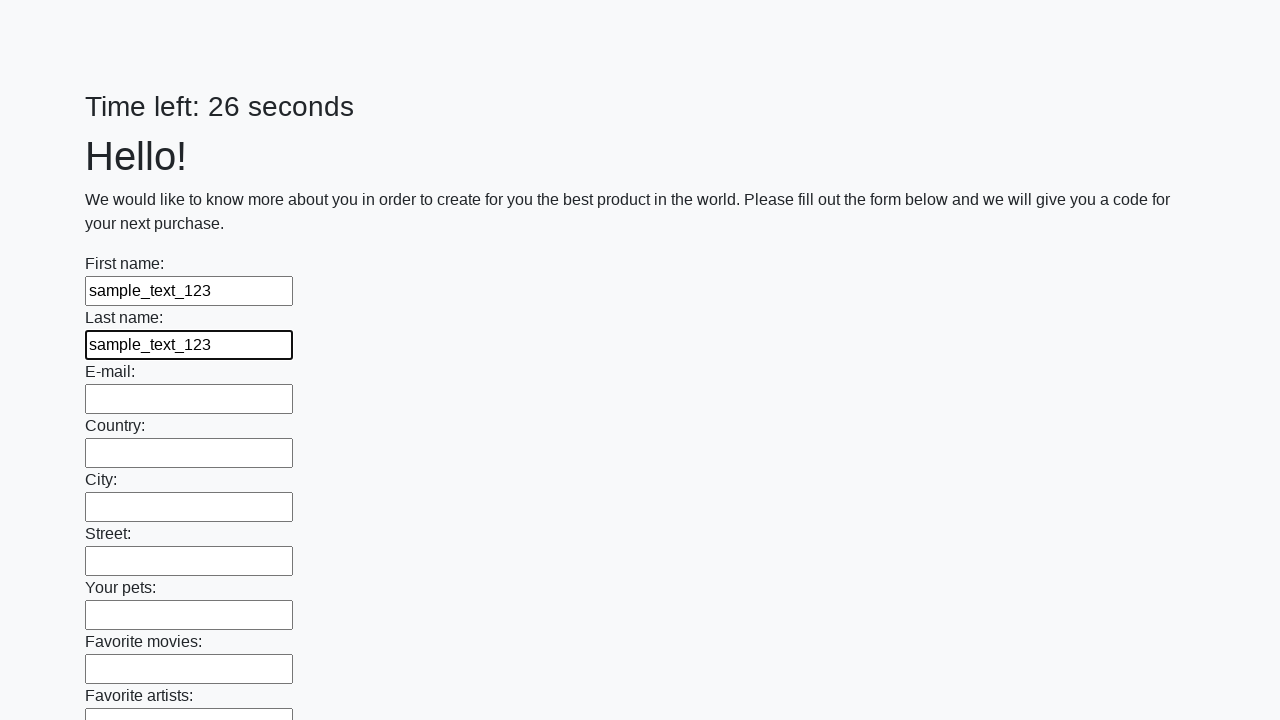

Filled input field with 'sample_text_123' on input >> nth=2
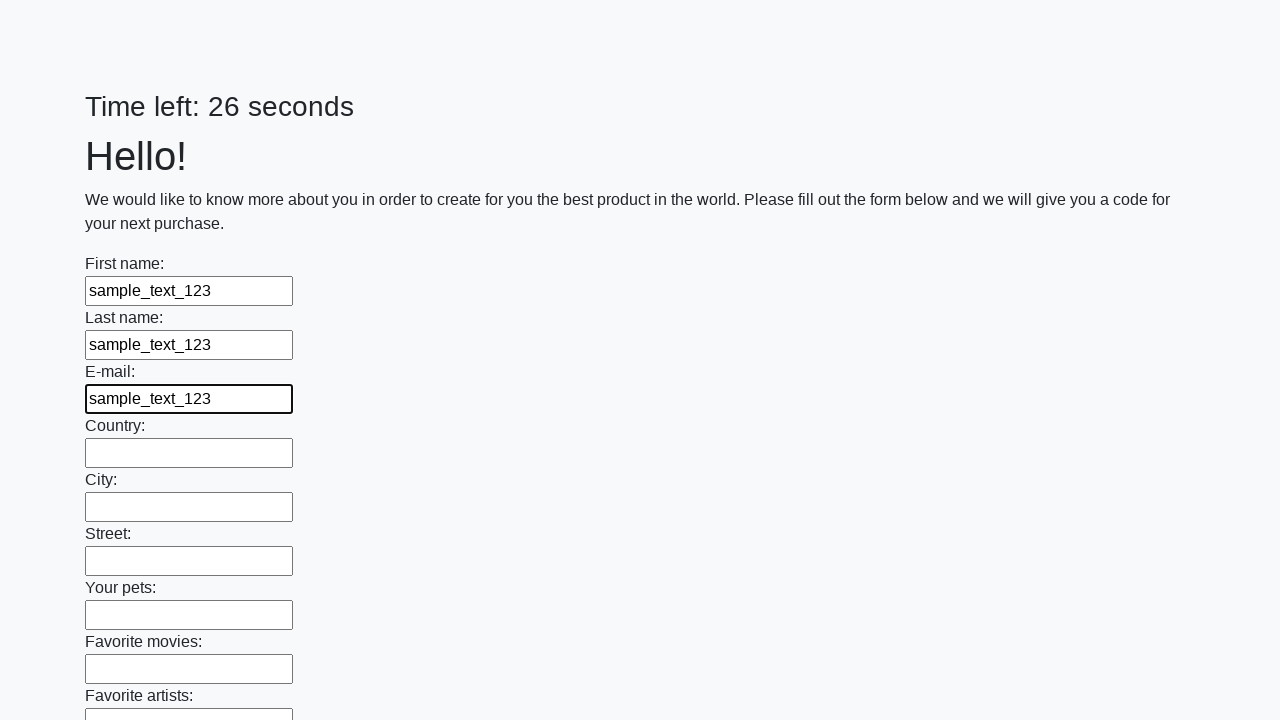

Filled input field with 'sample_text_123' on input >> nth=3
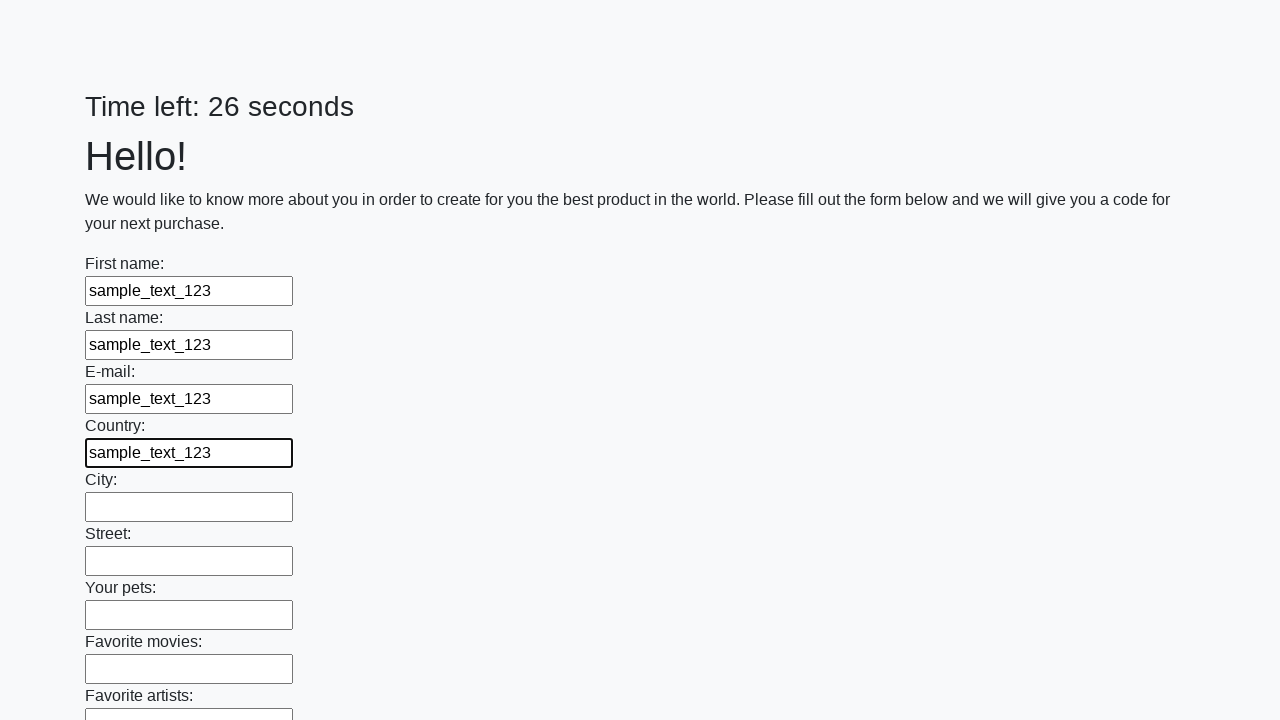

Filled input field with 'sample_text_123' on input >> nth=4
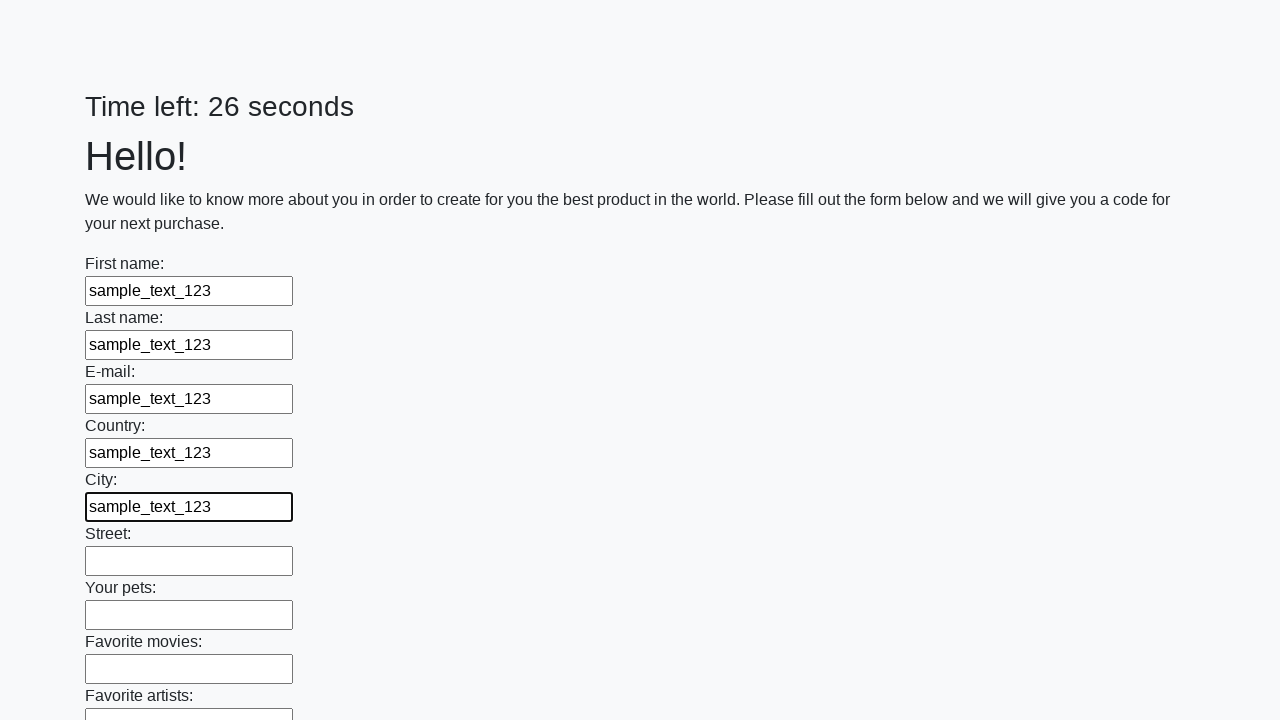

Filled input field with 'sample_text_123' on input >> nth=5
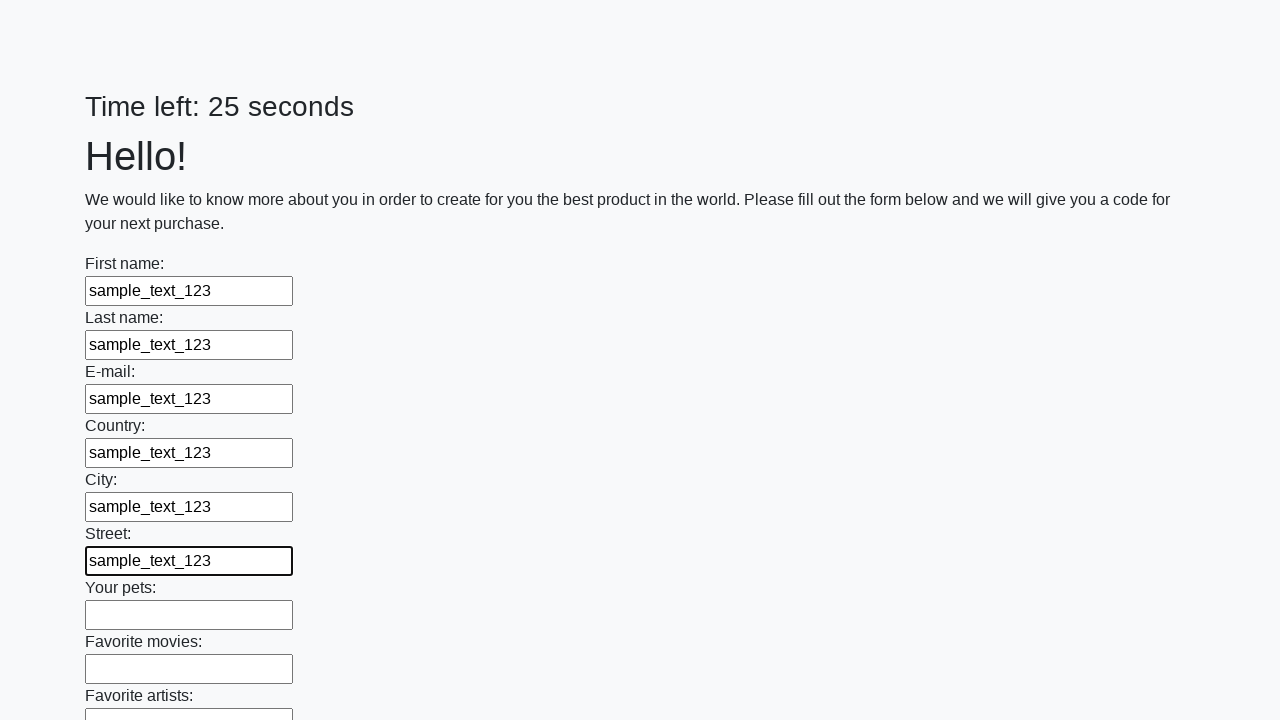

Filled input field with 'sample_text_123' on input >> nth=6
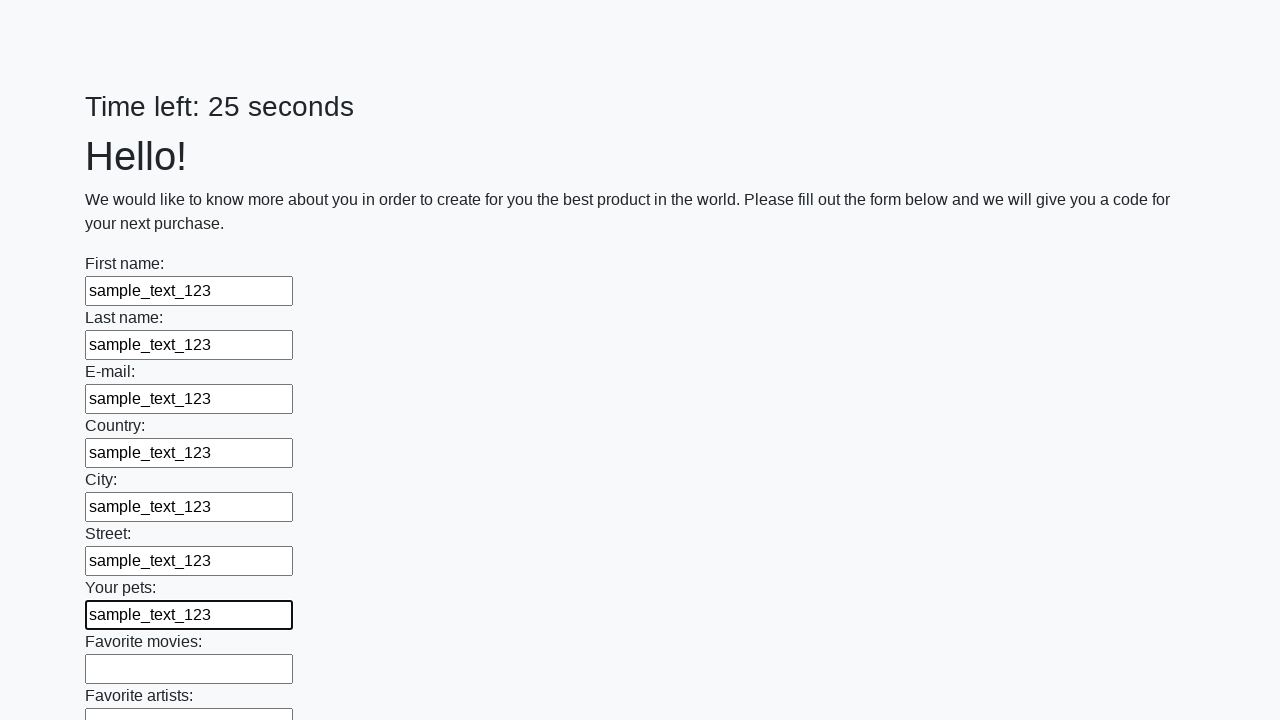

Filled input field with 'sample_text_123' on input >> nth=7
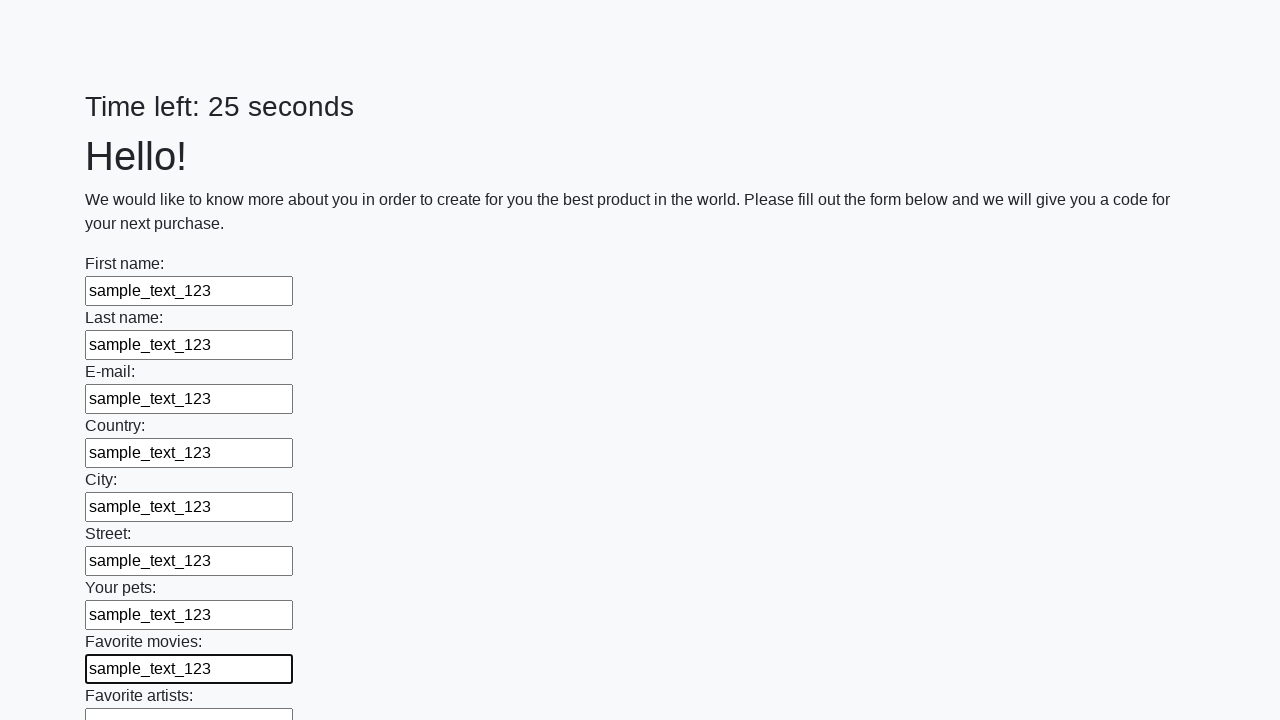

Filled input field with 'sample_text_123' on input >> nth=8
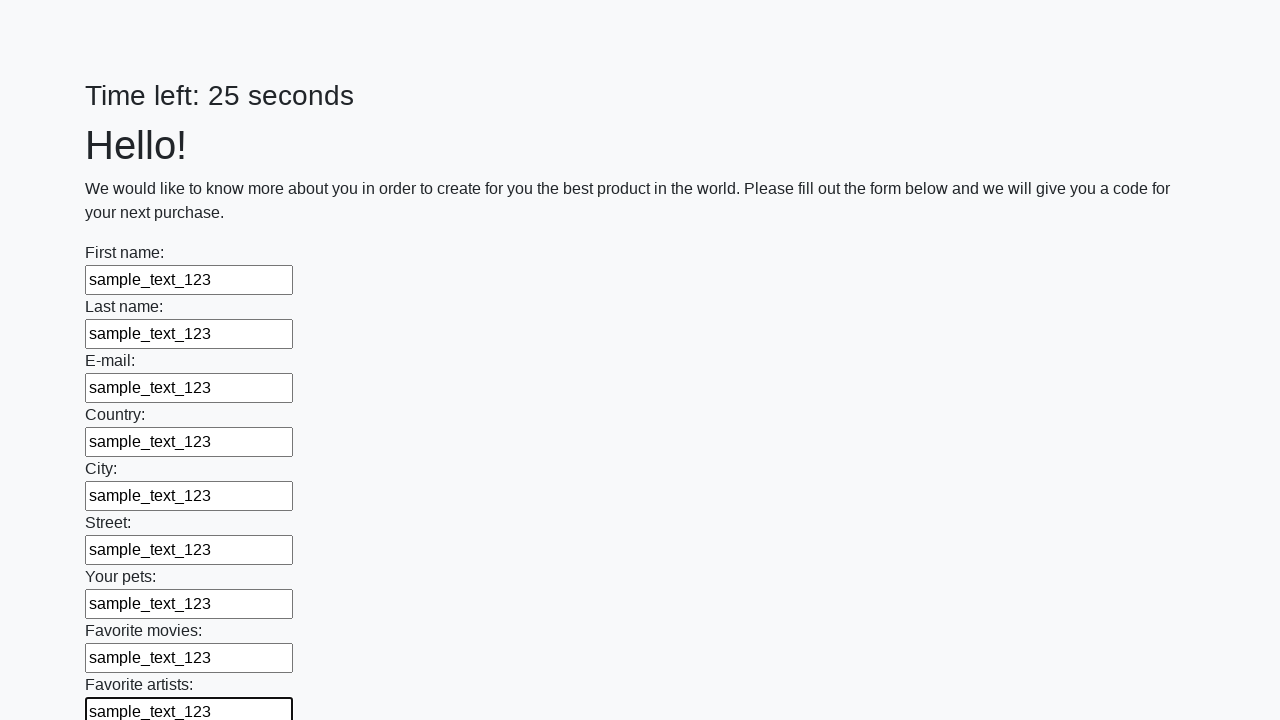

Filled input field with 'sample_text_123' on input >> nth=9
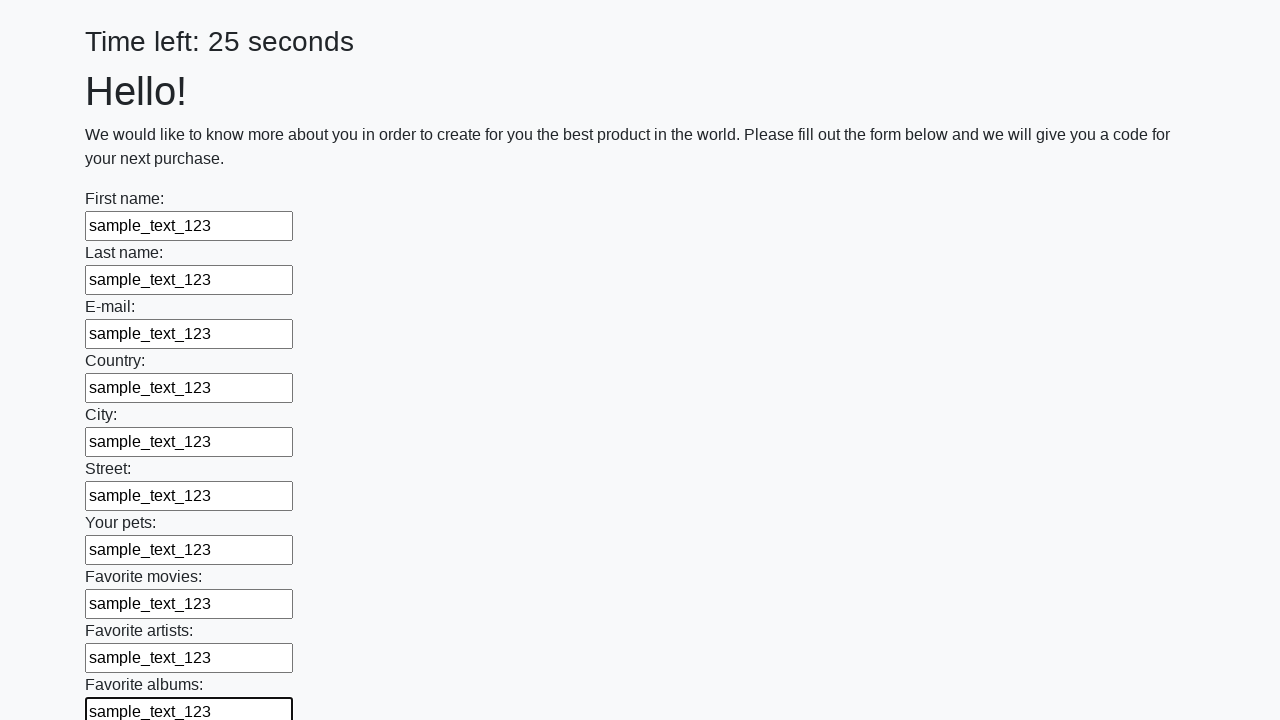

Filled input field with 'sample_text_123' on input >> nth=10
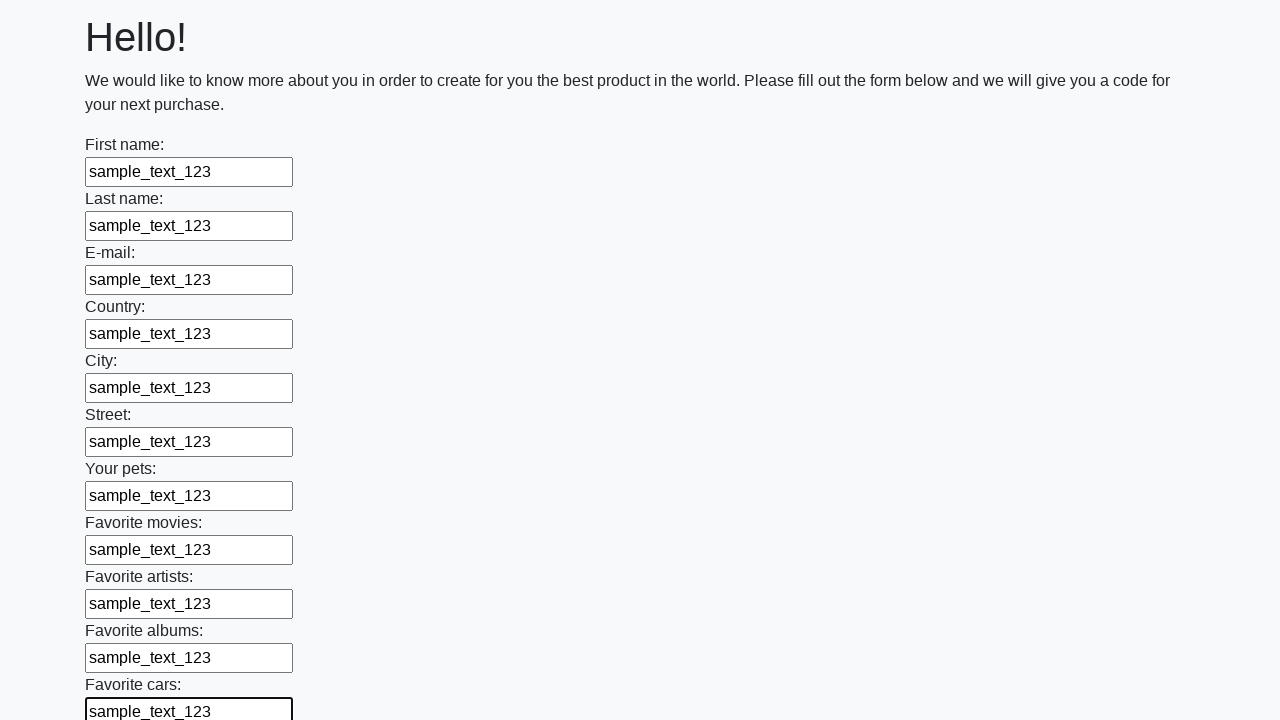

Filled input field with 'sample_text_123' on input >> nth=11
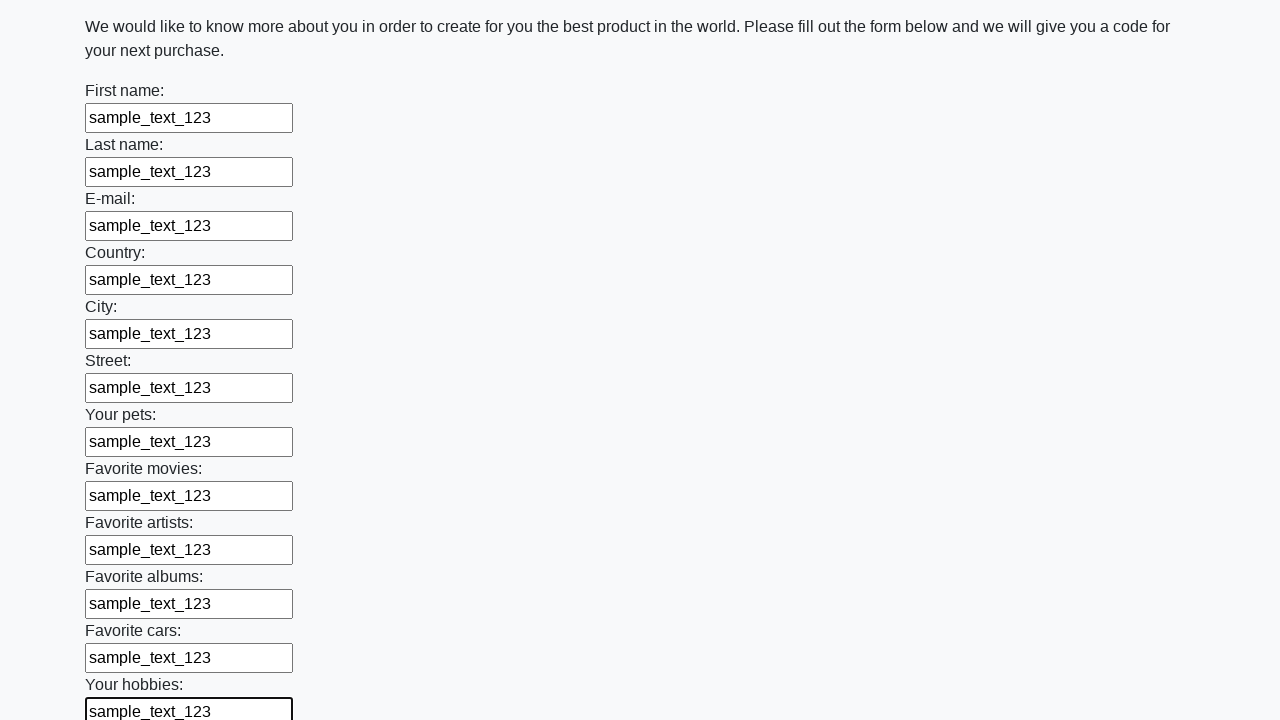

Filled input field with 'sample_text_123' on input >> nth=12
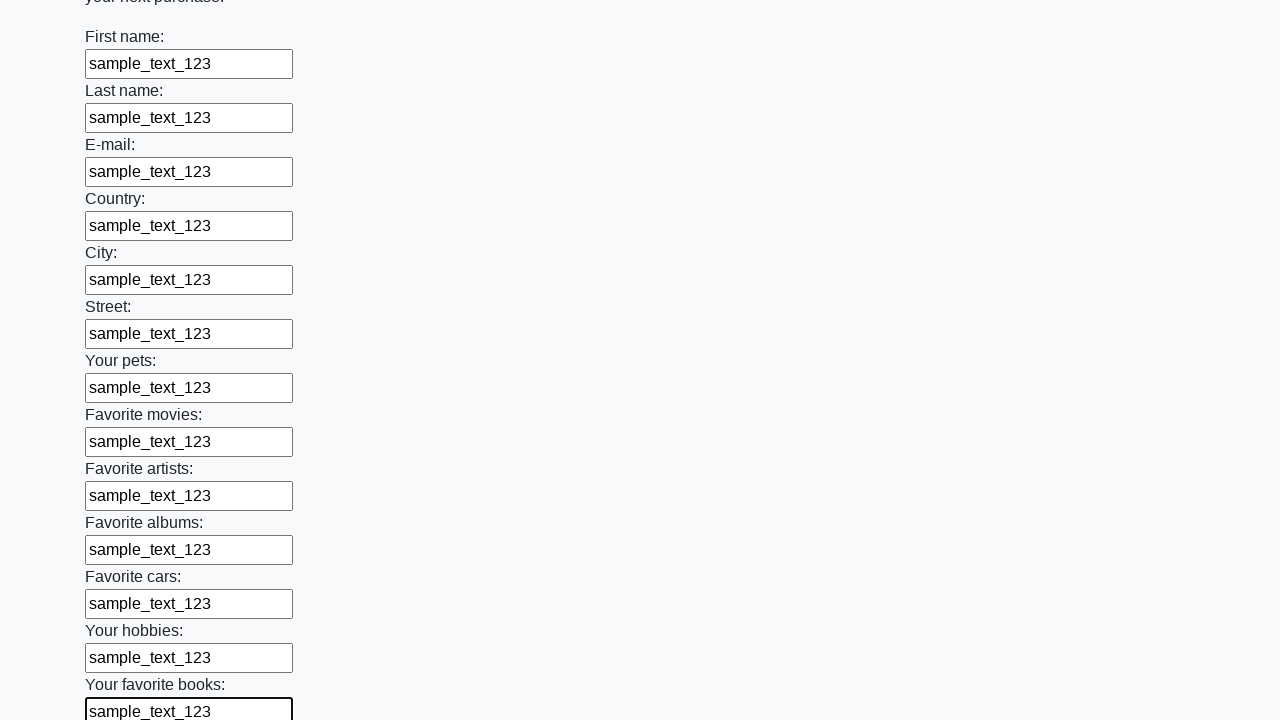

Filled input field with 'sample_text_123' on input >> nth=13
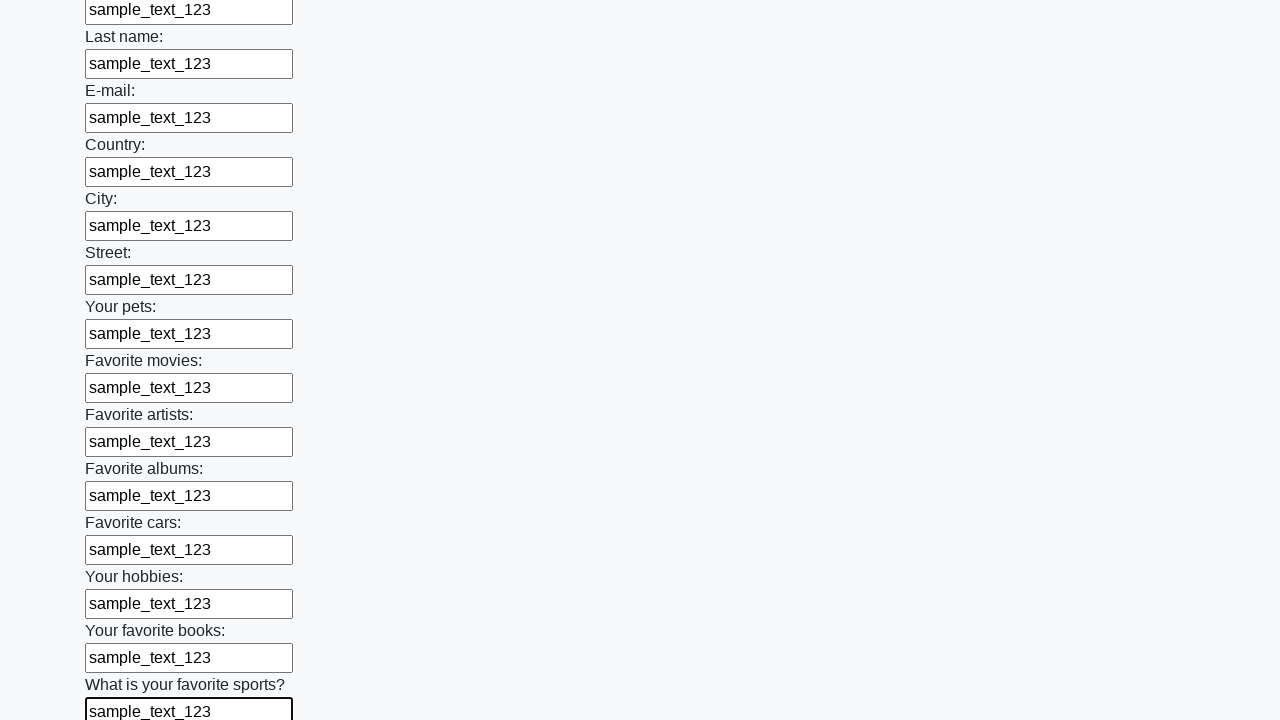

Filled input field with 'sample_text_123' on input >> nth=14
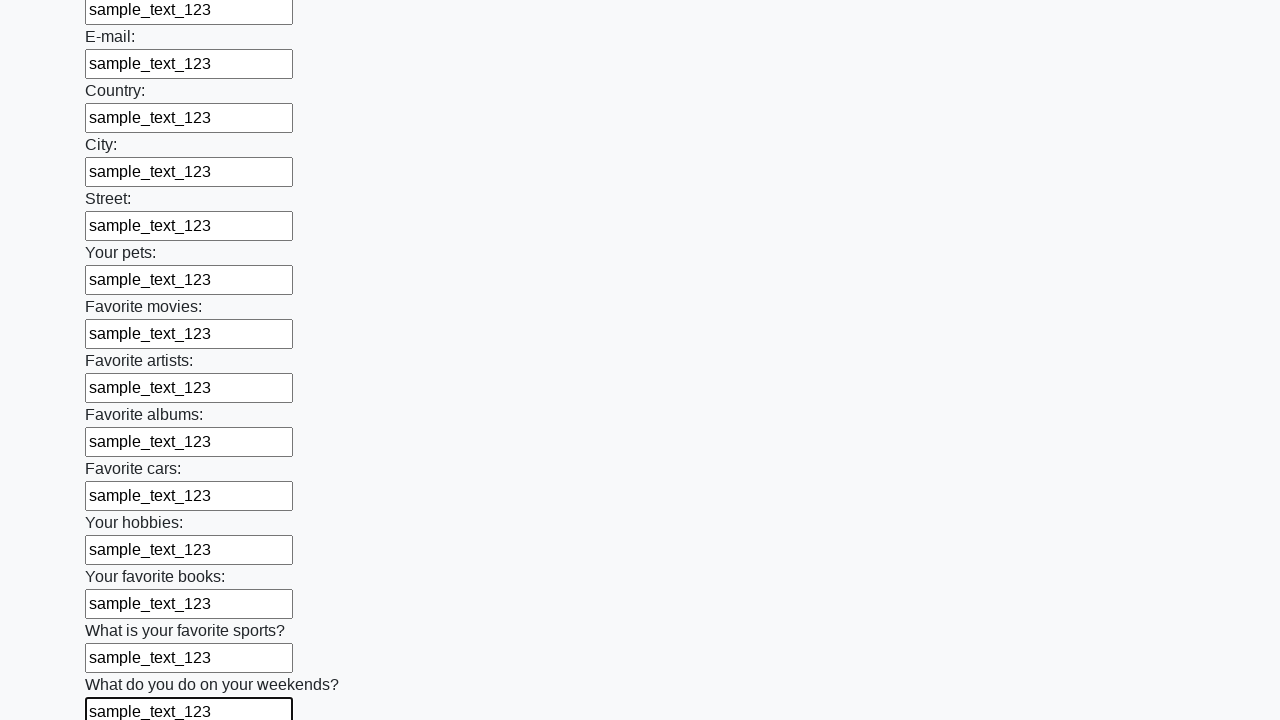

Filled input field with 'sample_text_123' on input >> nth=15
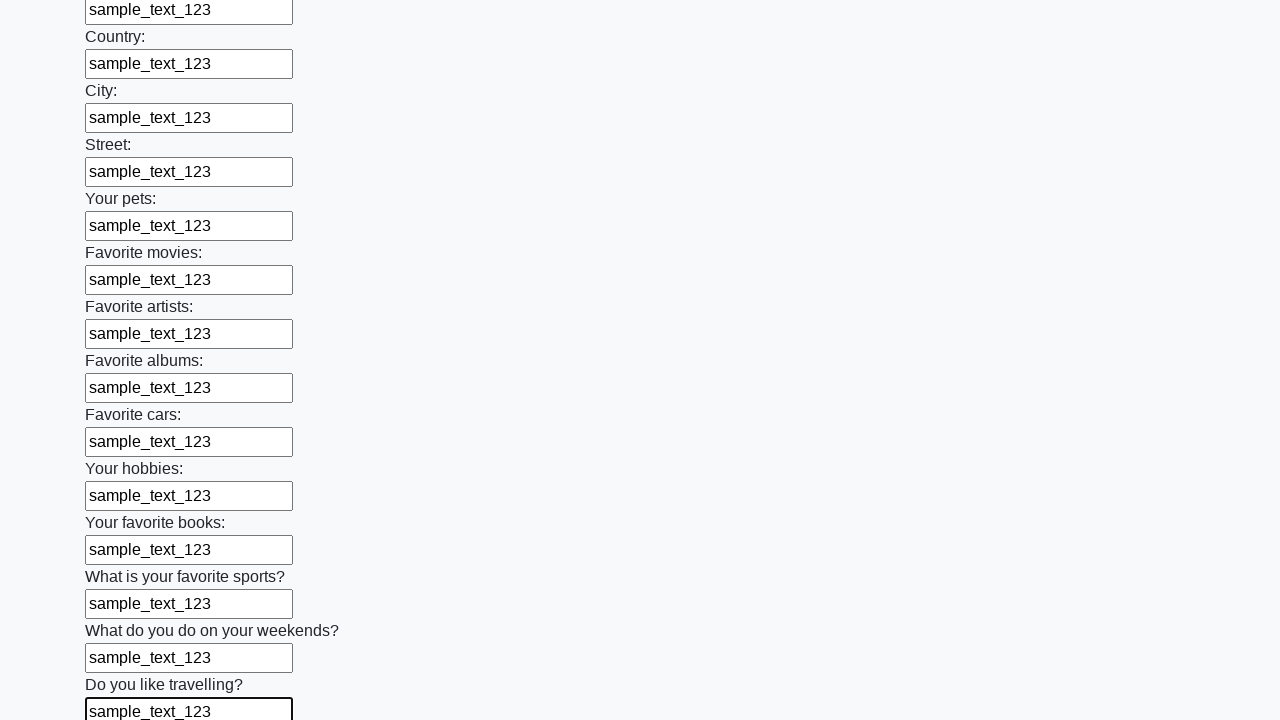

Filled input field with 'sample_text_123' on input >> nth=16
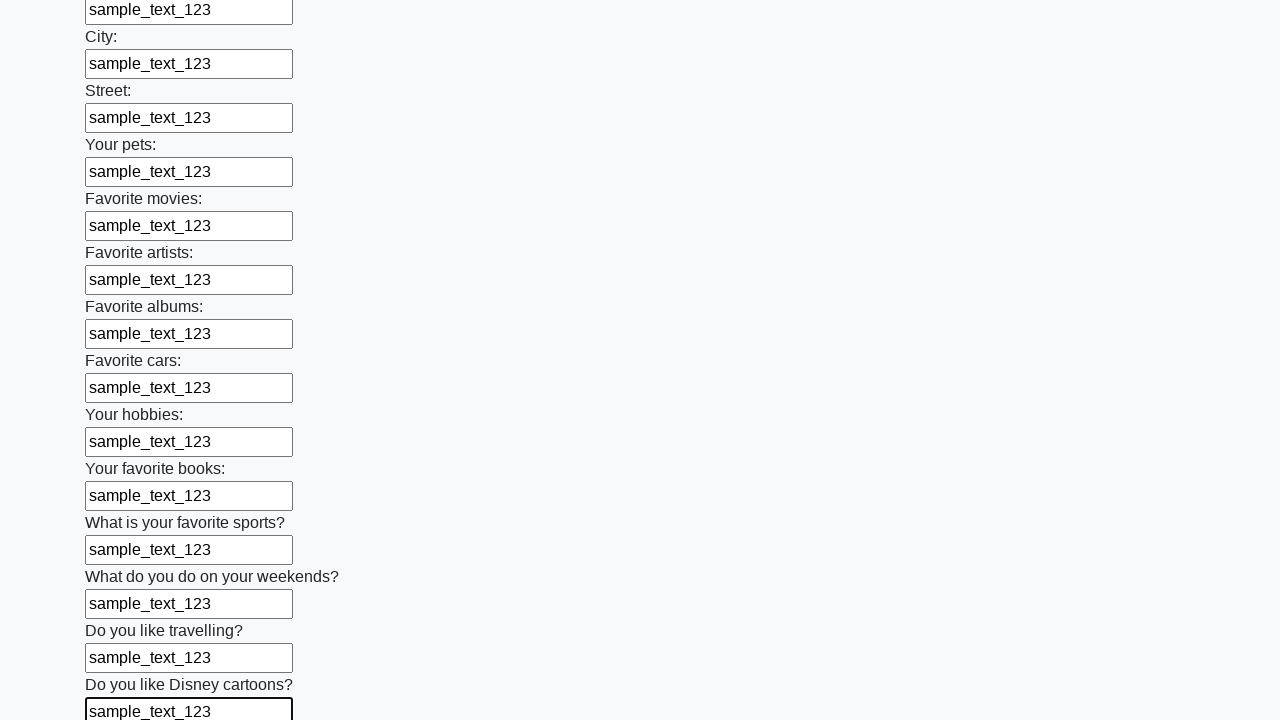

Filled input field with 'sample_text_123' on input >> nth=17
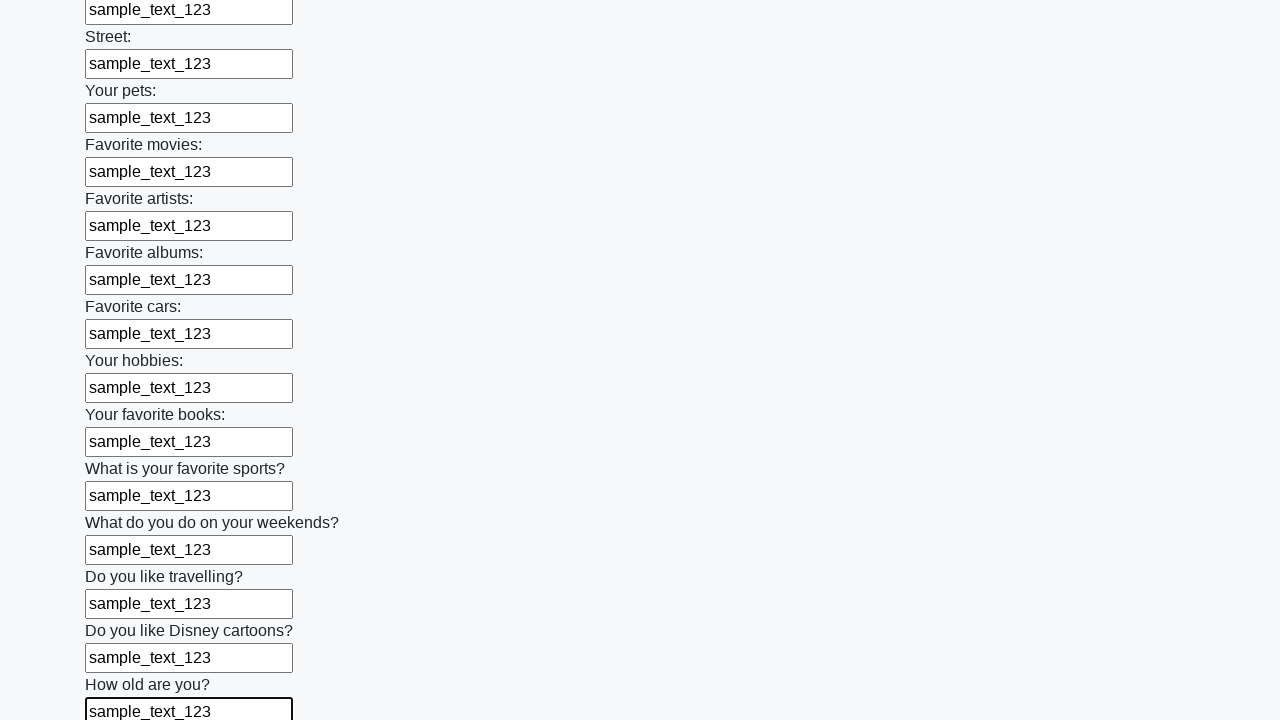

Filled input field with 'sample_text_123' on input >> nth=18
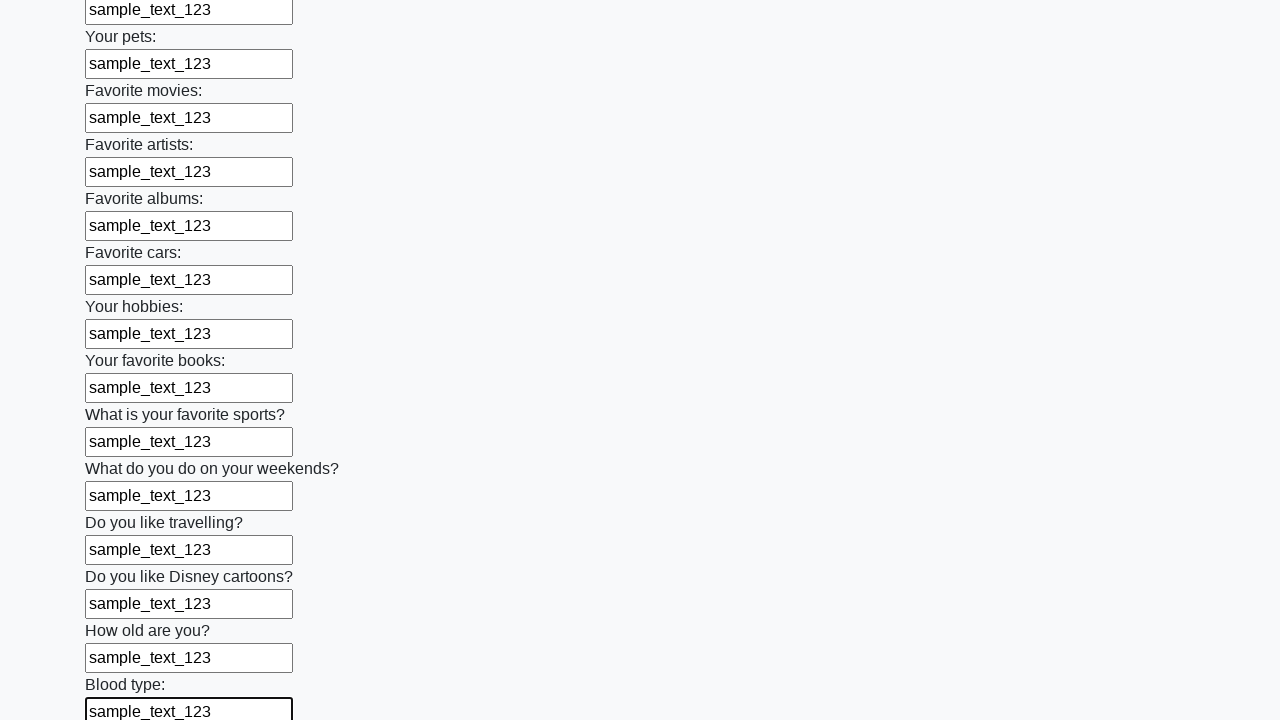

Filled input field with 'sample_text_123' on input >> nth=19
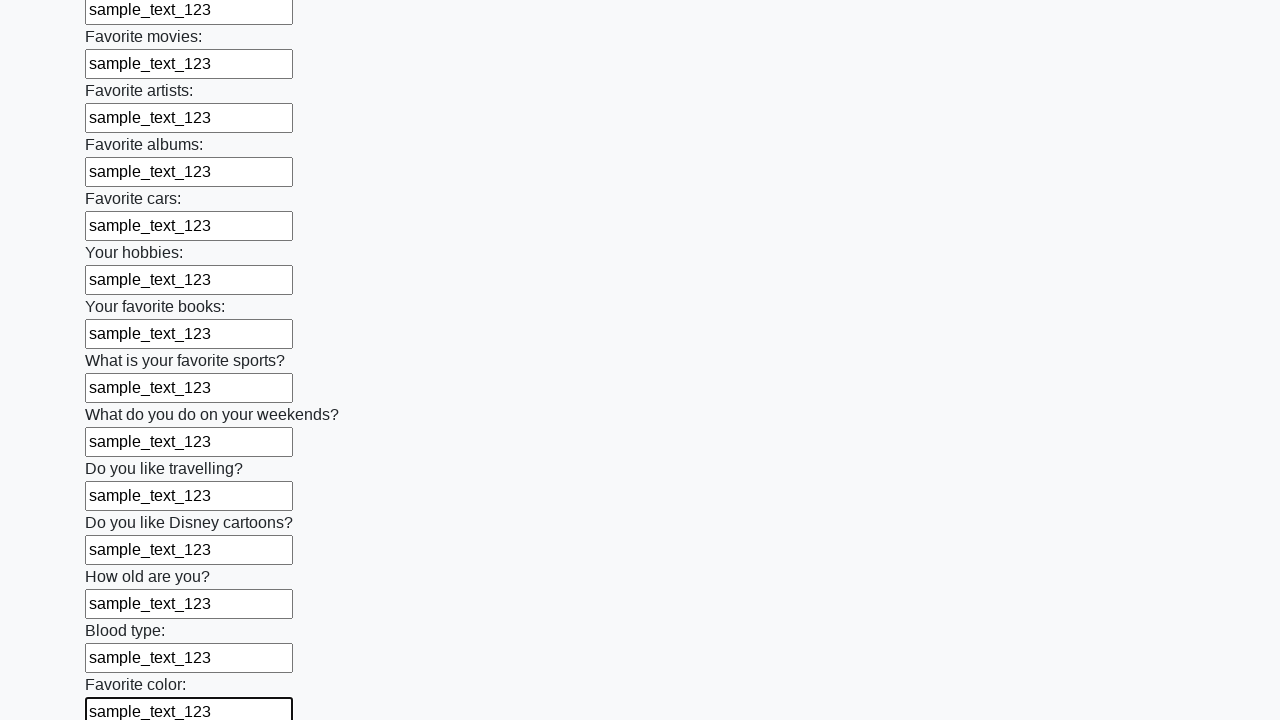

Filled input field with 'sample_text_123' on input >> nth=20
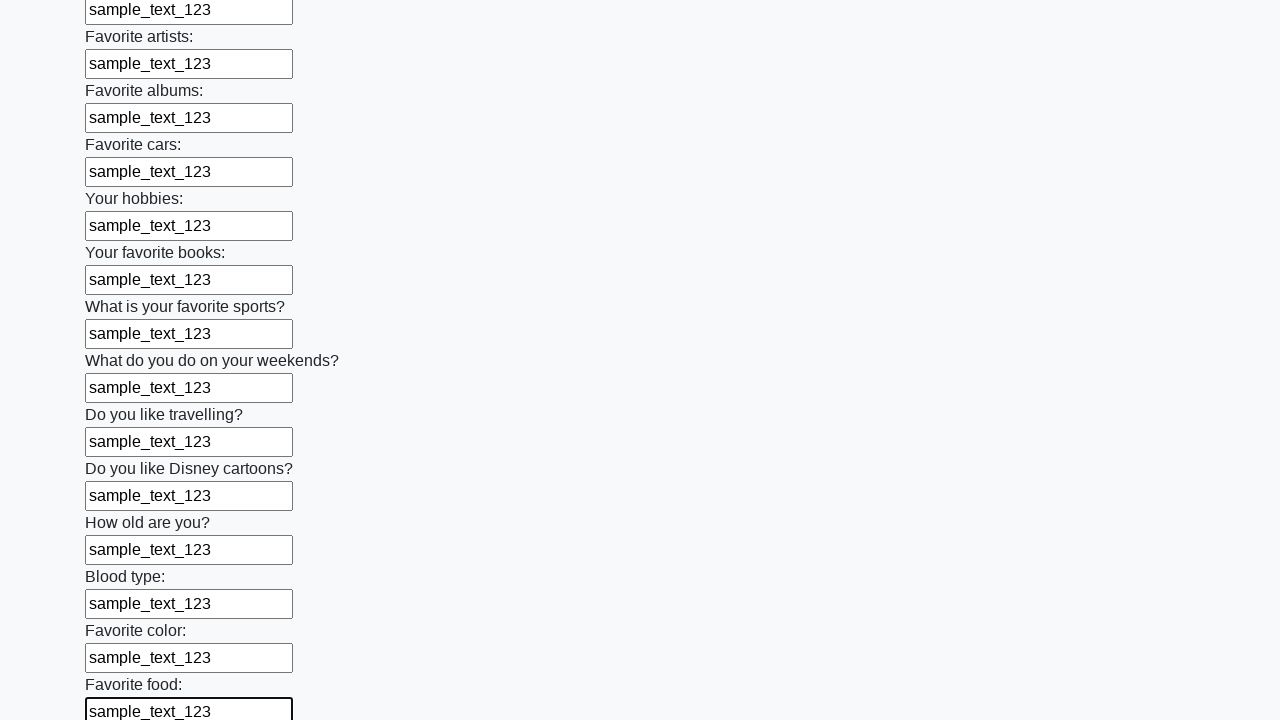

Filled input field with 'sample_text_123' on input >> nth=21
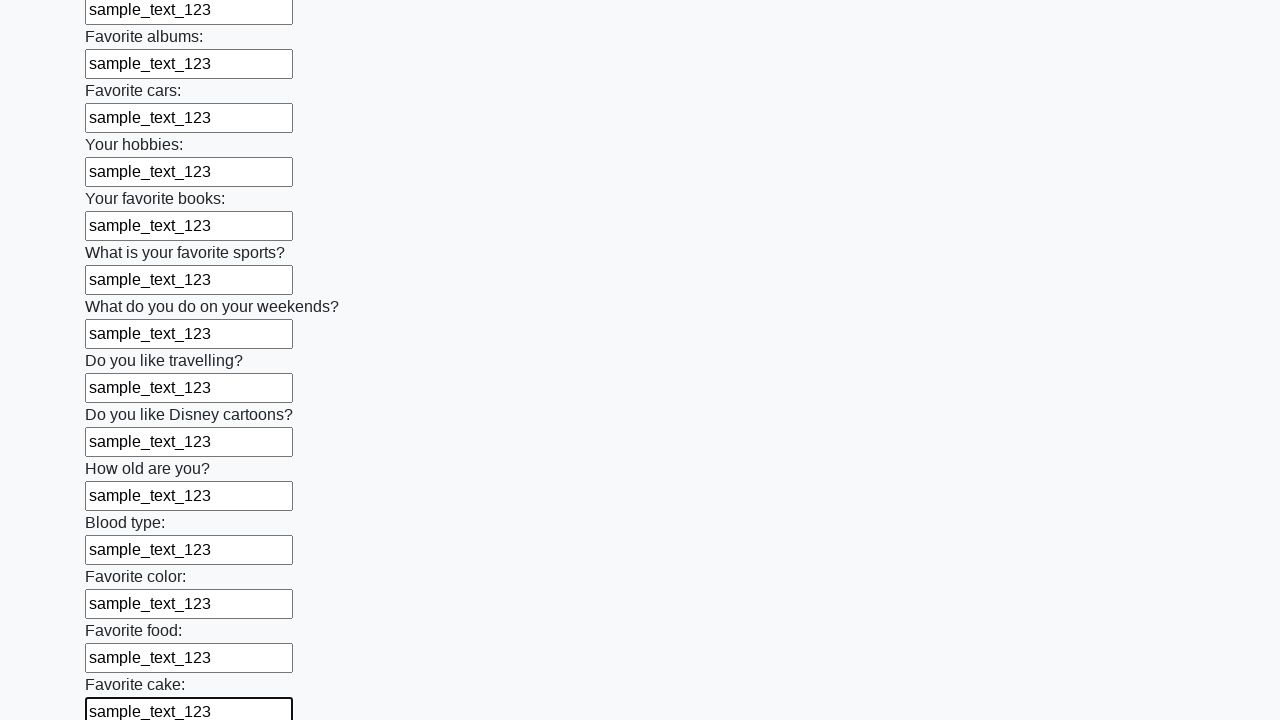

Filled input field with 'sample_text_123' on input >> nth=22
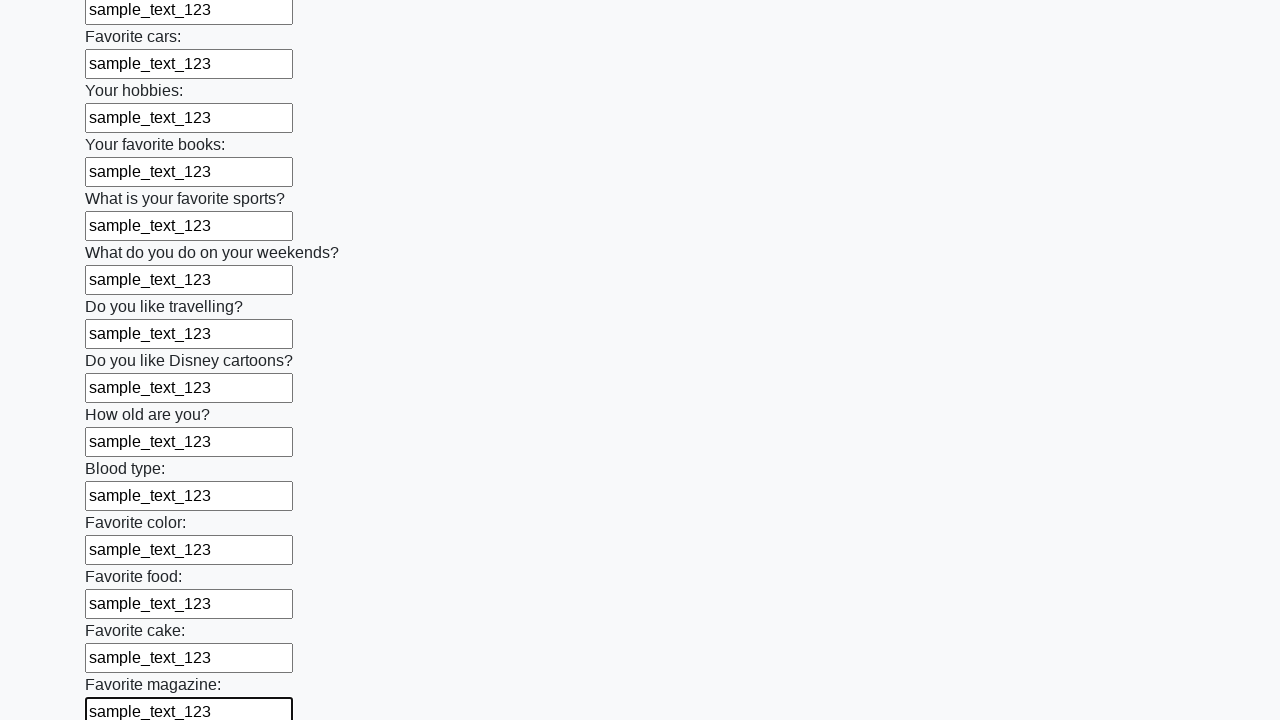

Filled input field with 'sample_text_123' on input >> nth=23
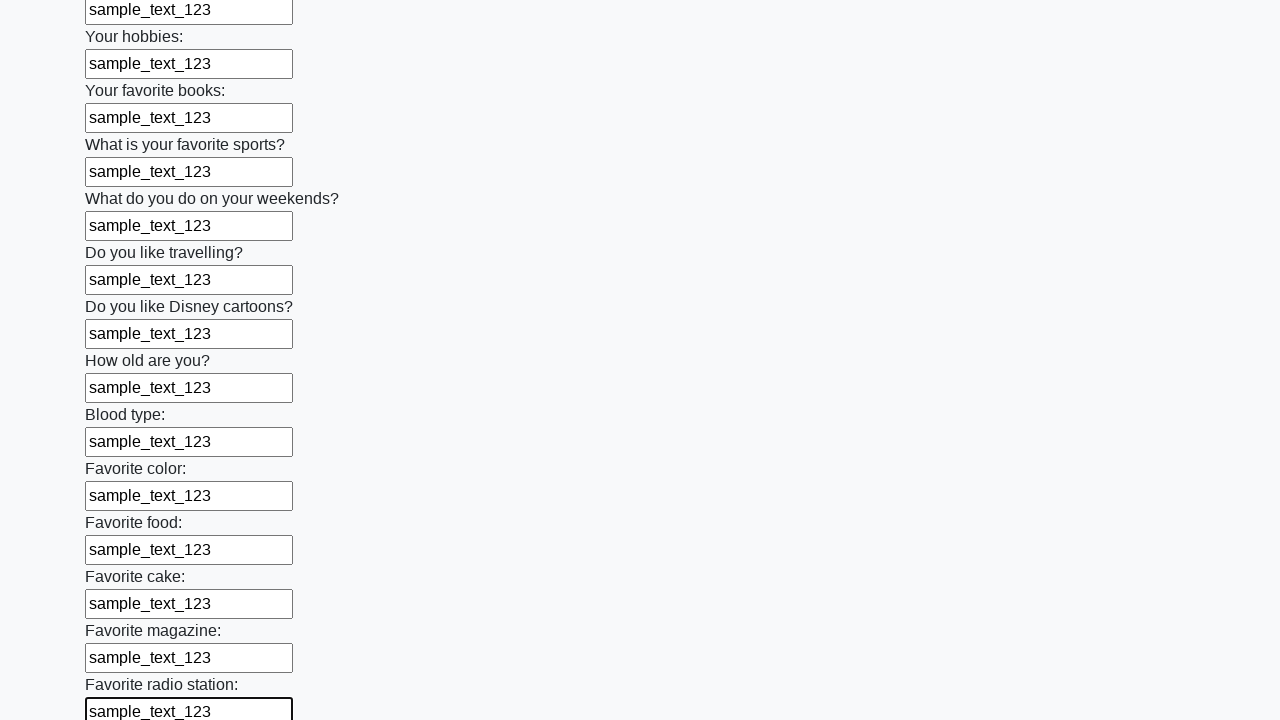

Filled input field with 'sample_text_123' on input >> nth=24
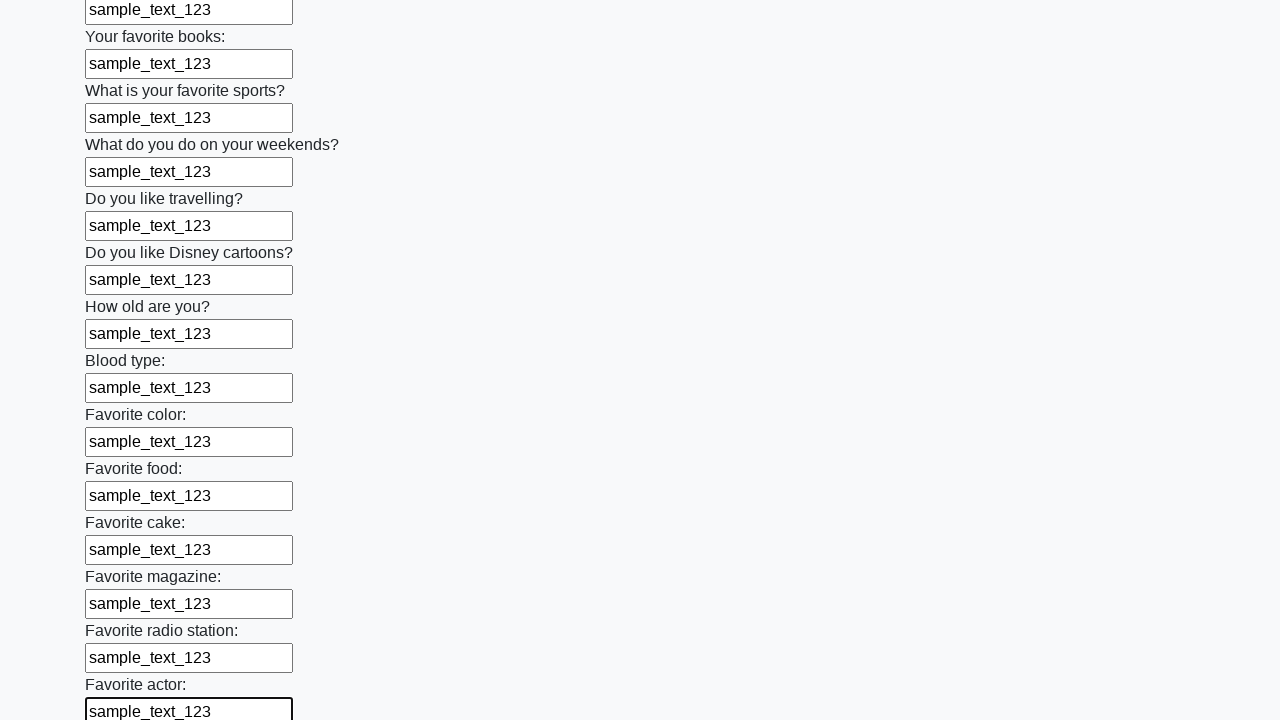

Filled input field with 'sample_text_123' on input >> nth=25
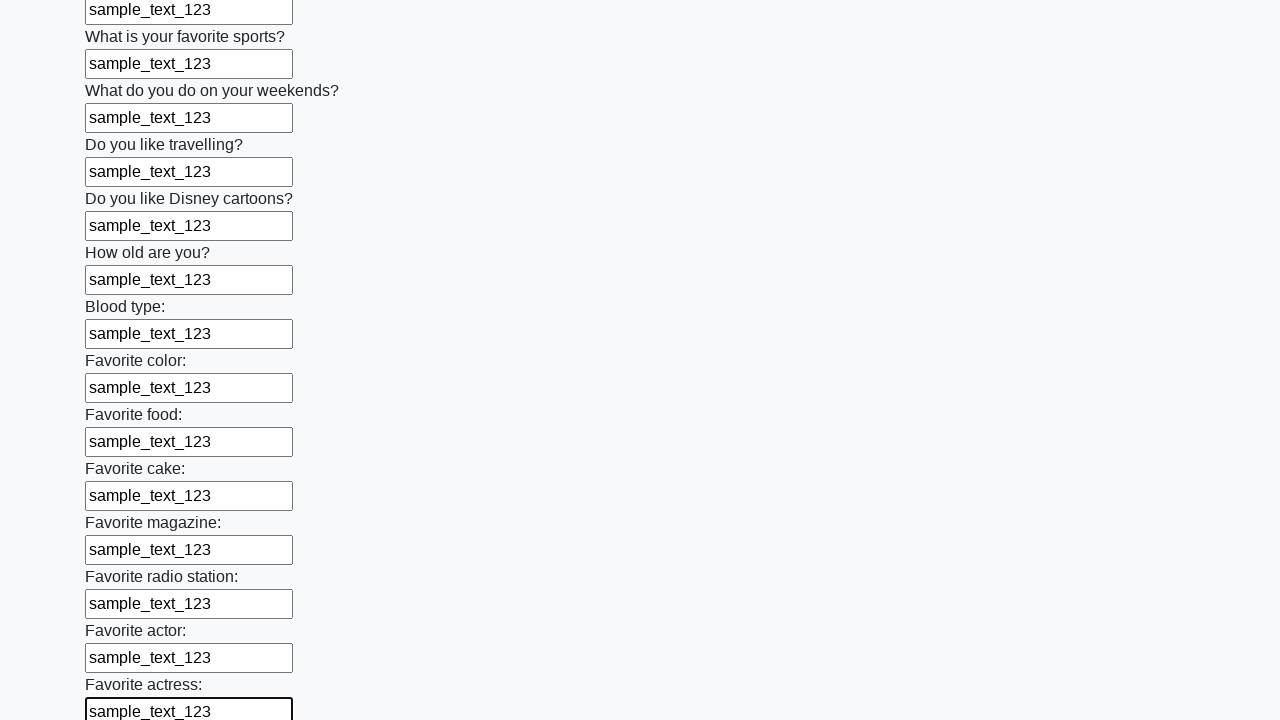

Filled input field with 'sample_text_123' on input >> nth=26
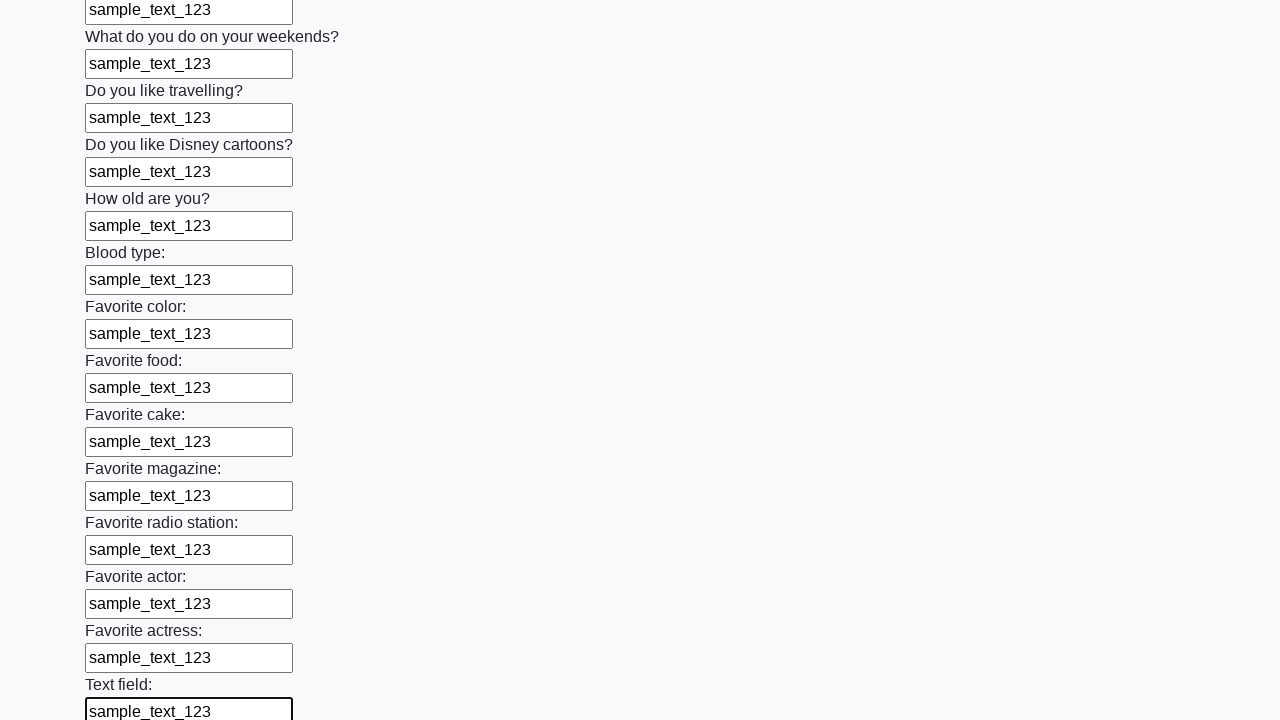

Filled input field with 'sample_text_123' on input >> nth=27
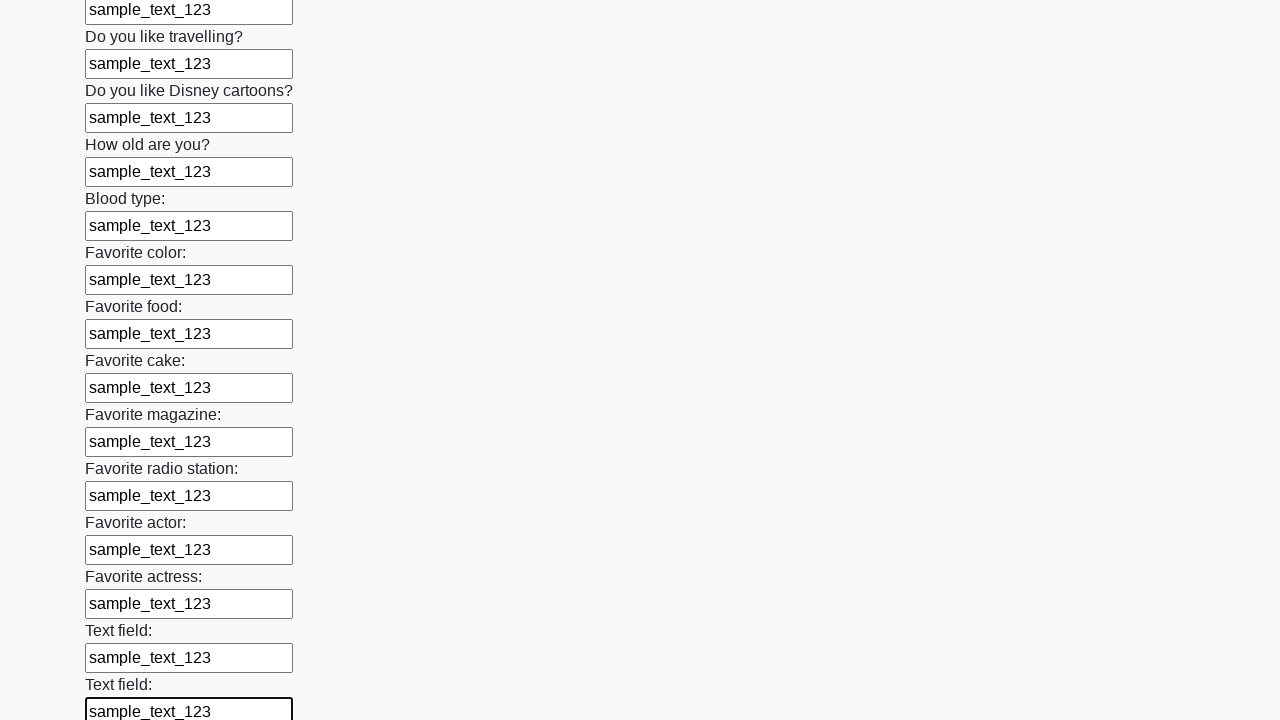

Filled input field with 'sample_text_123' on input >> nth=28
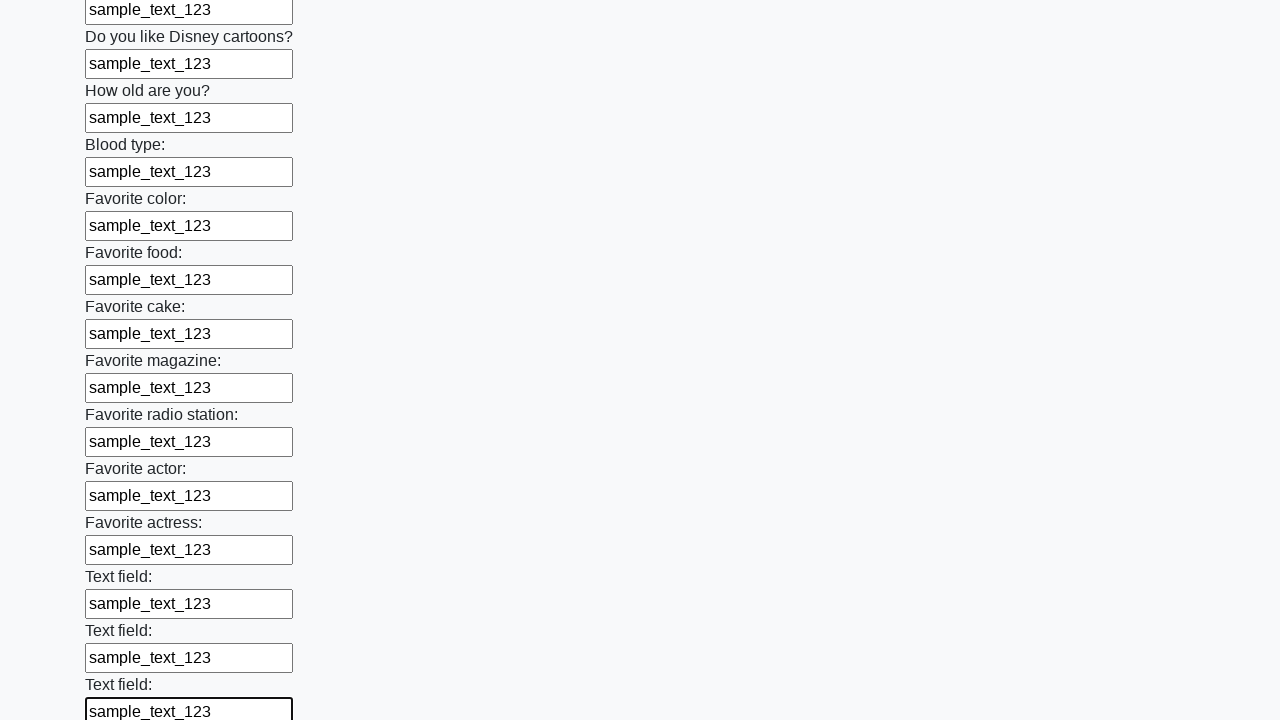

Filled input field with 'sample_text_123' on input >> nth=29
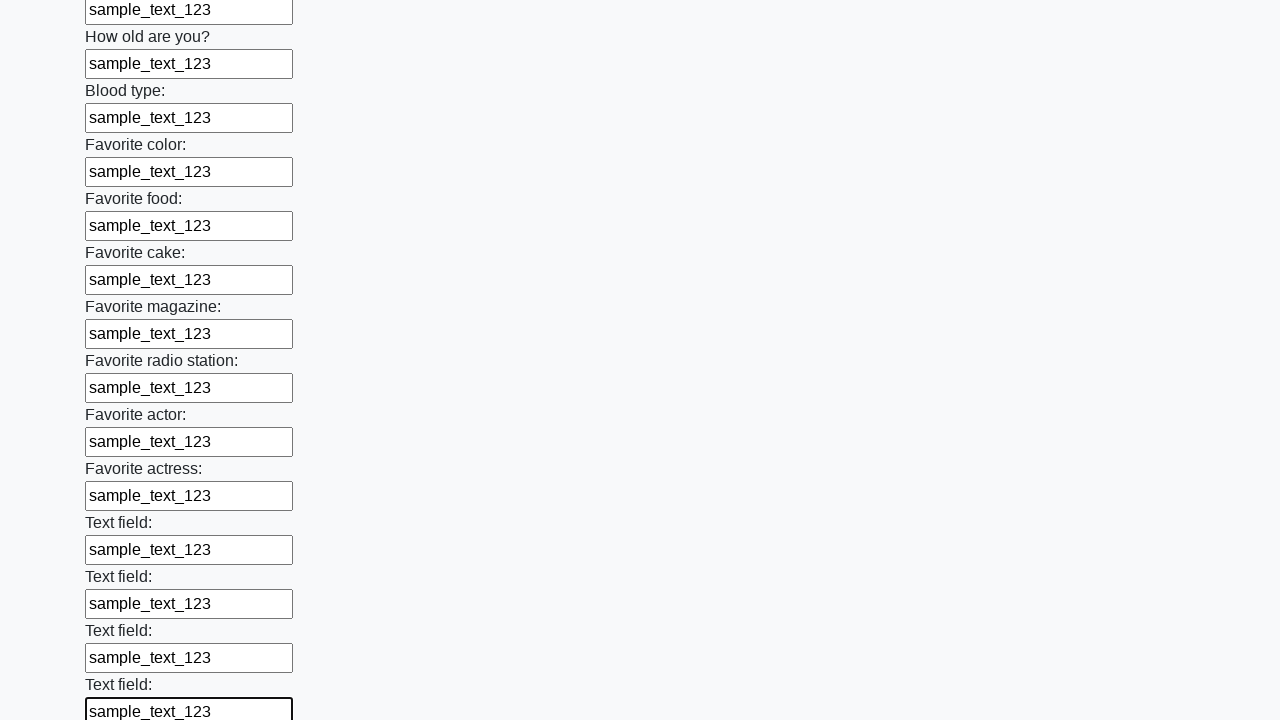

Filled input field with 'sample_text_123' on input >> nth=30
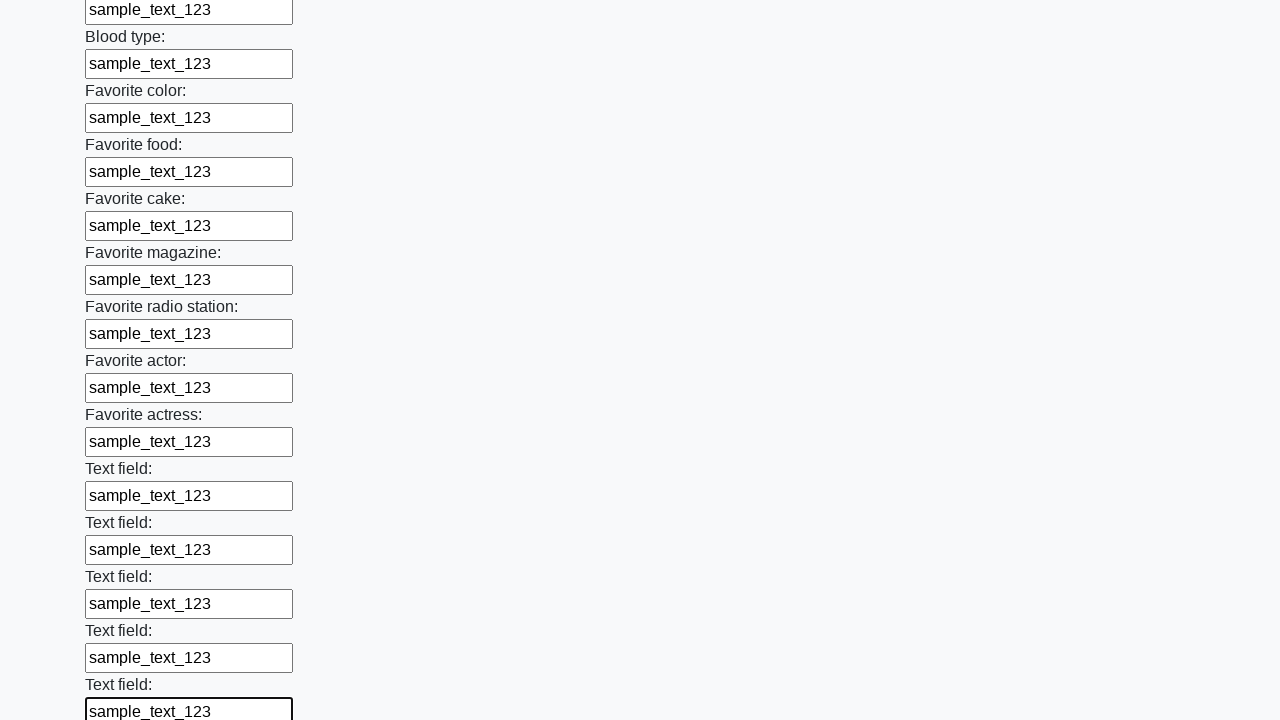

Filled input field with 'sample_text_123' on input >> nth=31
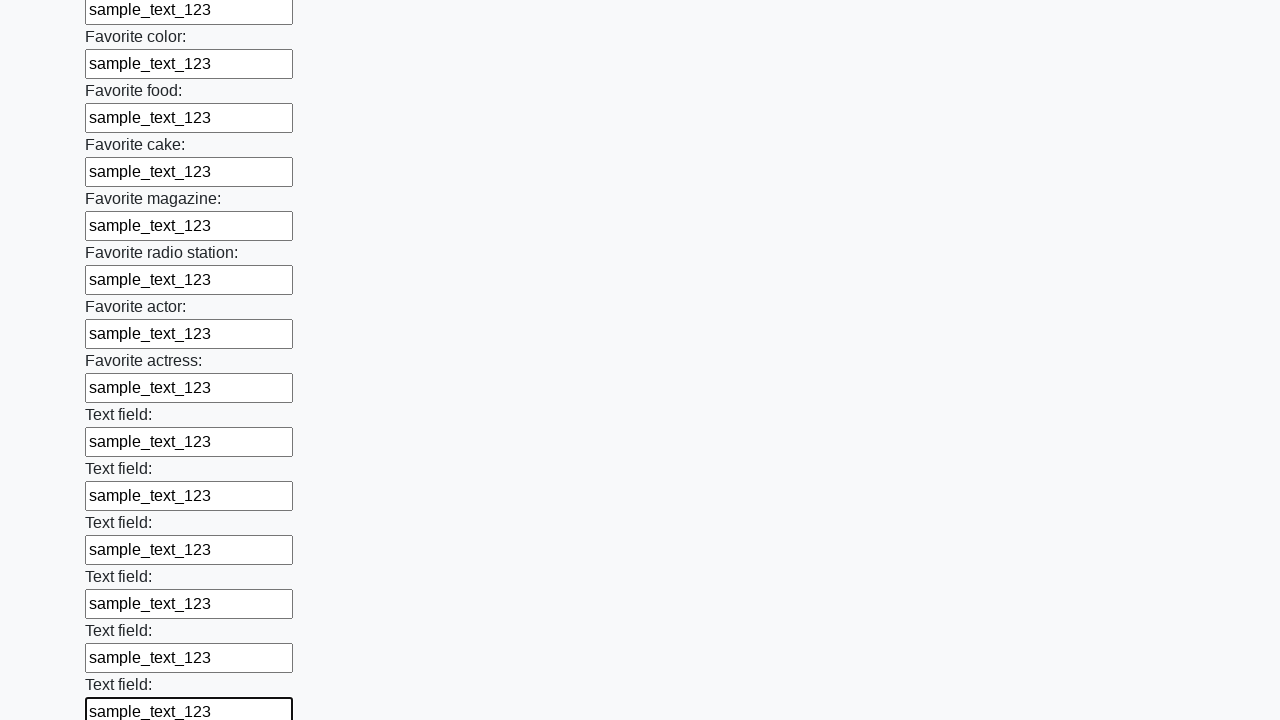

Filled input field with 'sample_text_123' on input >> nth=32
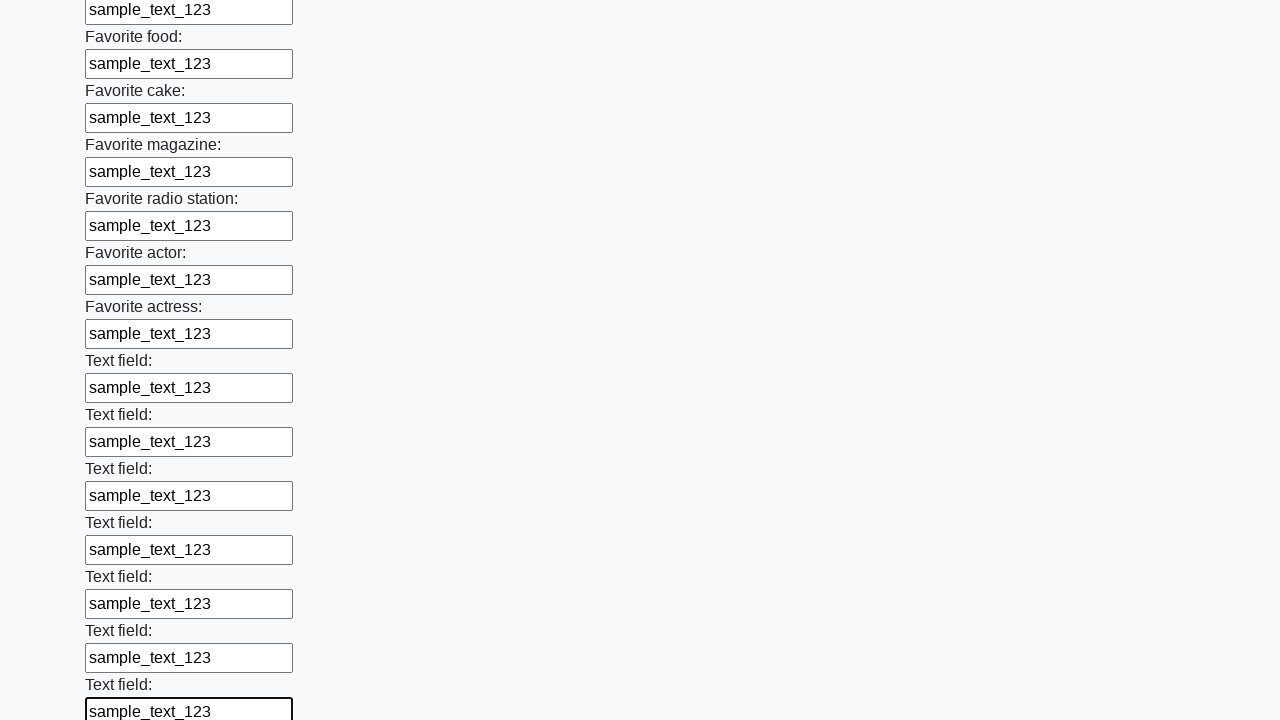

Filled input field with 'sample_text_123' on input >> nth=33
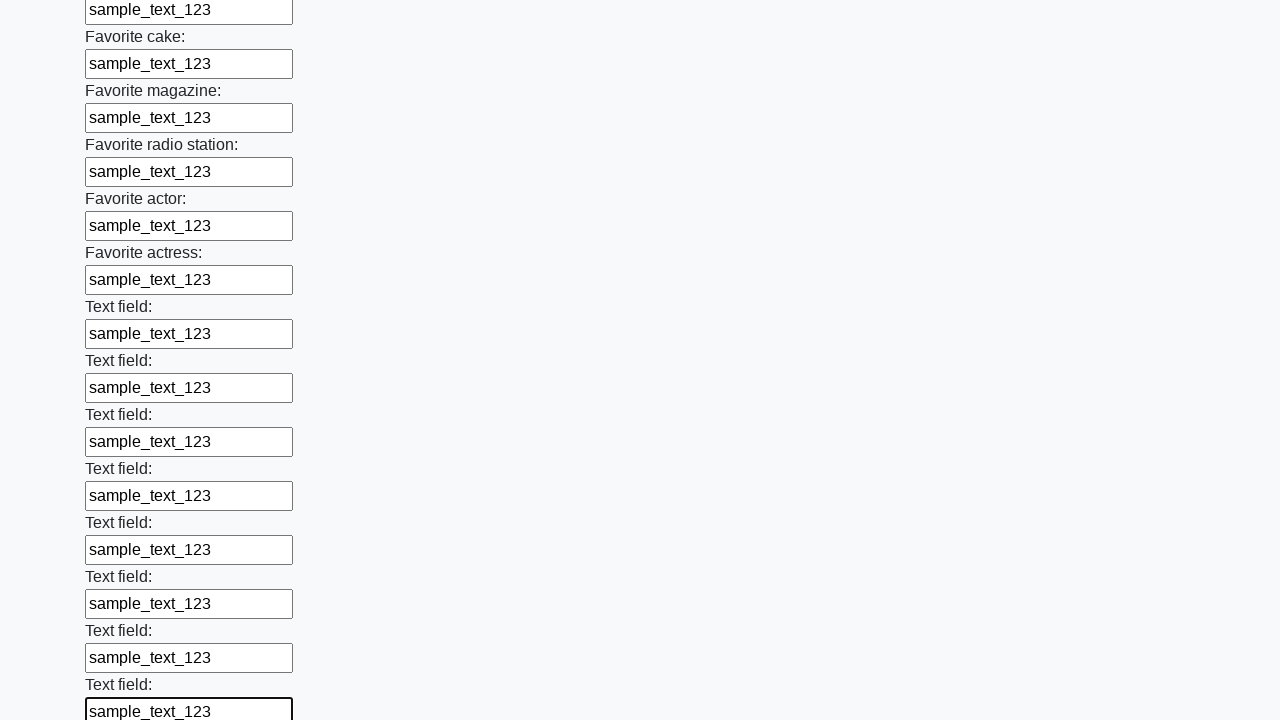

Filled input field with 'sample_text_123' on input >> nth=34
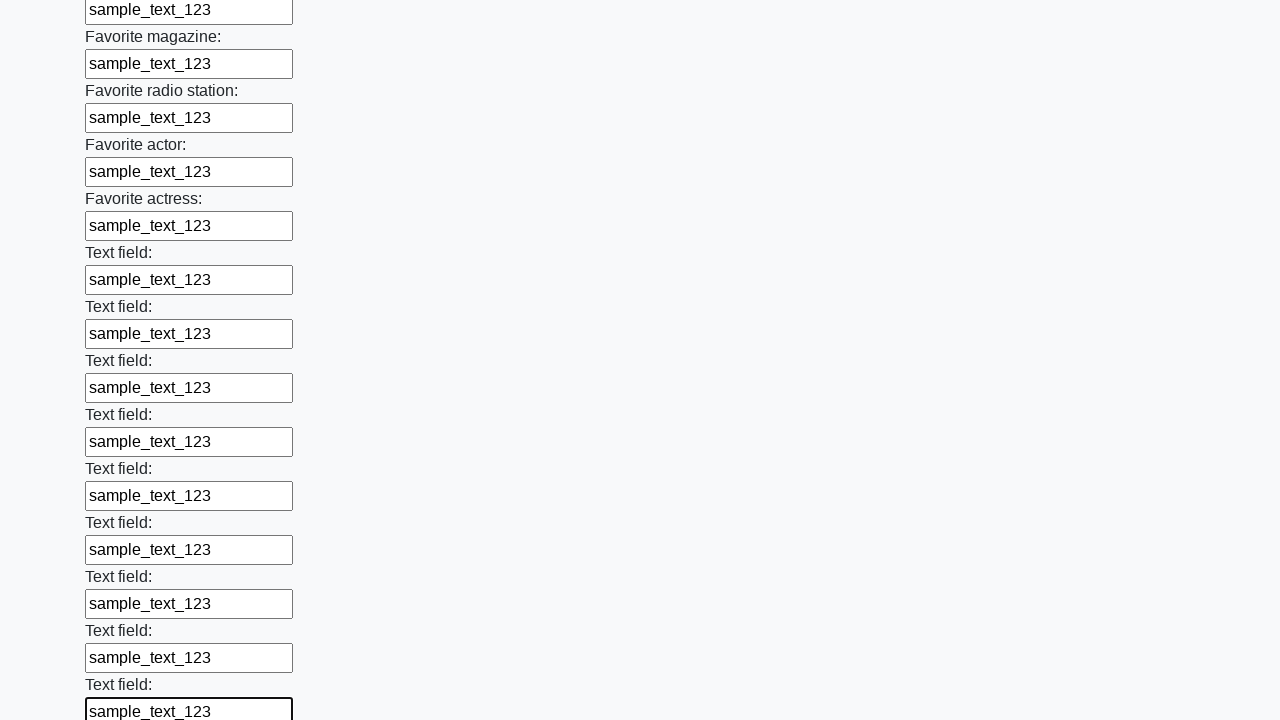

Filled input field with 'sample_text_123' on input >> nth=35
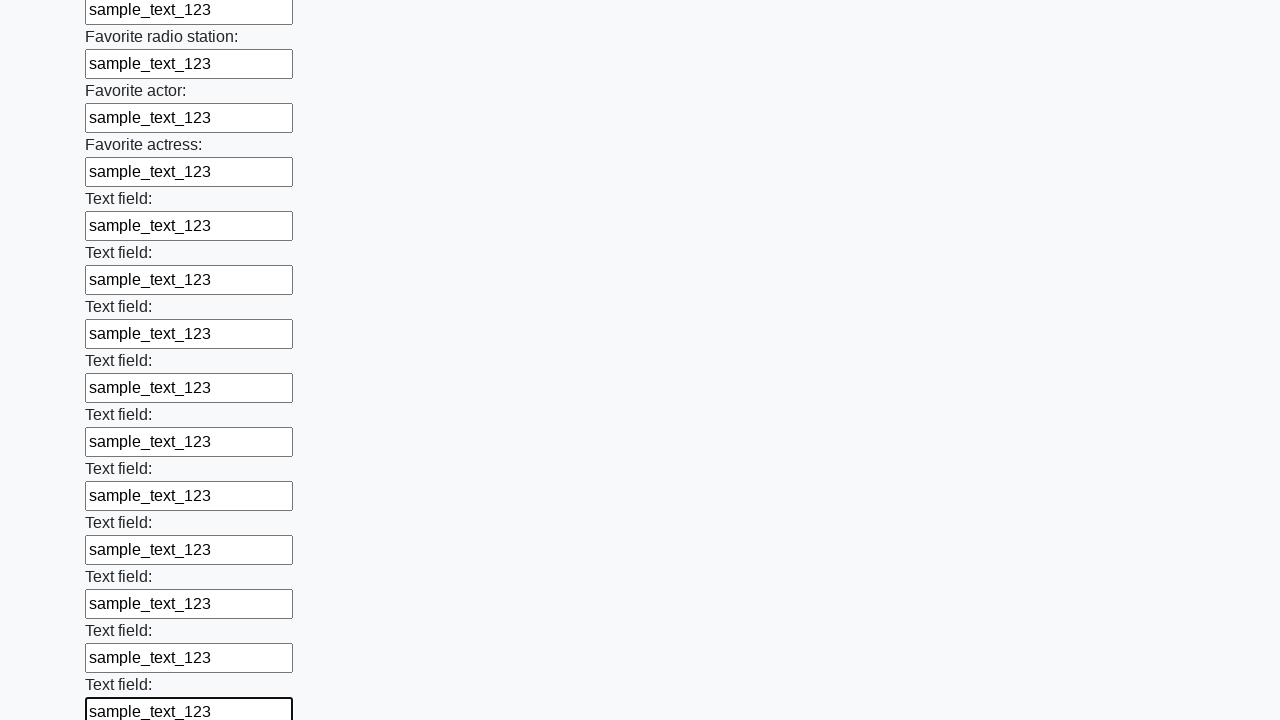

Filled input field with 'sample_text_123' on input >> nth=36
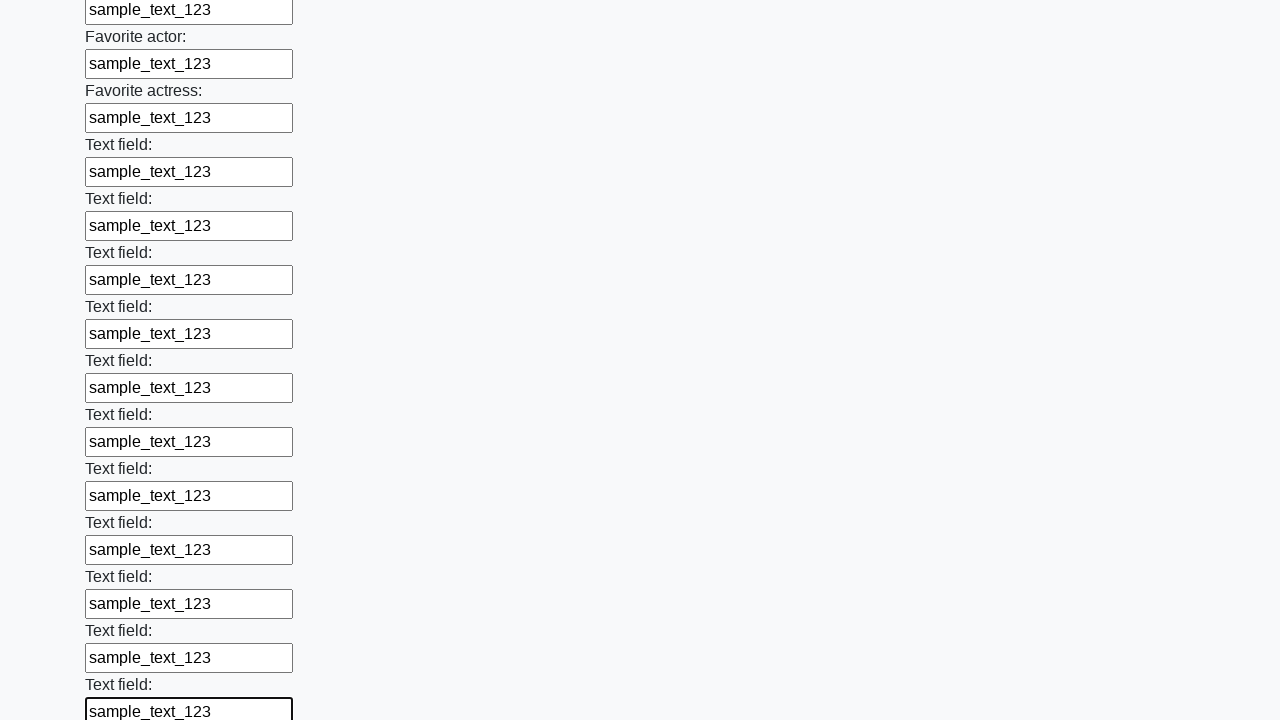

Filled input field with 'sample_text_123' on input >> nth=37
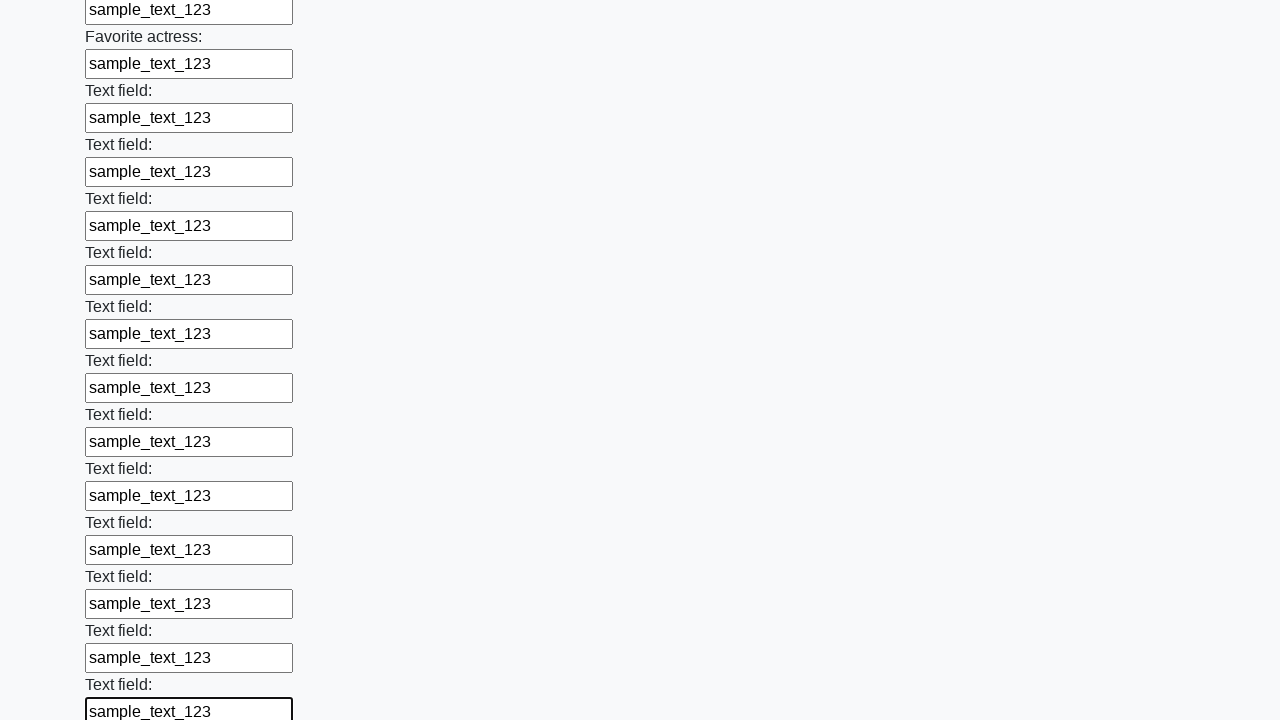

Filled input field with 'sample_text_123' on input >> nth=38
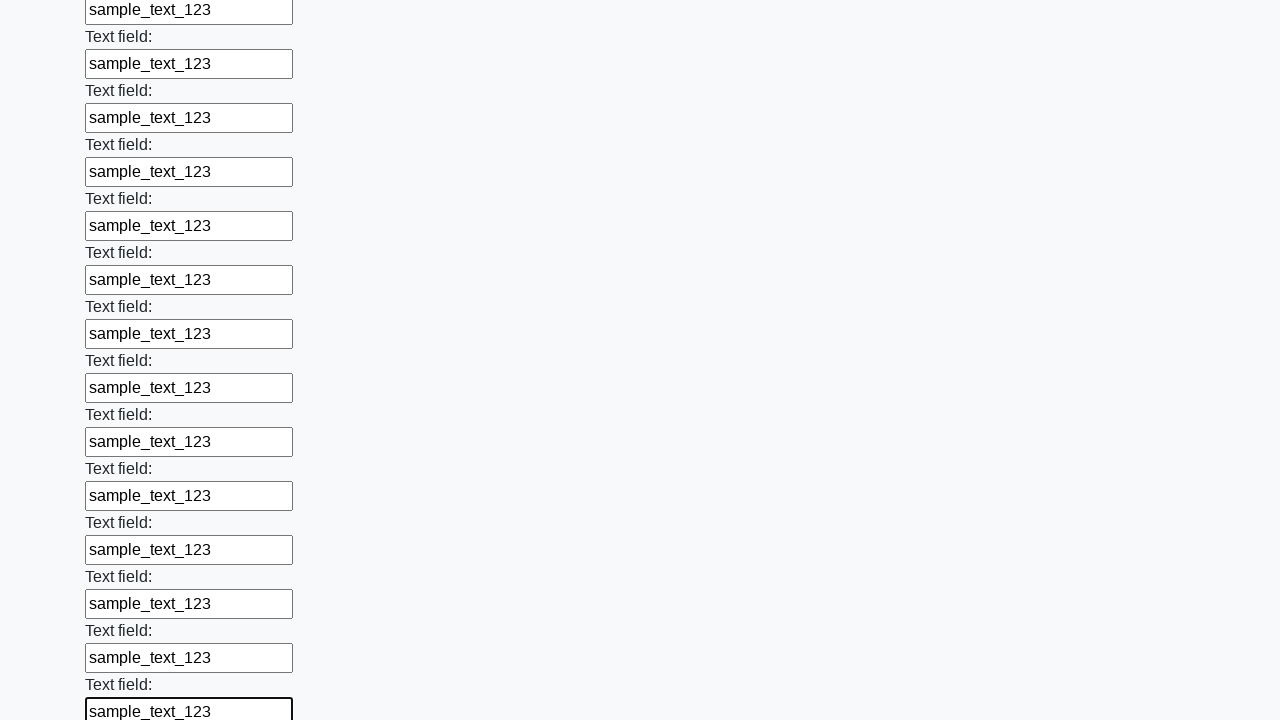

Filled input field with 'sample_text_123' on input >> nth=39
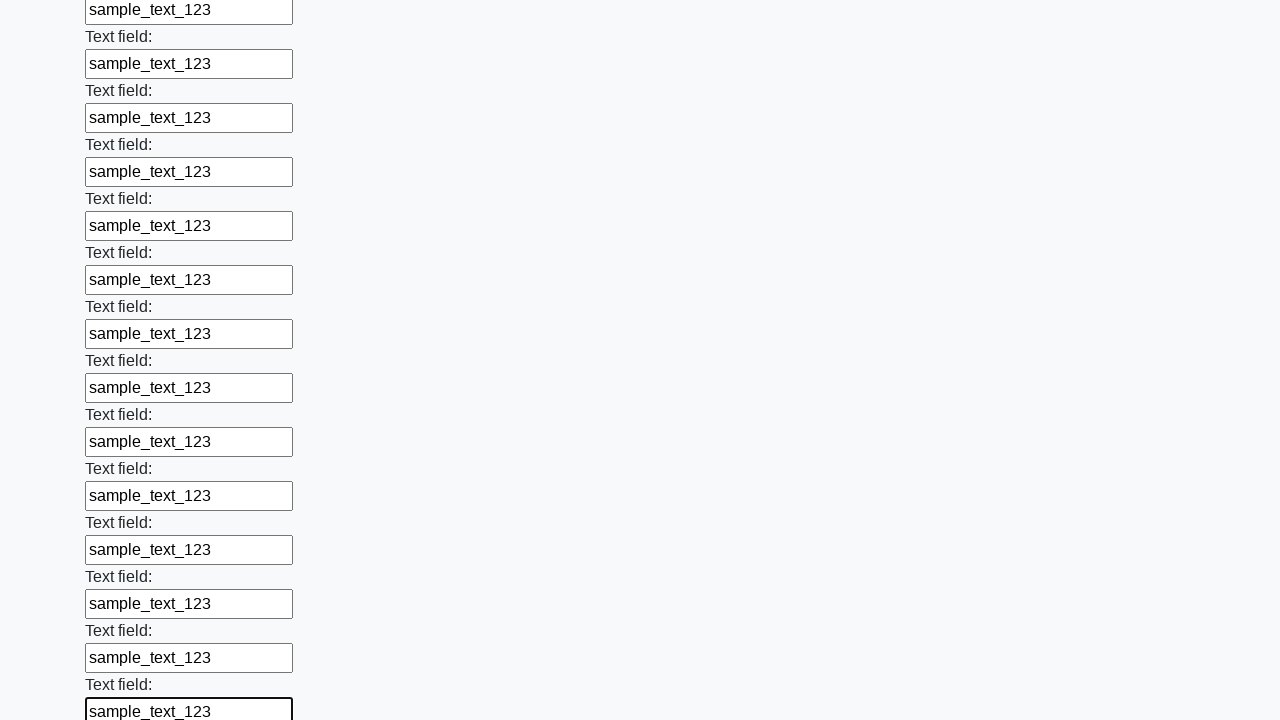

Filled input field with 'sample_text_123' on input >> nth=40
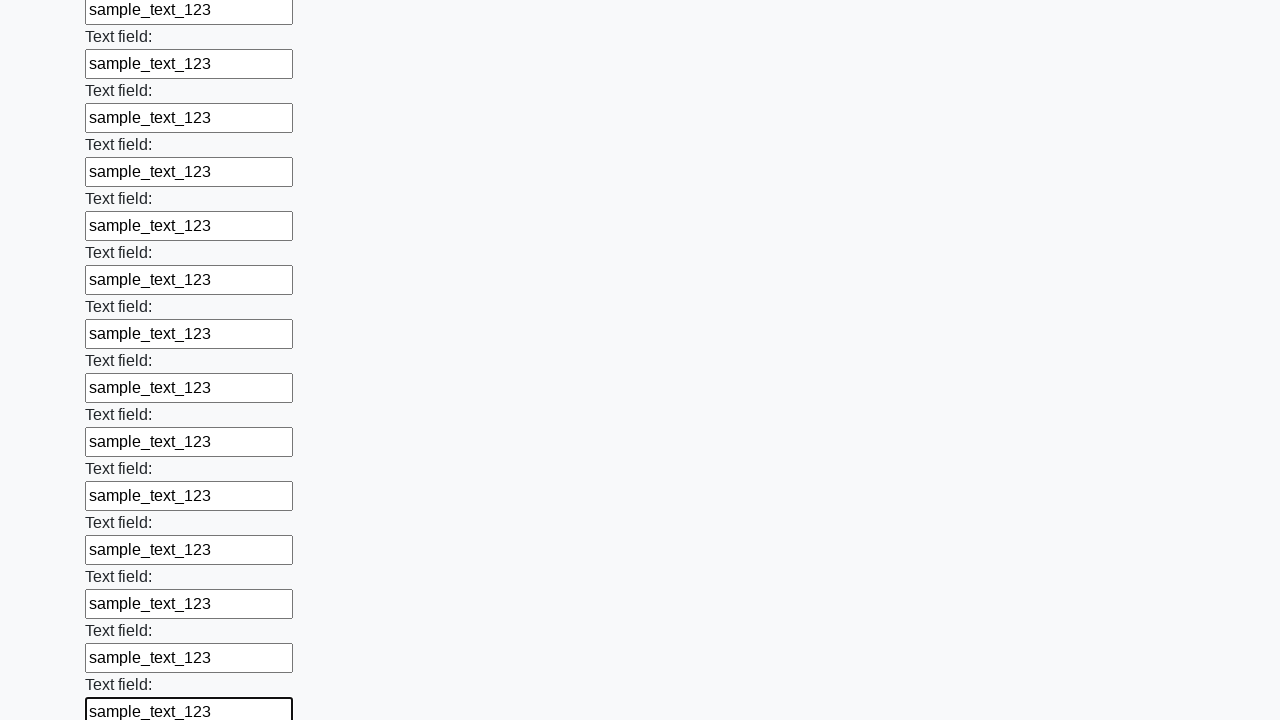

Filled input field with 'sample_text_123' on input >> nth=41
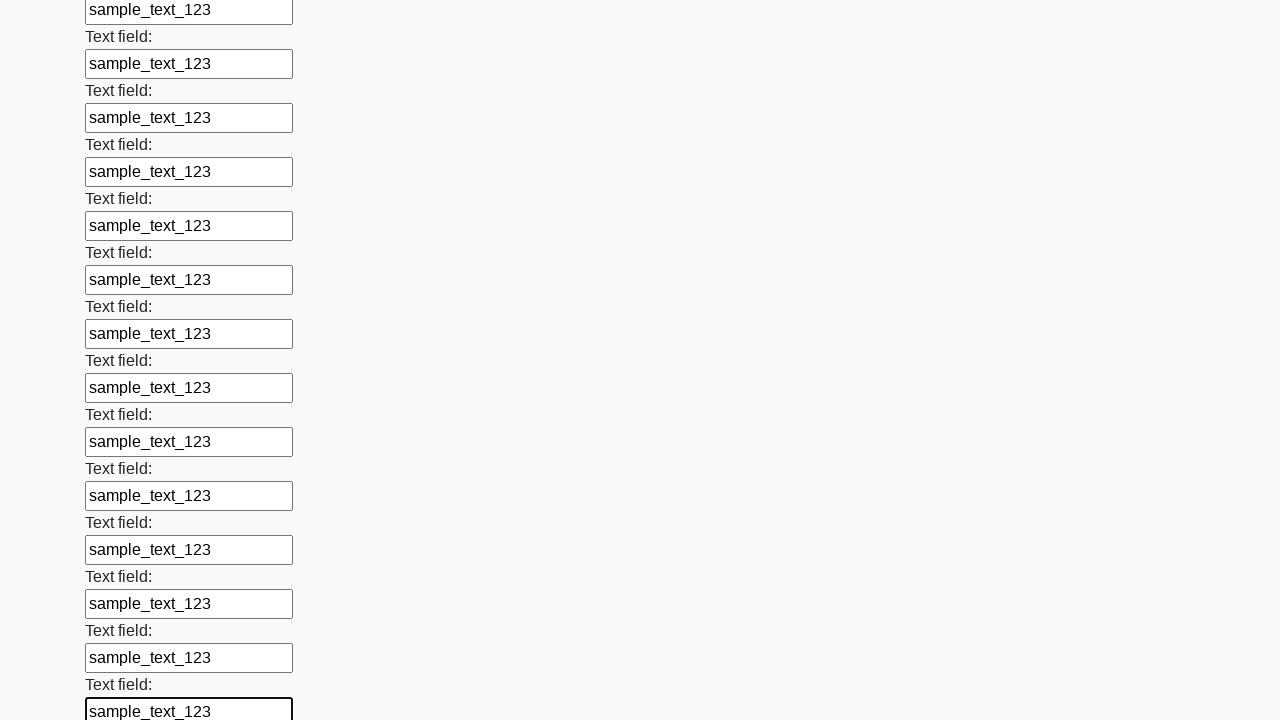

Filled input field with 'sample_text_123' on input >> nth=42
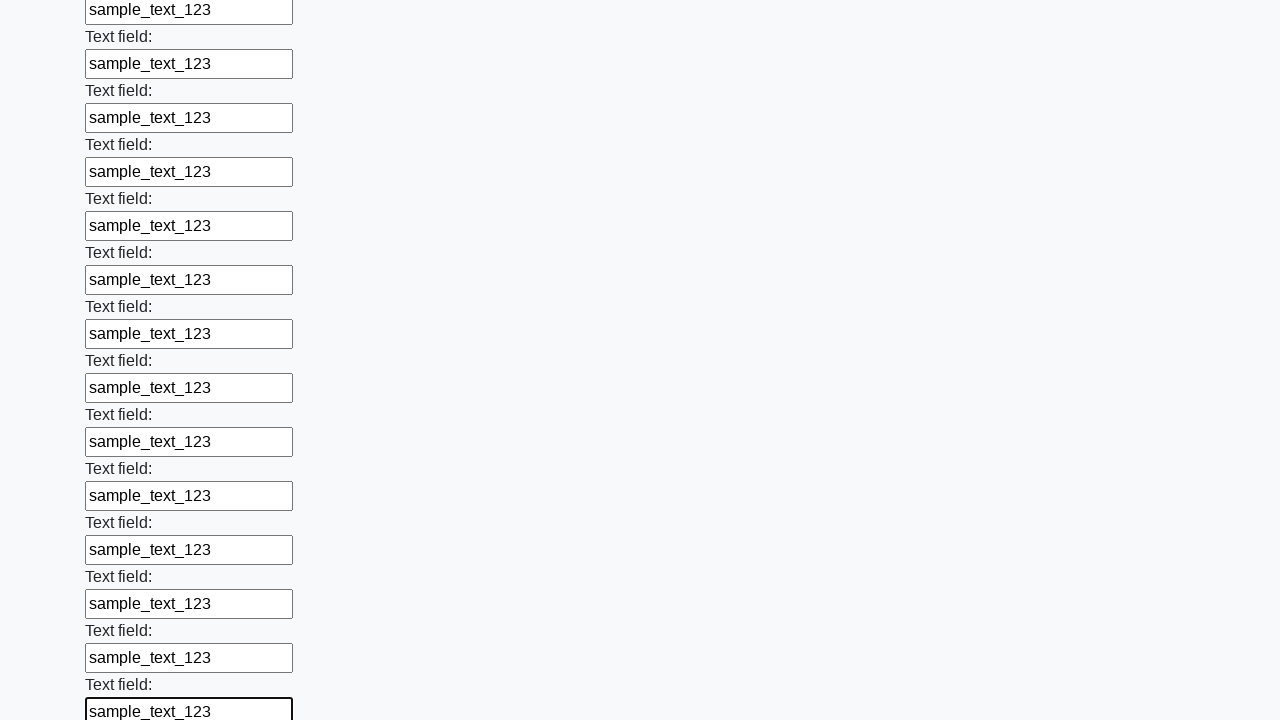

Filled input field with 'sample_text_123' on input >> nth=43
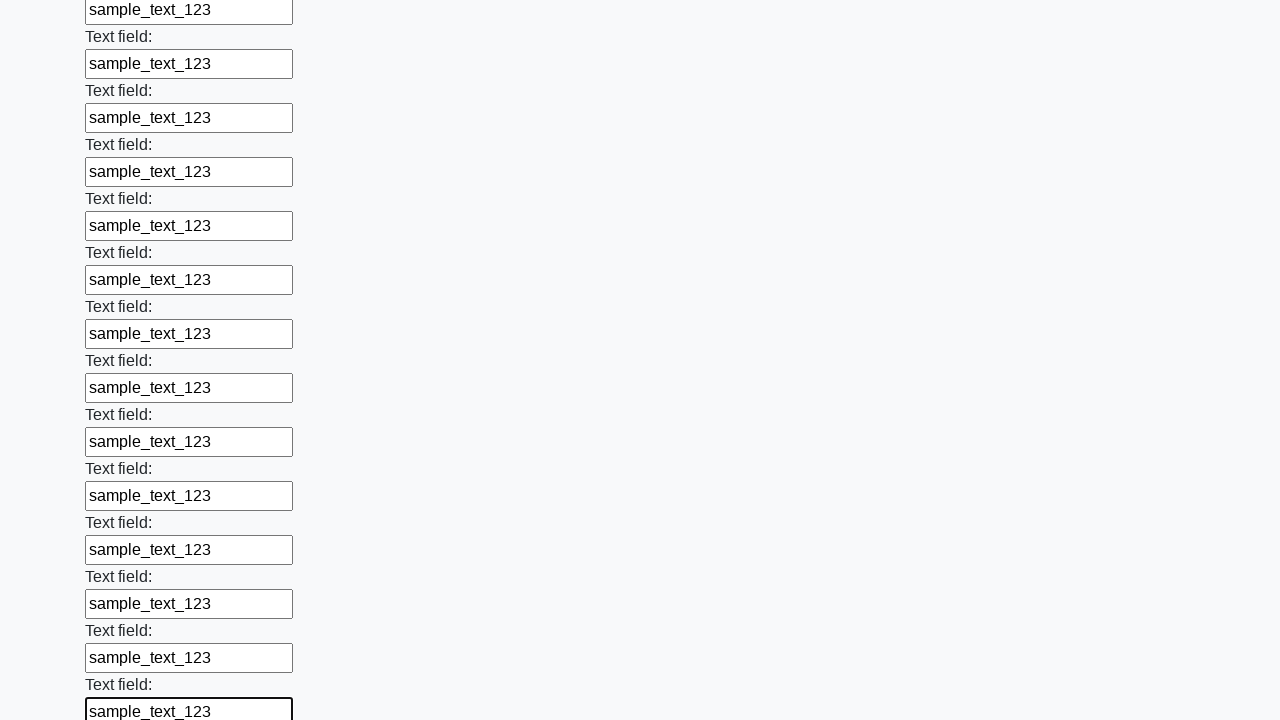

Filled input field with 'sample_text_123' on input >> nth=44
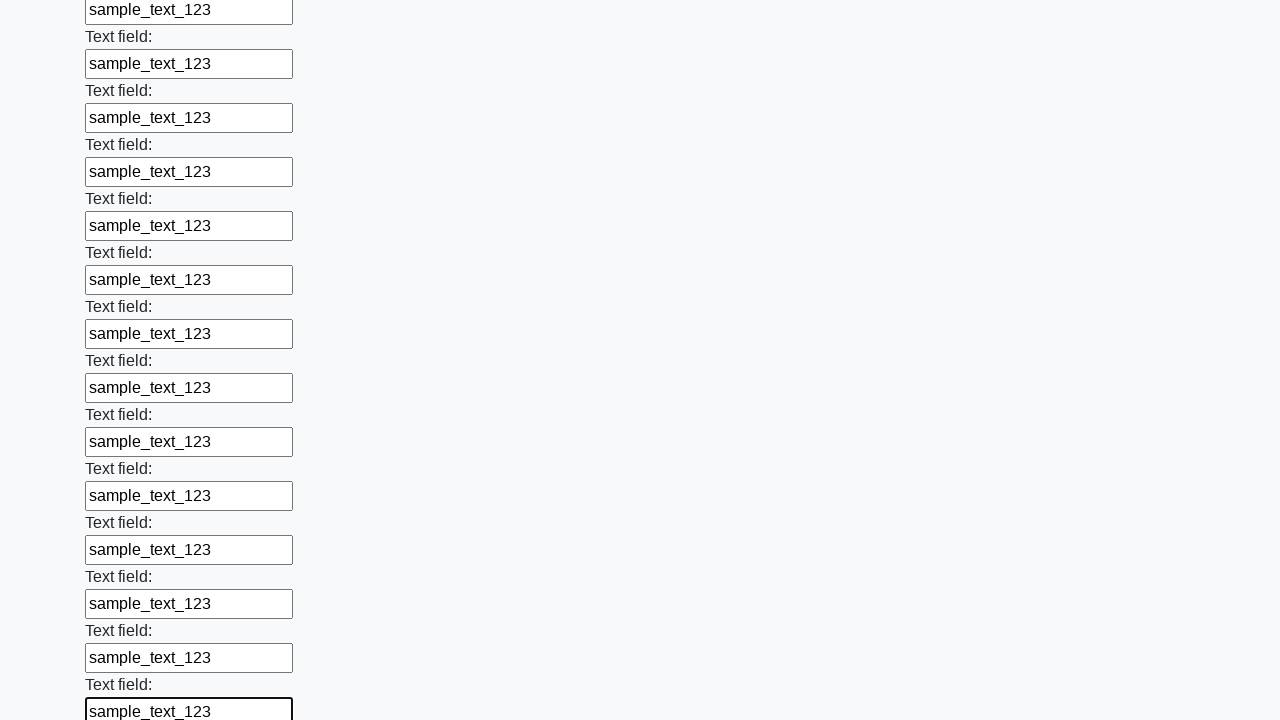

Filled input field with 'sample_text_123' on input >> nth=45
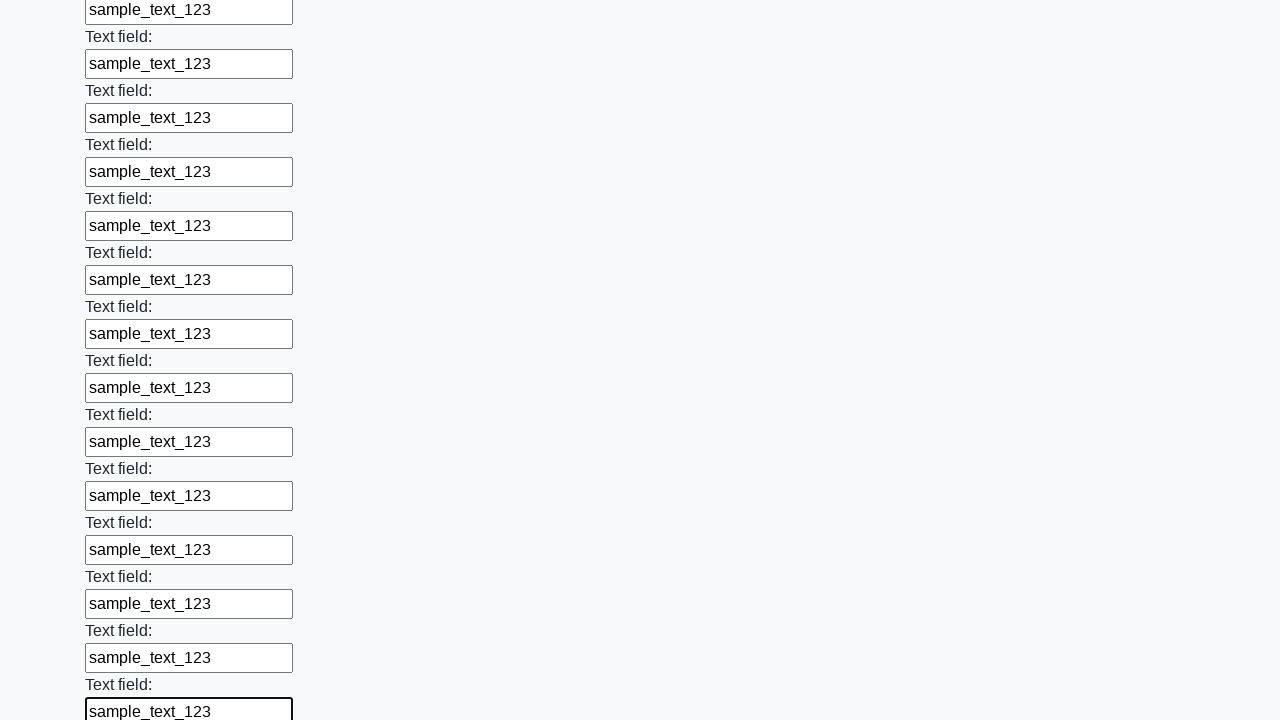

Filled input field with 'sample_text_123' on input >> nth=46
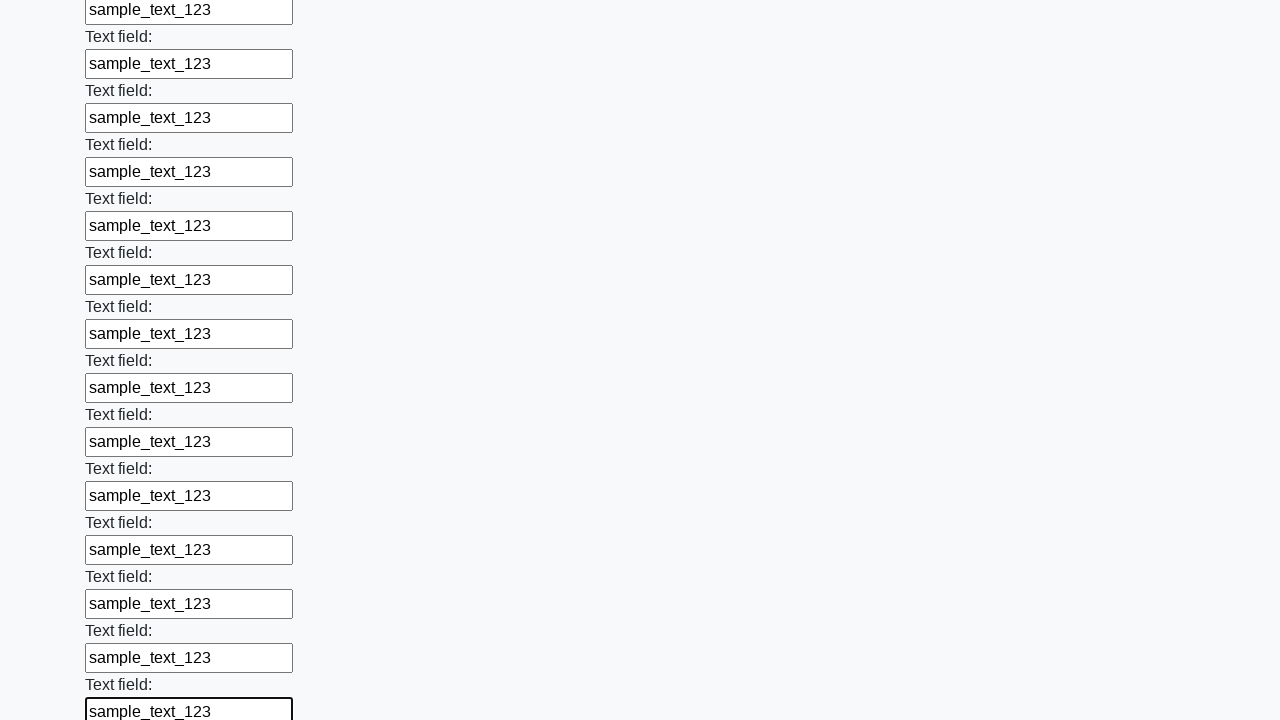

Filled input field with 'sample_text_123' on input >> nth=47
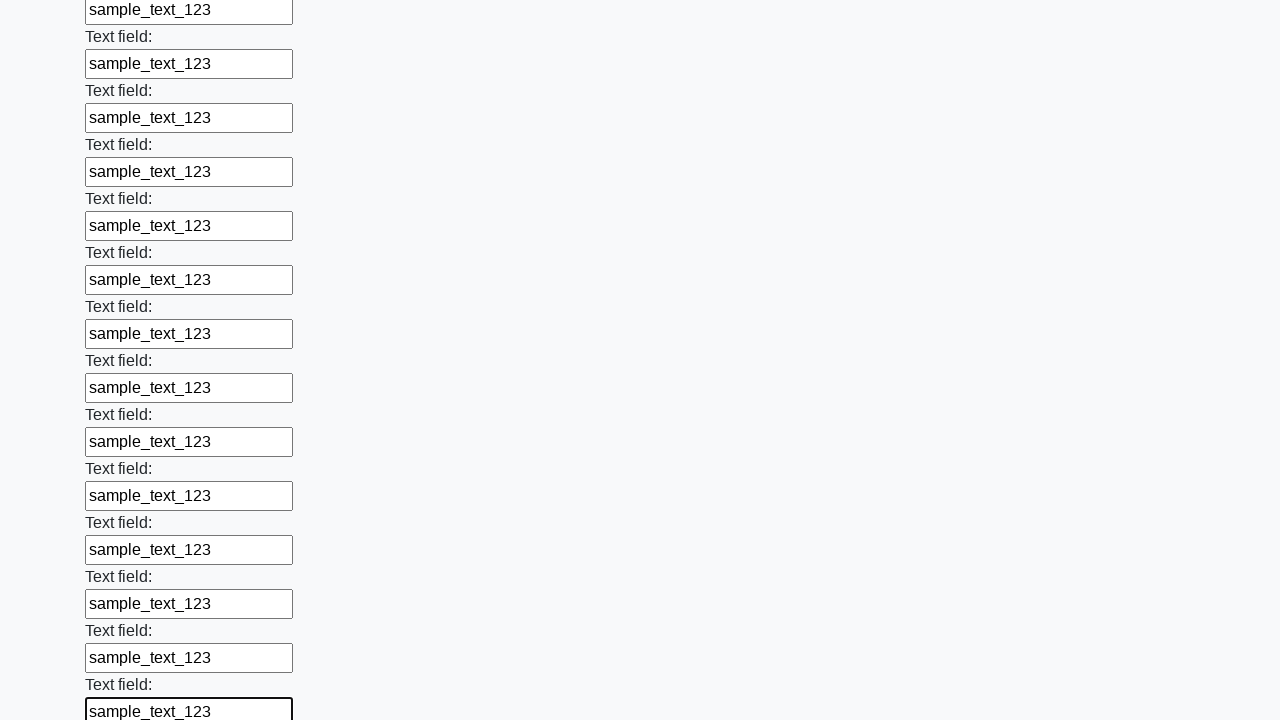

Filled input field with 'sample_text_123' on input >> nth=48
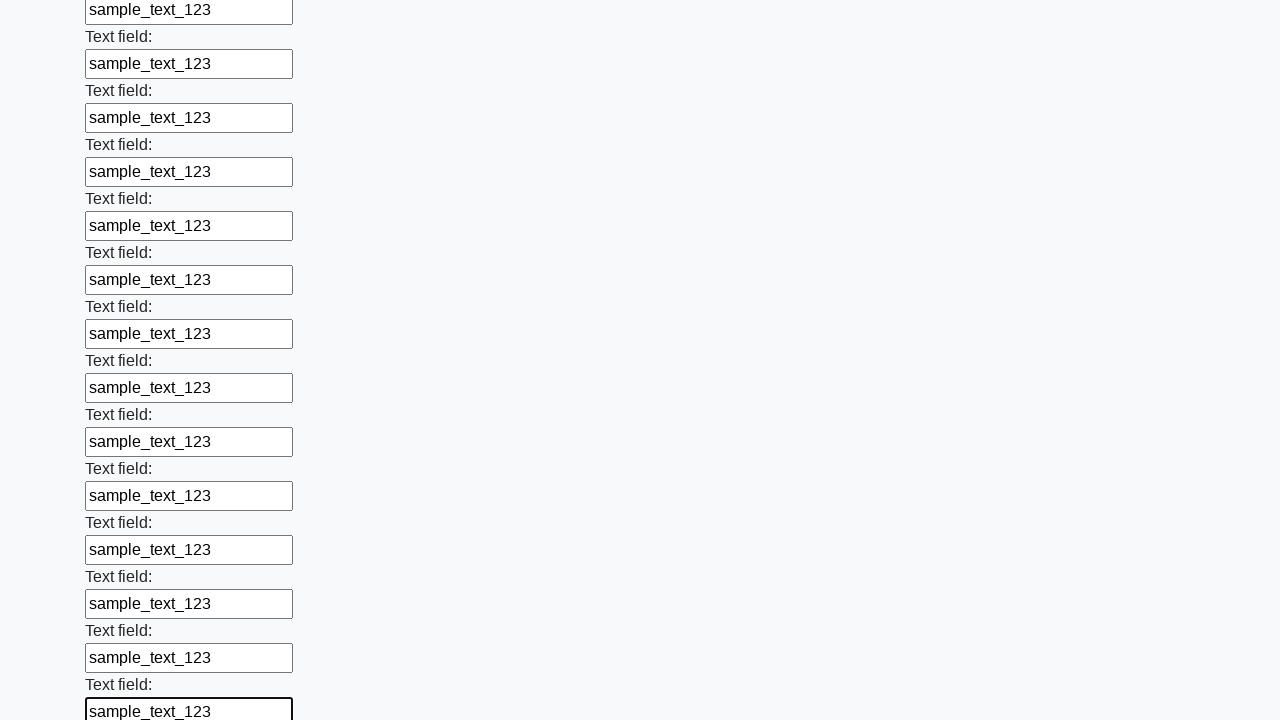

Filled input field with 'sample_text_123' on input >> nth=49
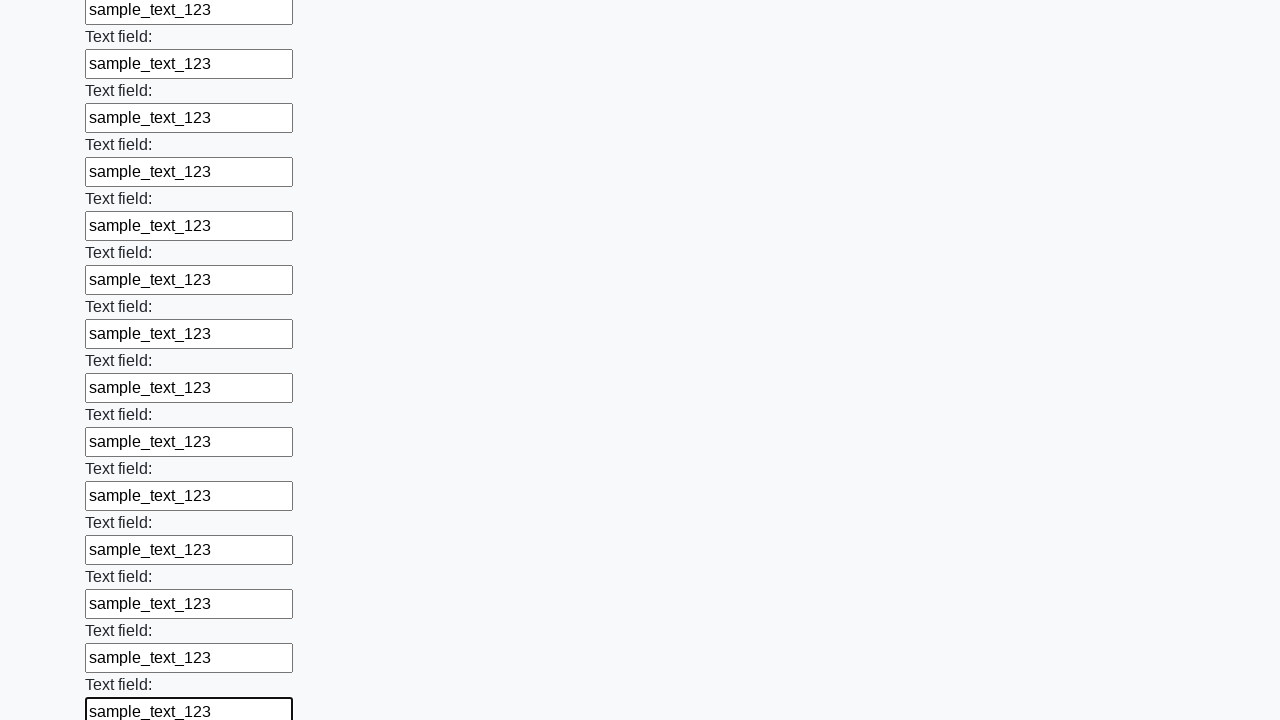

Filled input field with 'sample_text_123' on input >> nth=50
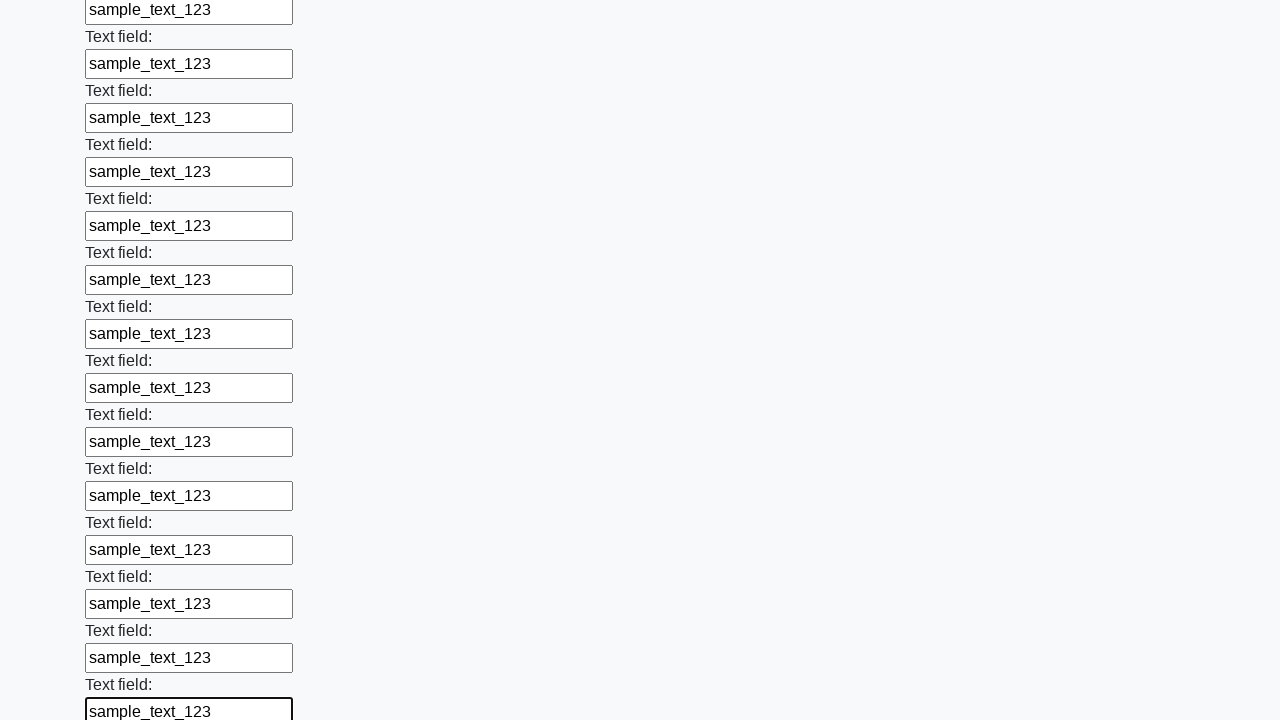

Filled input field with 'sample_text_123' on input >> nth=51
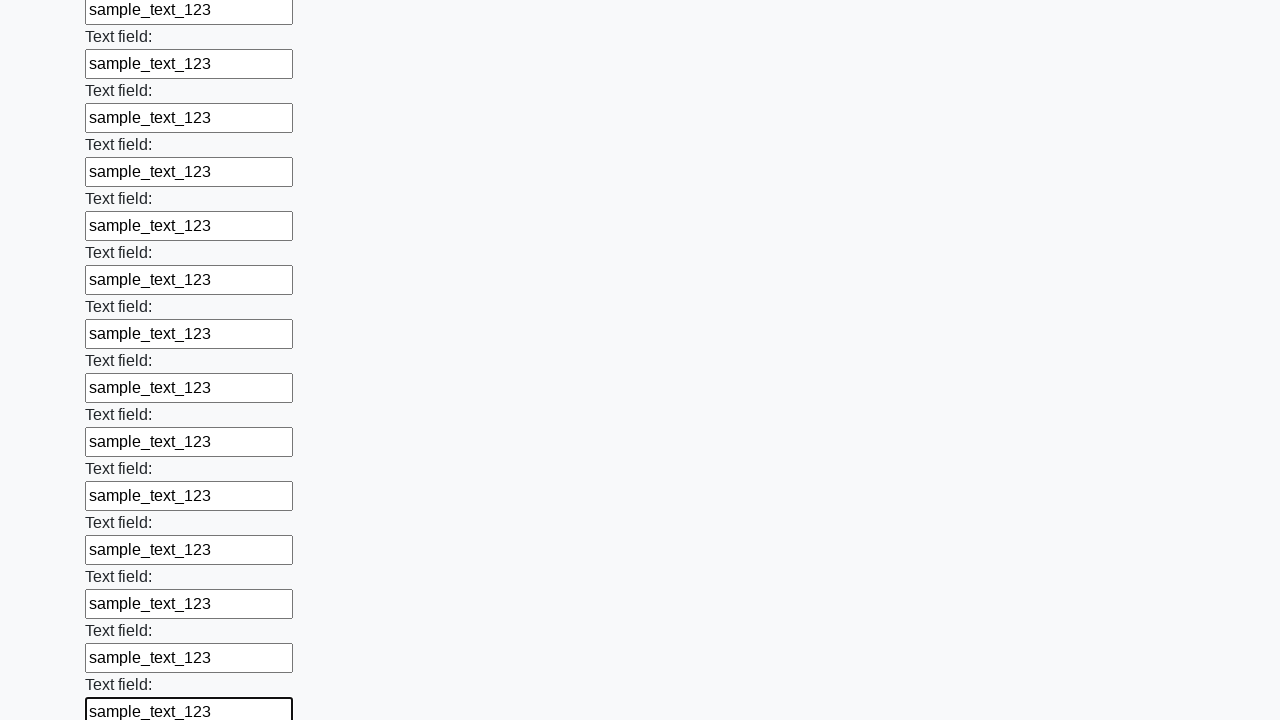

Filled input field with 'sample_text_123' on input >> nth=52
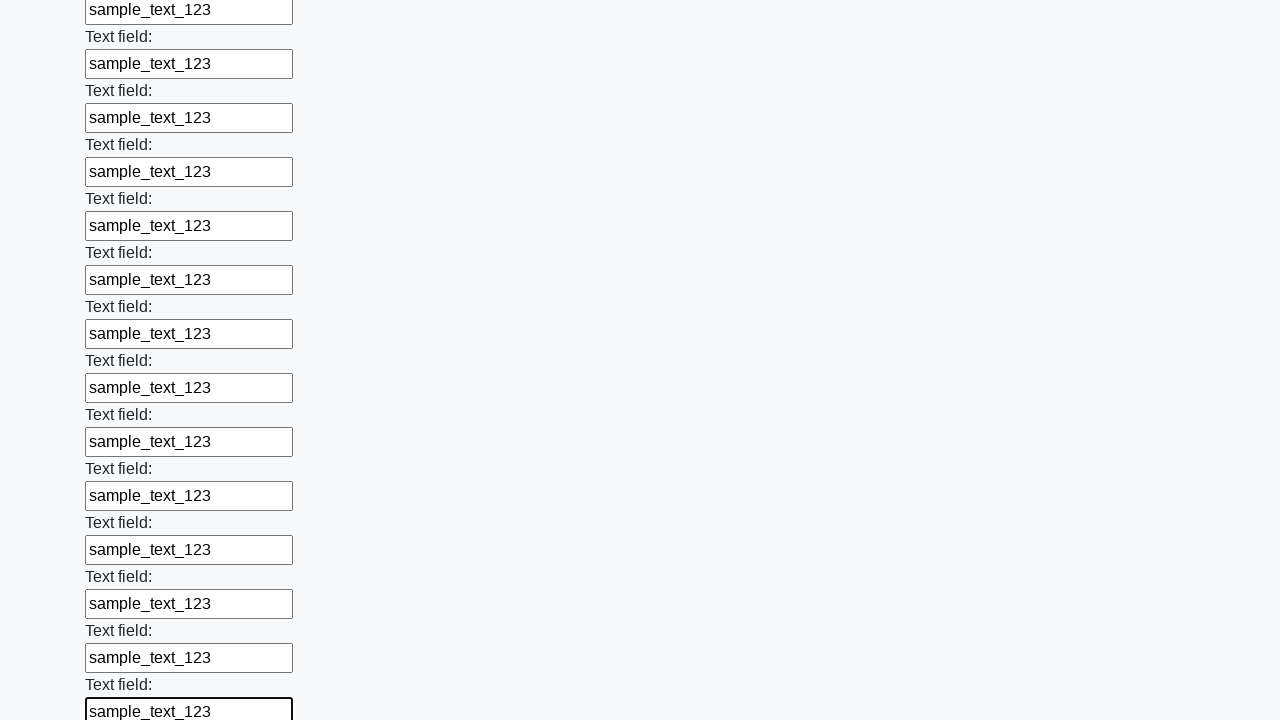

Filled input field with 'sample_text_123' on input >> nth=53
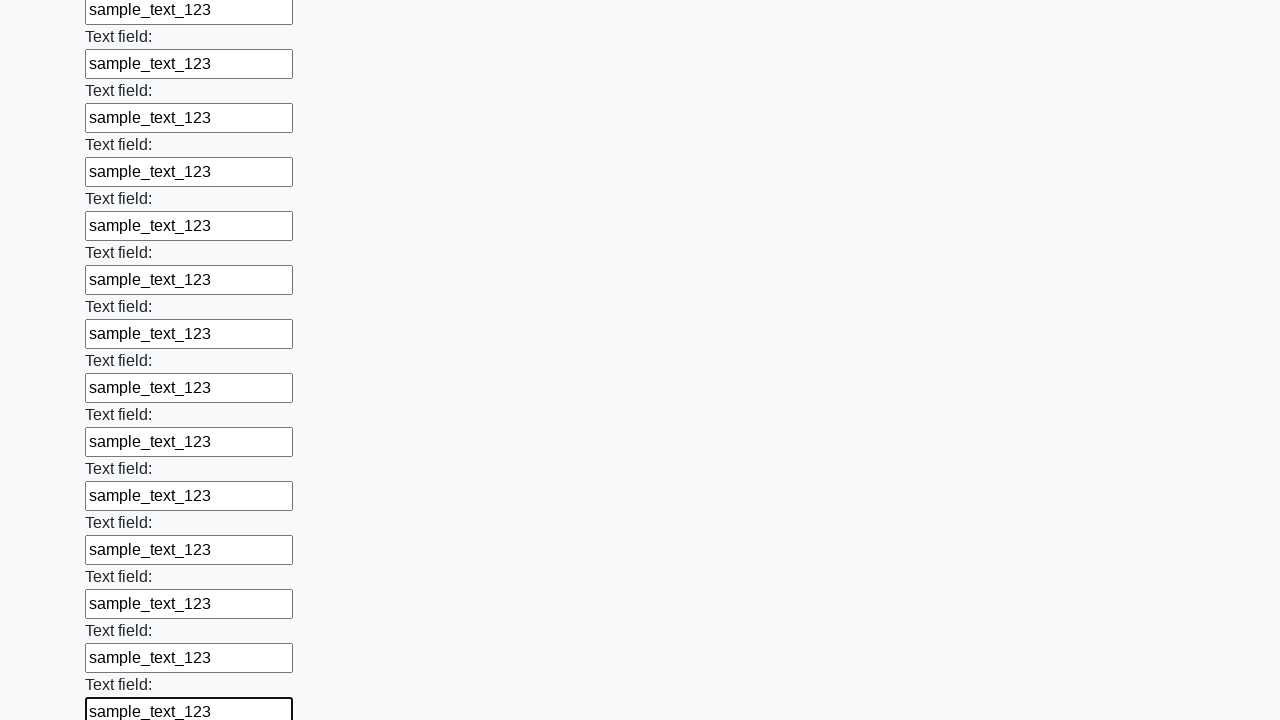

Filled input field with 'sample_text_123' on input >> nth=54
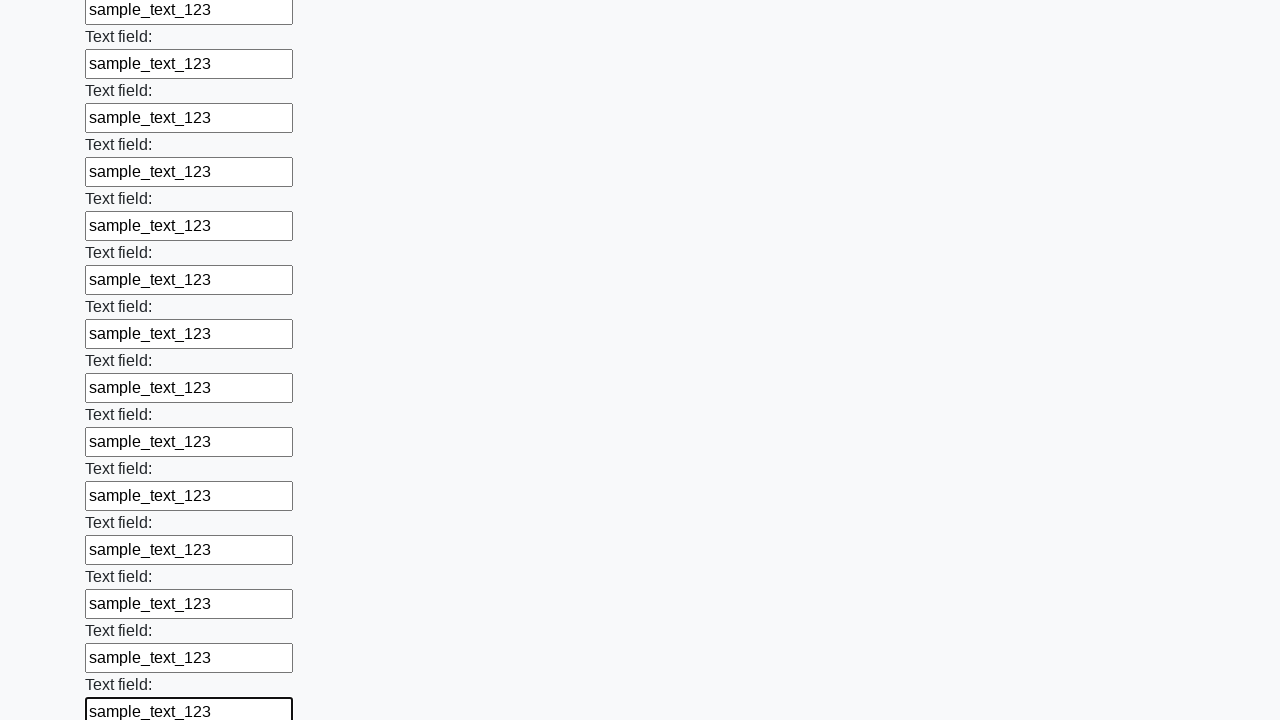

Filled input field with 'sample_text_123' on input >> nth=55
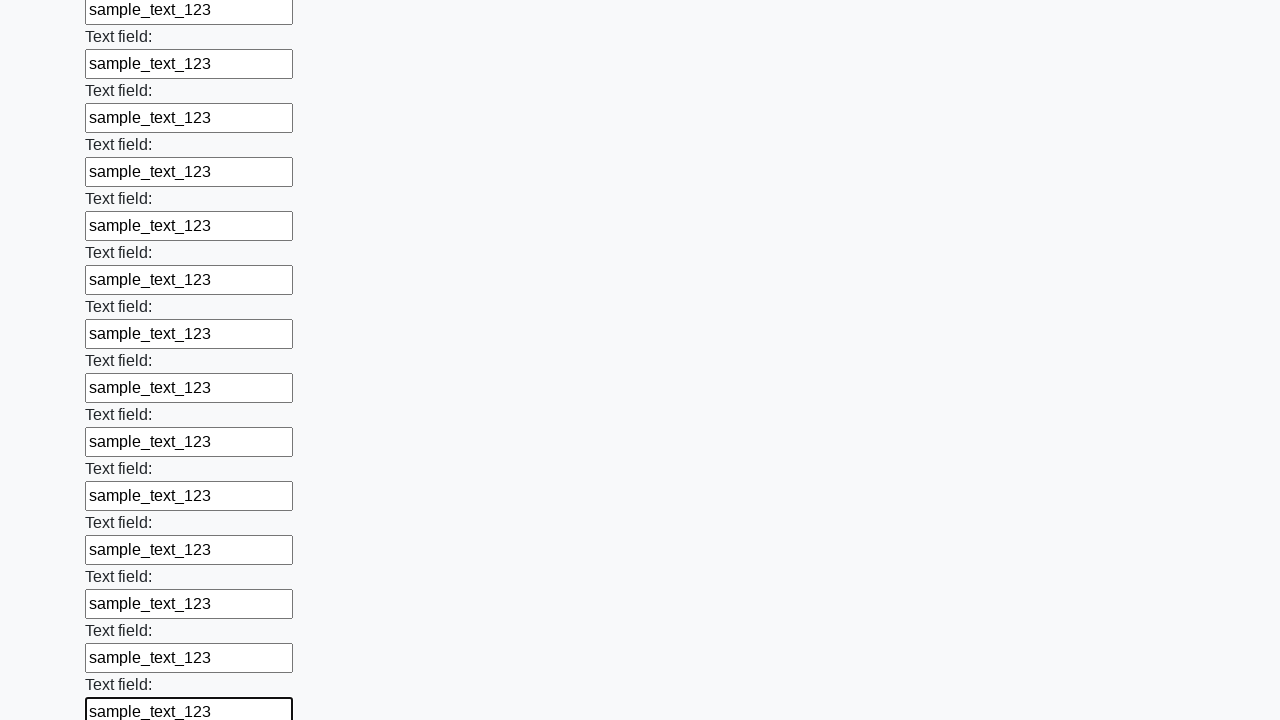

Filled input field with 'sample_text_123' on input >> nth=56
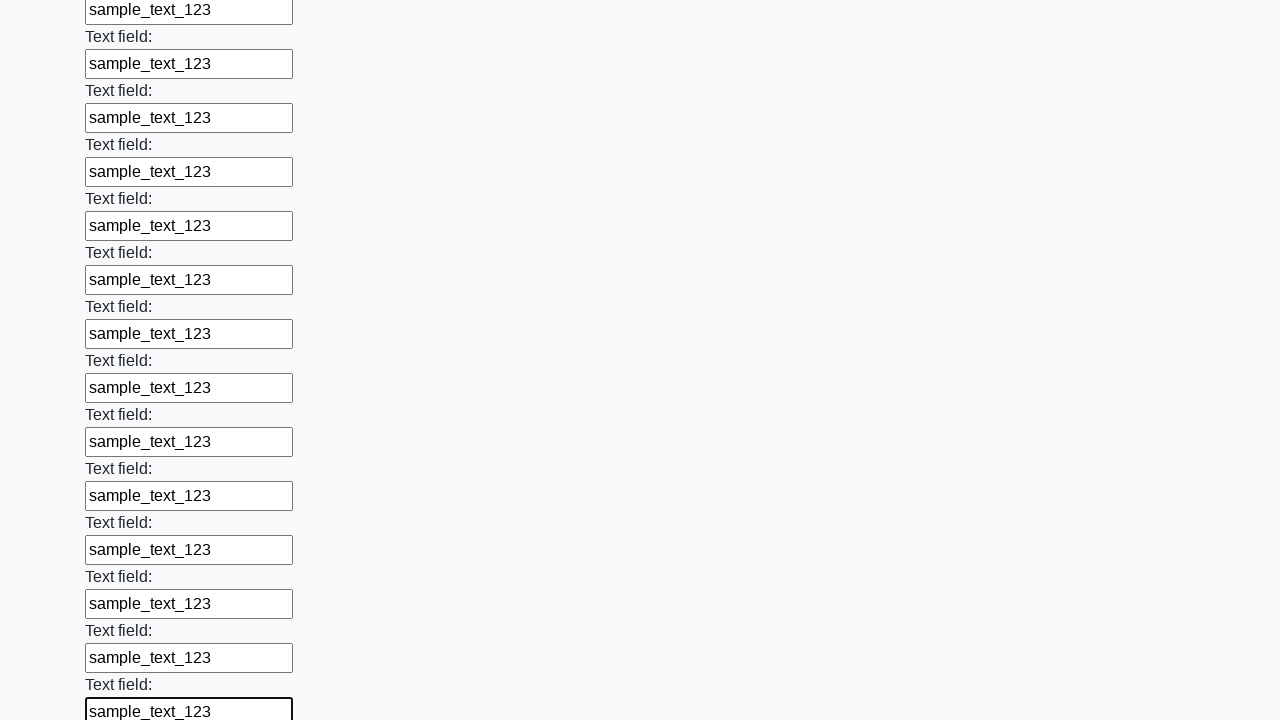

Filled input field with 'sample_text_123' on input >> nth=57
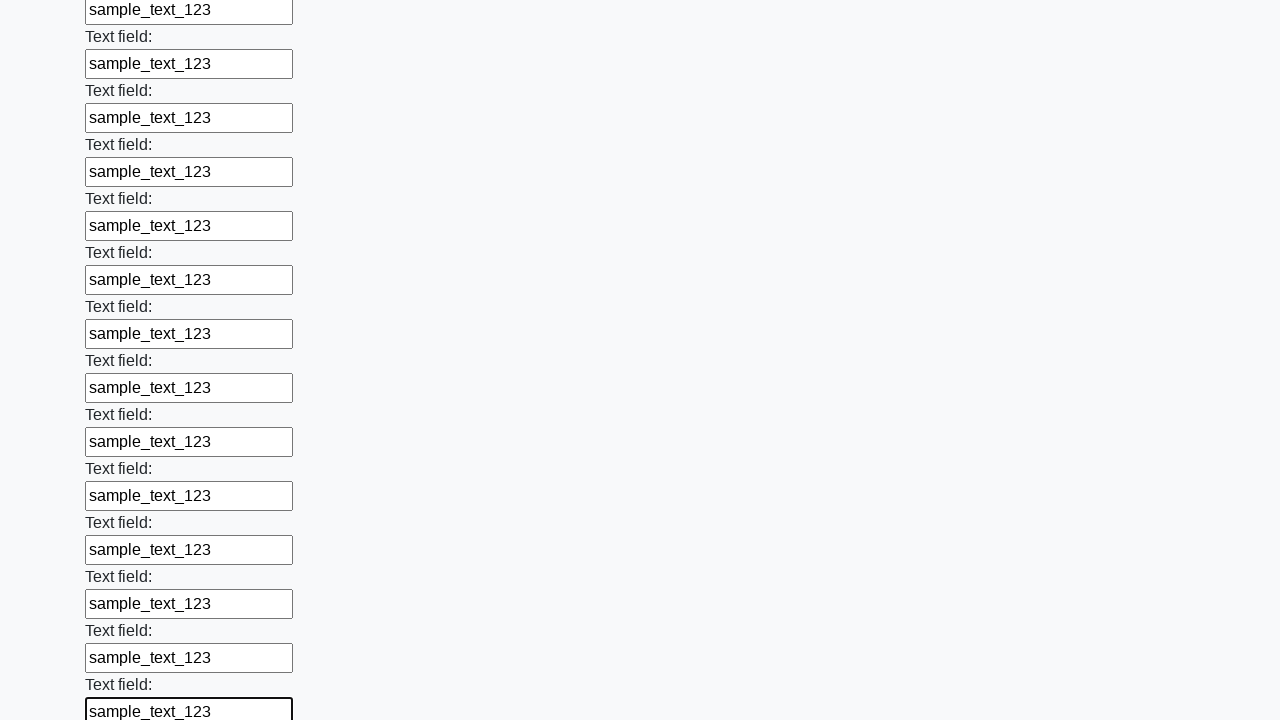

Filled input field with 'sample_text_123' on input >> nth=58
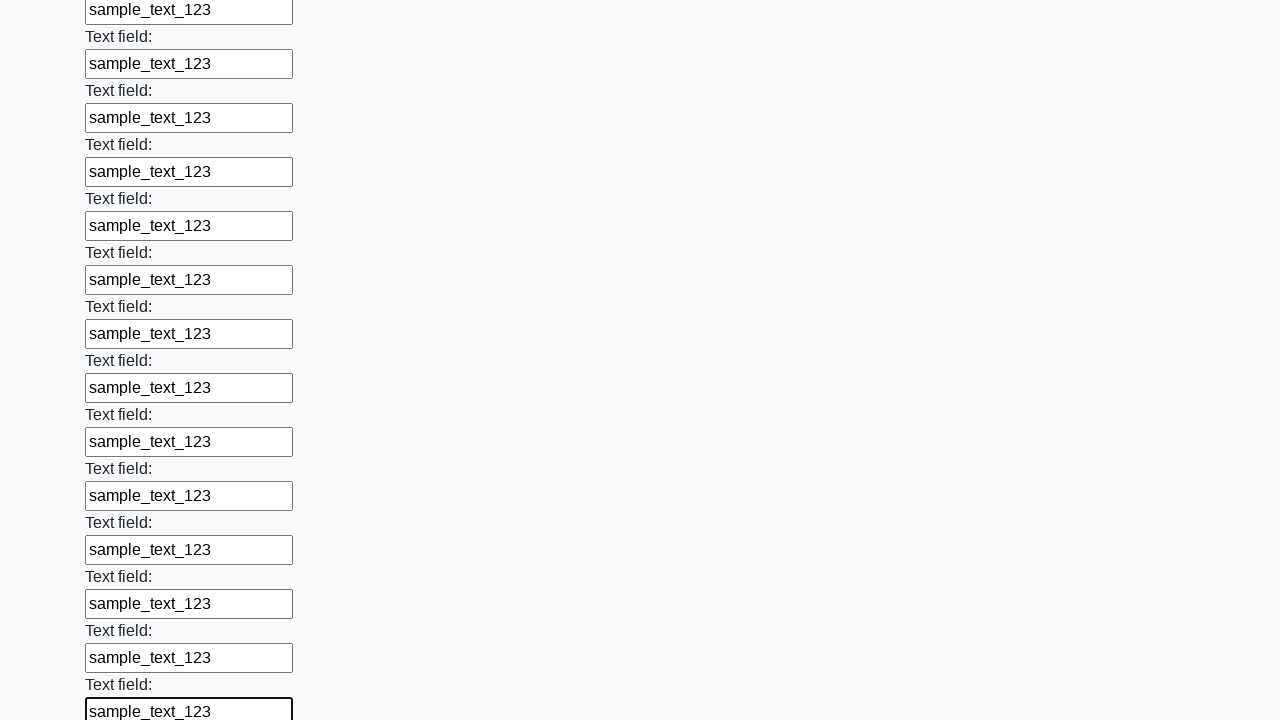

Filled input field with 'sample_text_123' on input >> nth=59
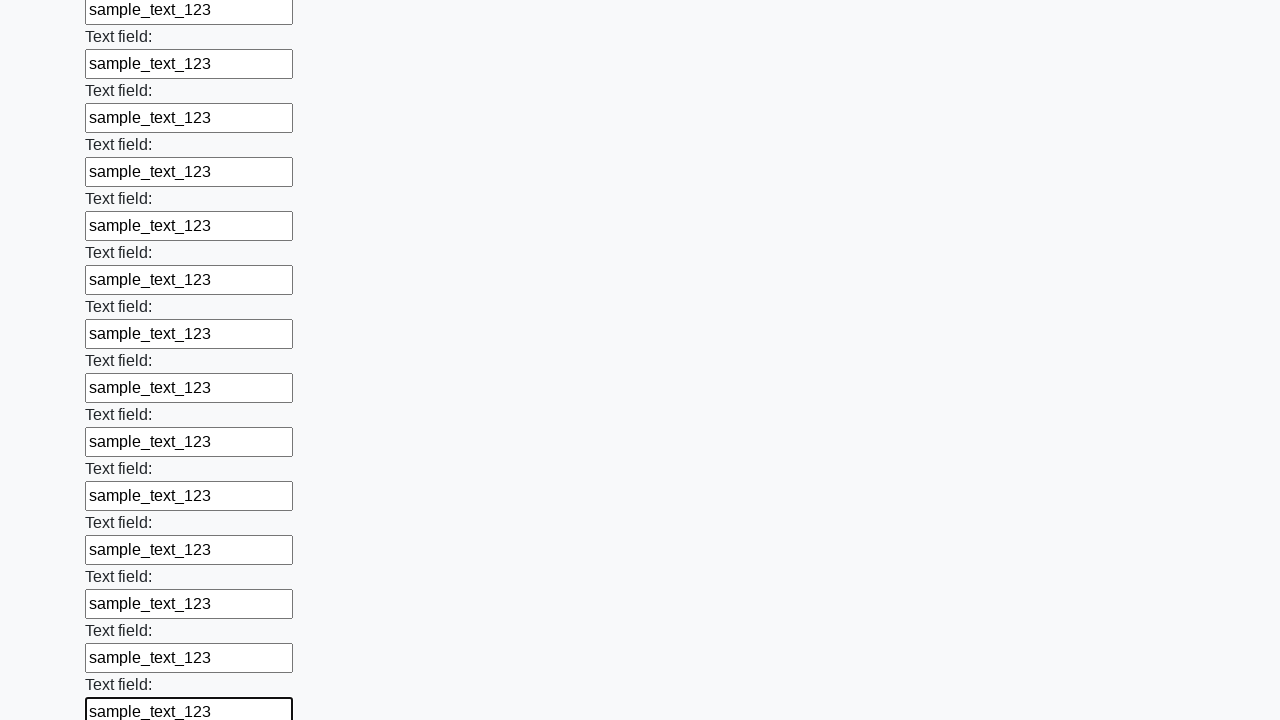

Filled input field with 'sample_text_123' on input >> nth=60
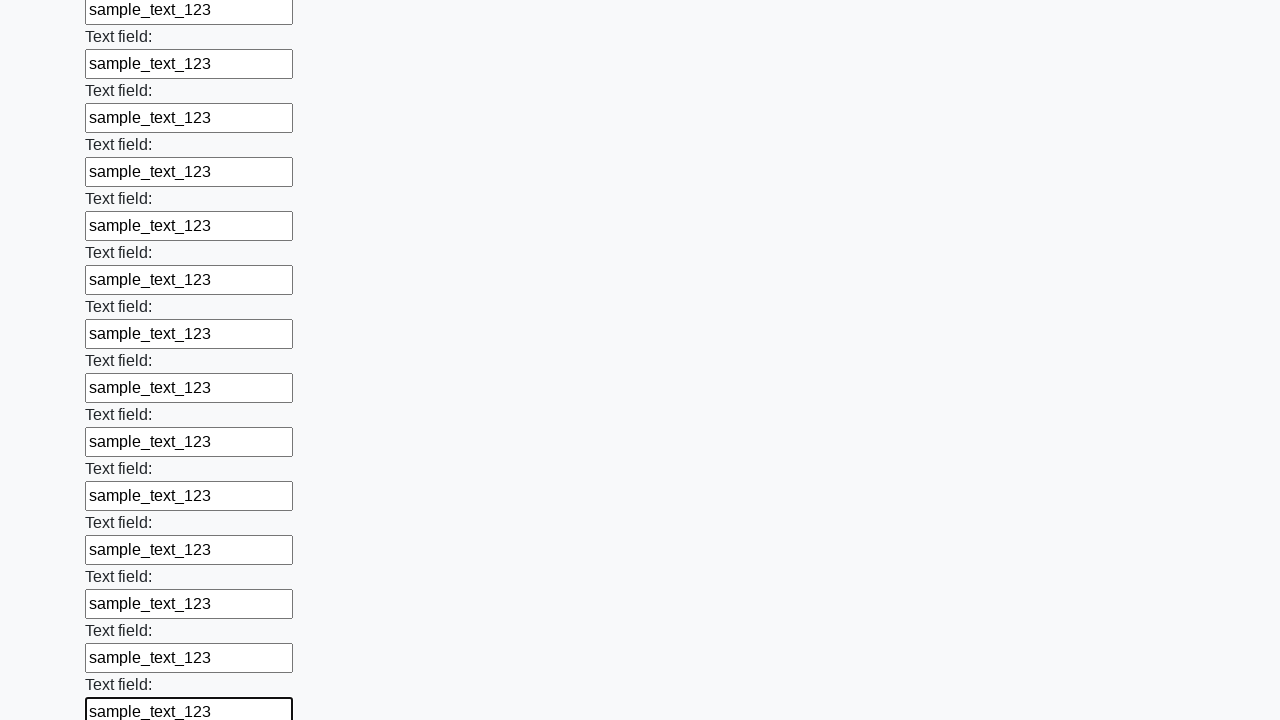

Filled input field with 'sample_text_123' on input >> nth=61
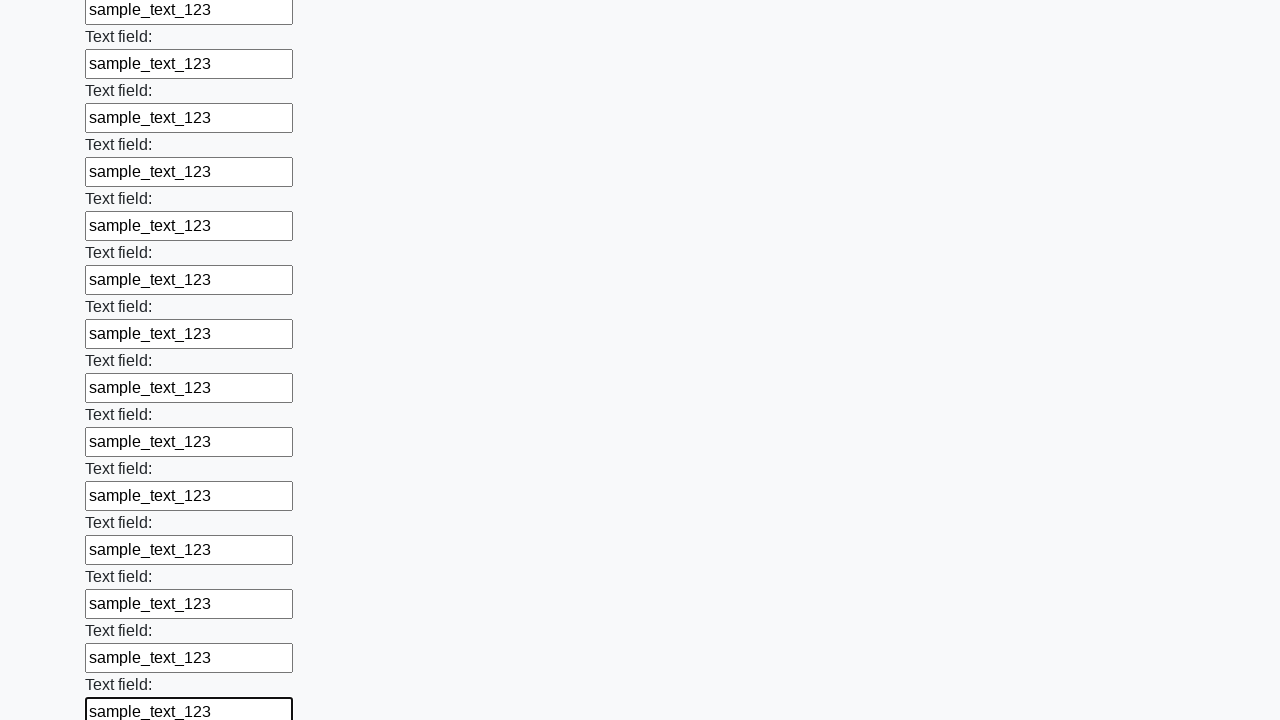

Filled input field with 'sample_text_123' on input >> nth=62
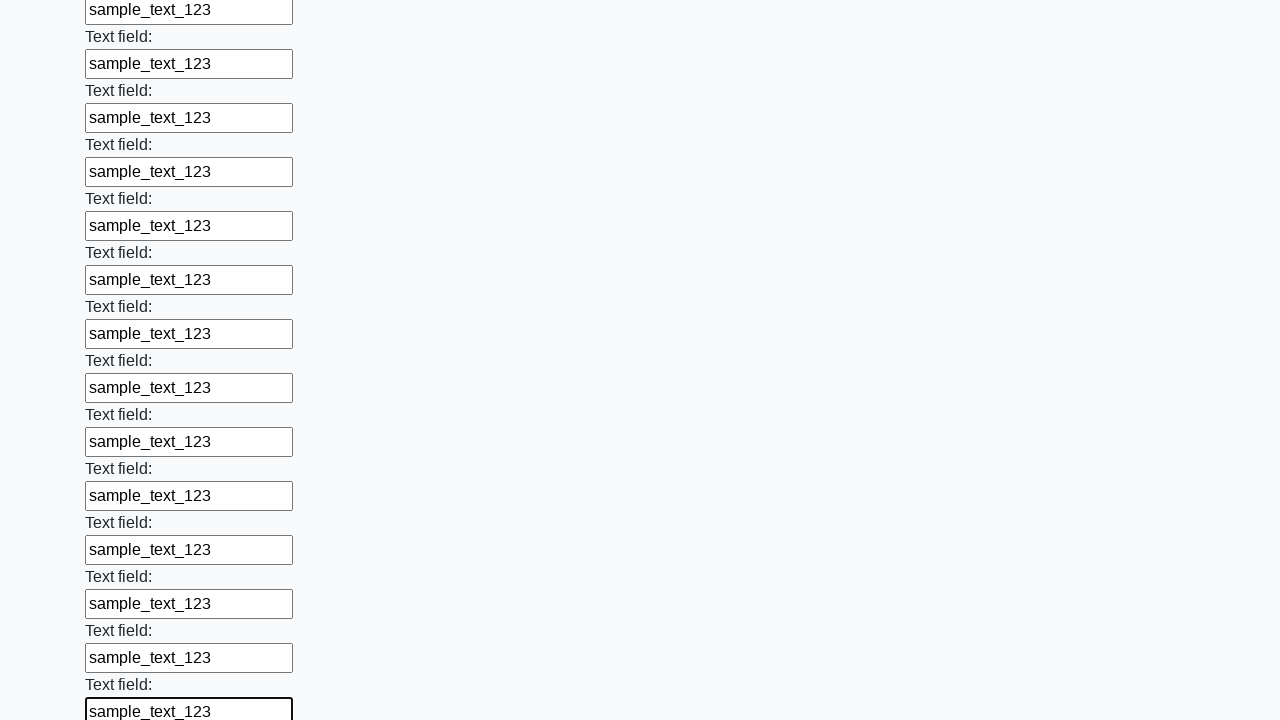

Filled input field with 'sample_text_123' on input >> nth=63
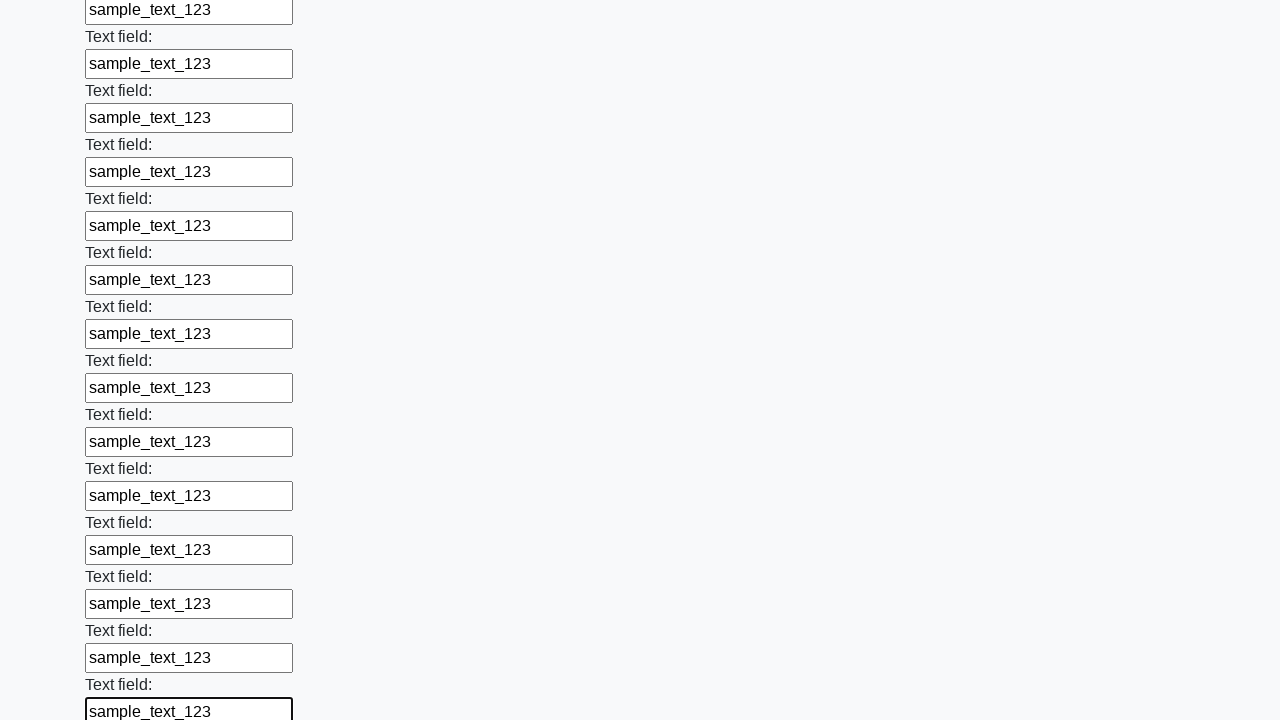

Filled input field with 'sample_text_123' on input >> nth=64
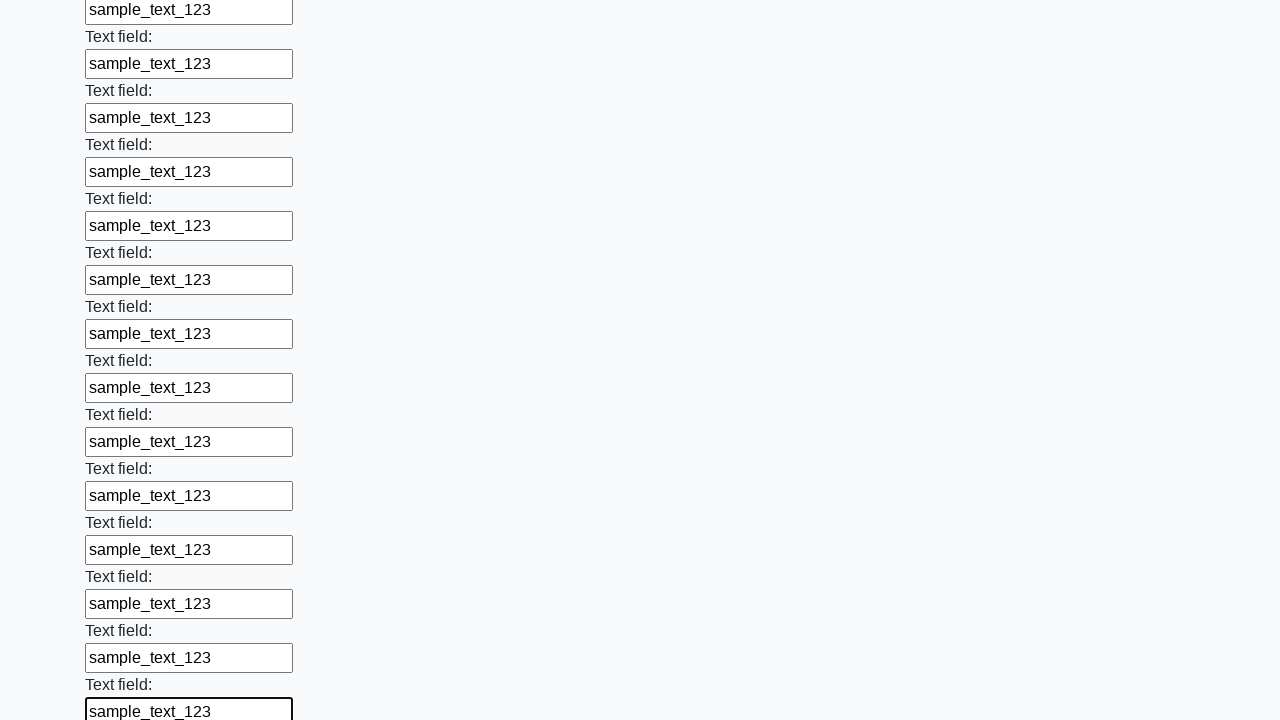

Filled input field with 'sample_text_123' on input >> nth=65
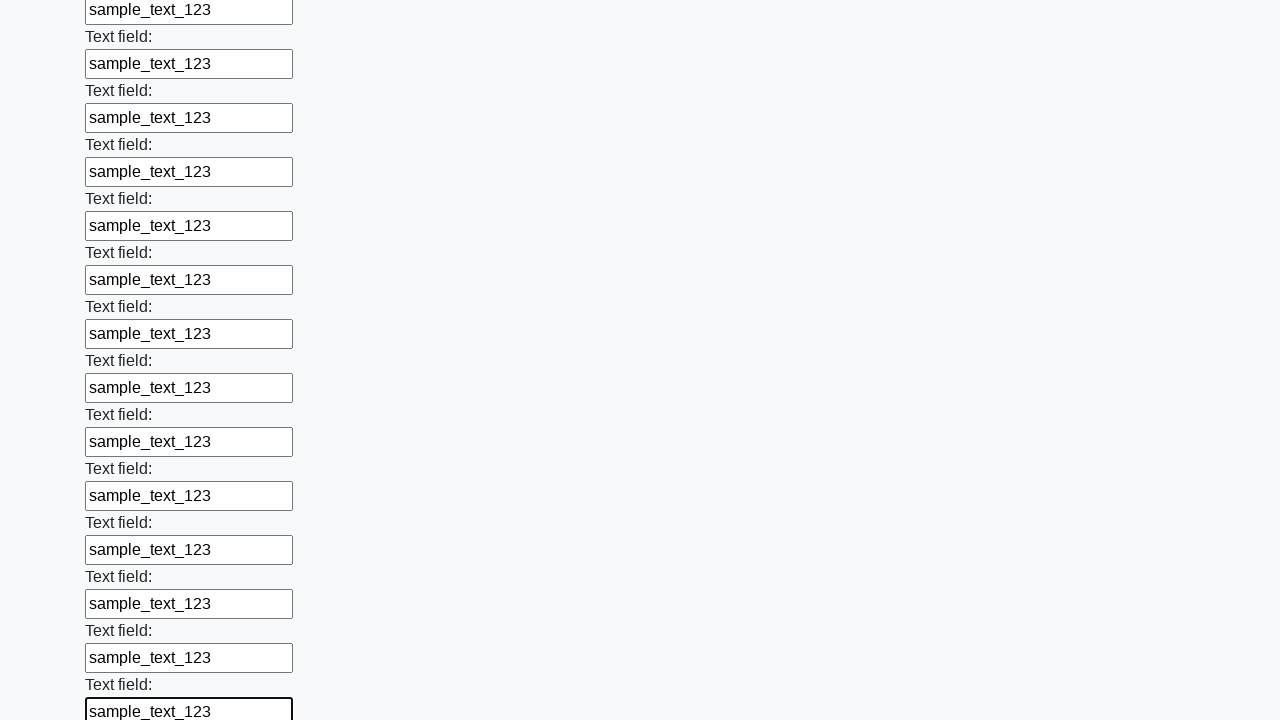

Filled input field with 'sample_text_123' on input >> nth=66
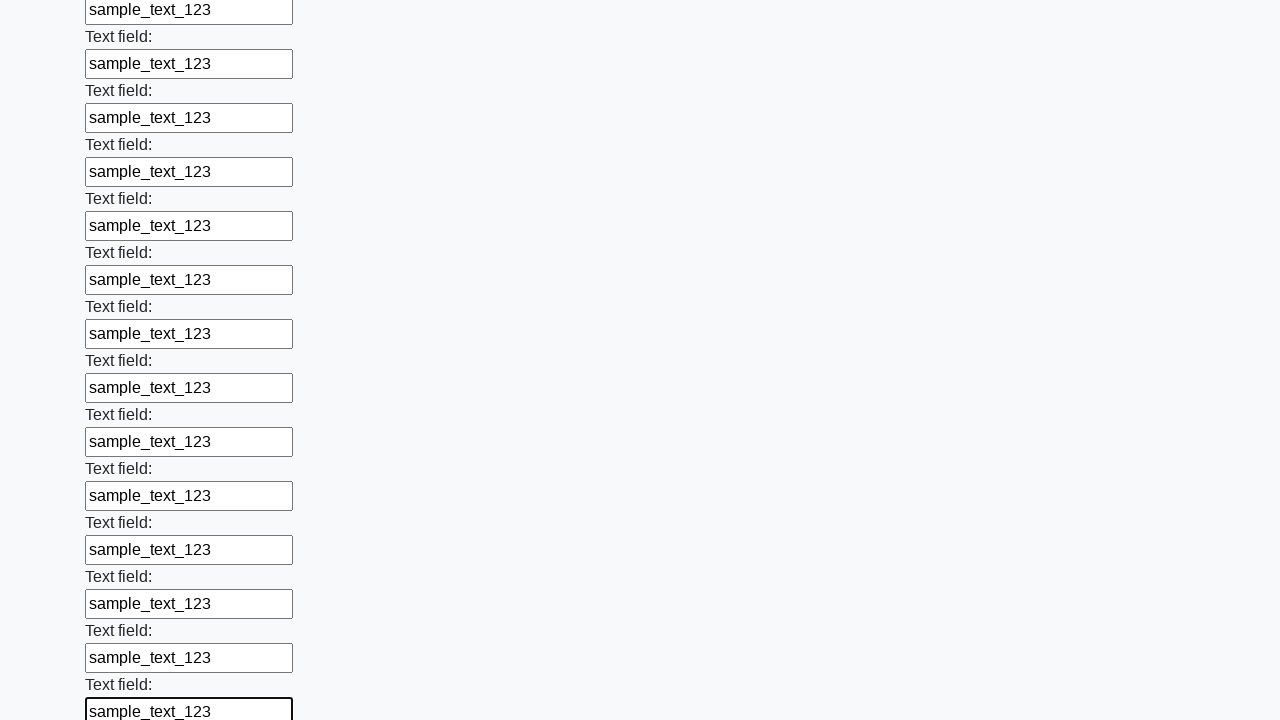

Filled input field with 'sample_text_123' on input >> nth=67
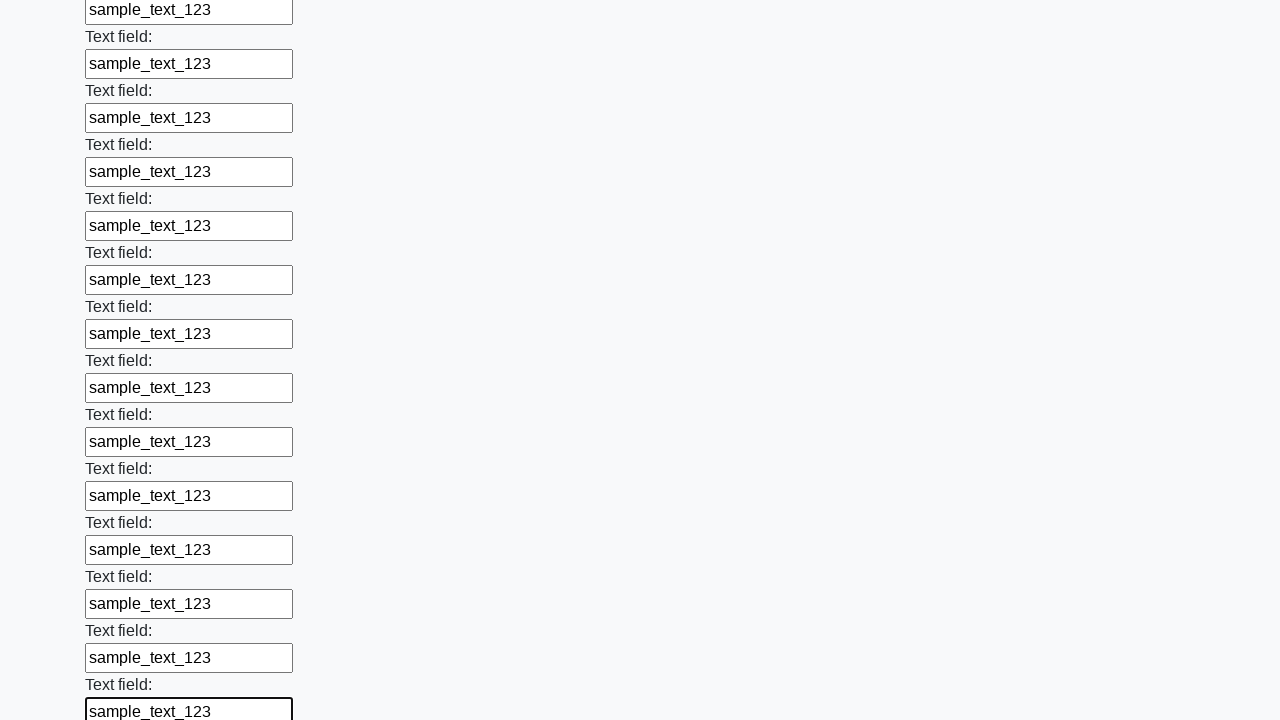

Filled input field with 'sample_text_123' on input >> nth=68
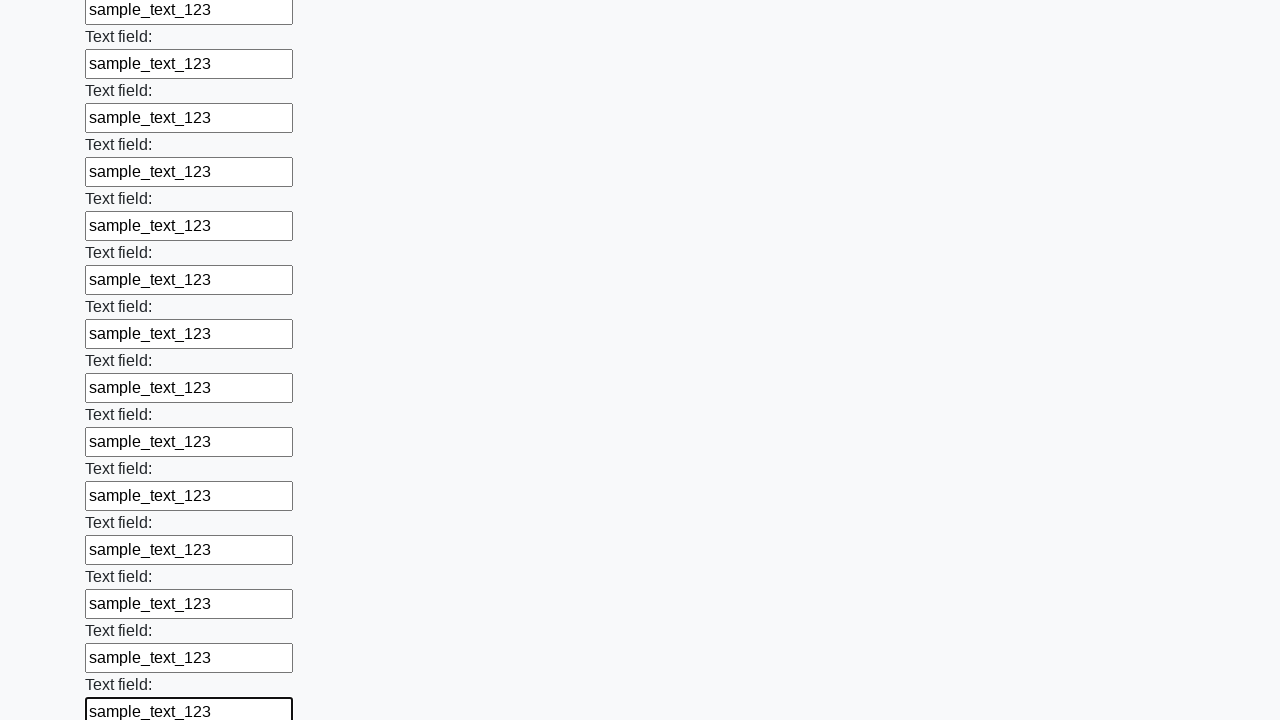

Filled input field with 'sample_text_123' on input >> nth=69
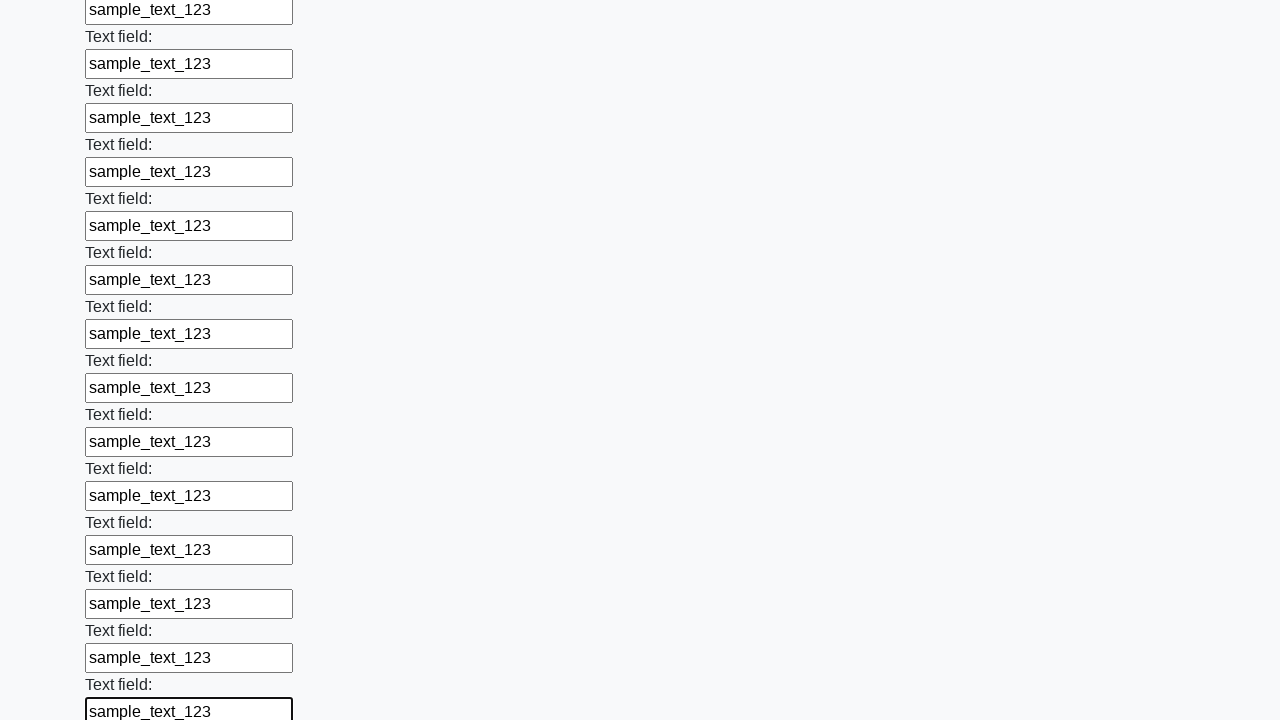

Filled input field with 'sample_text_123' on input >> nth=70
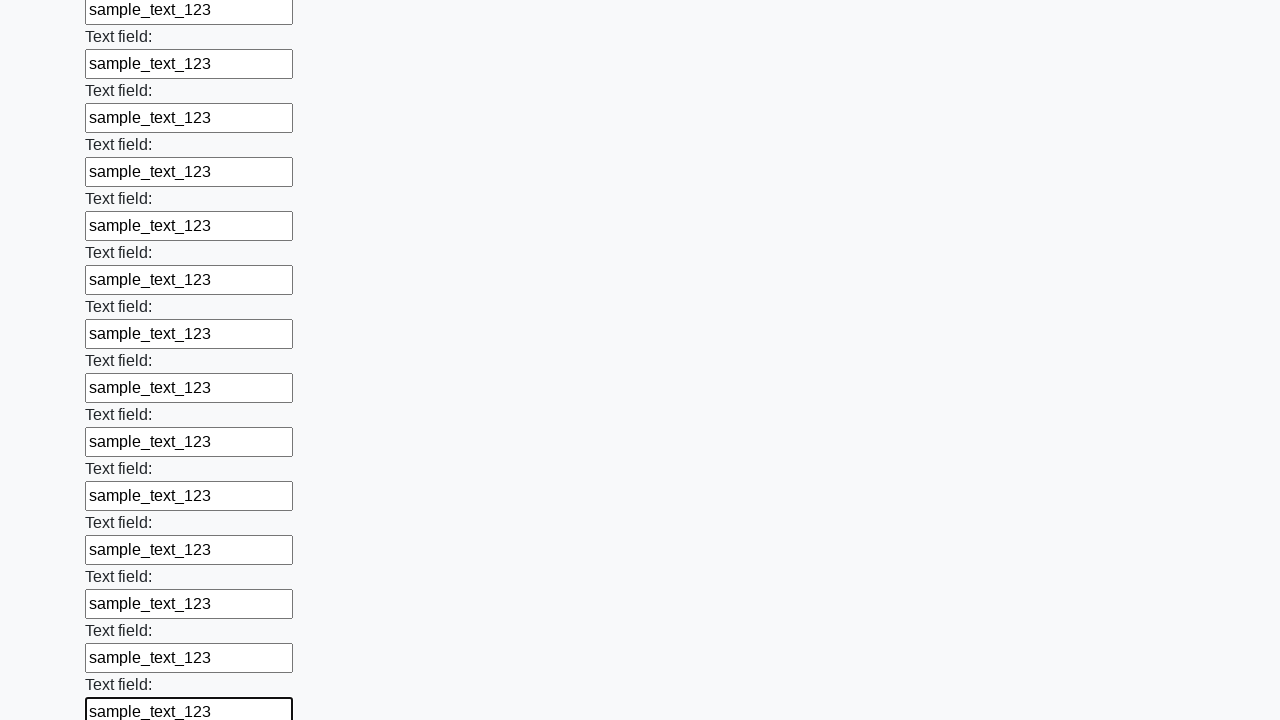

Filled input field with 'sample_text_123' on input >> nth=71
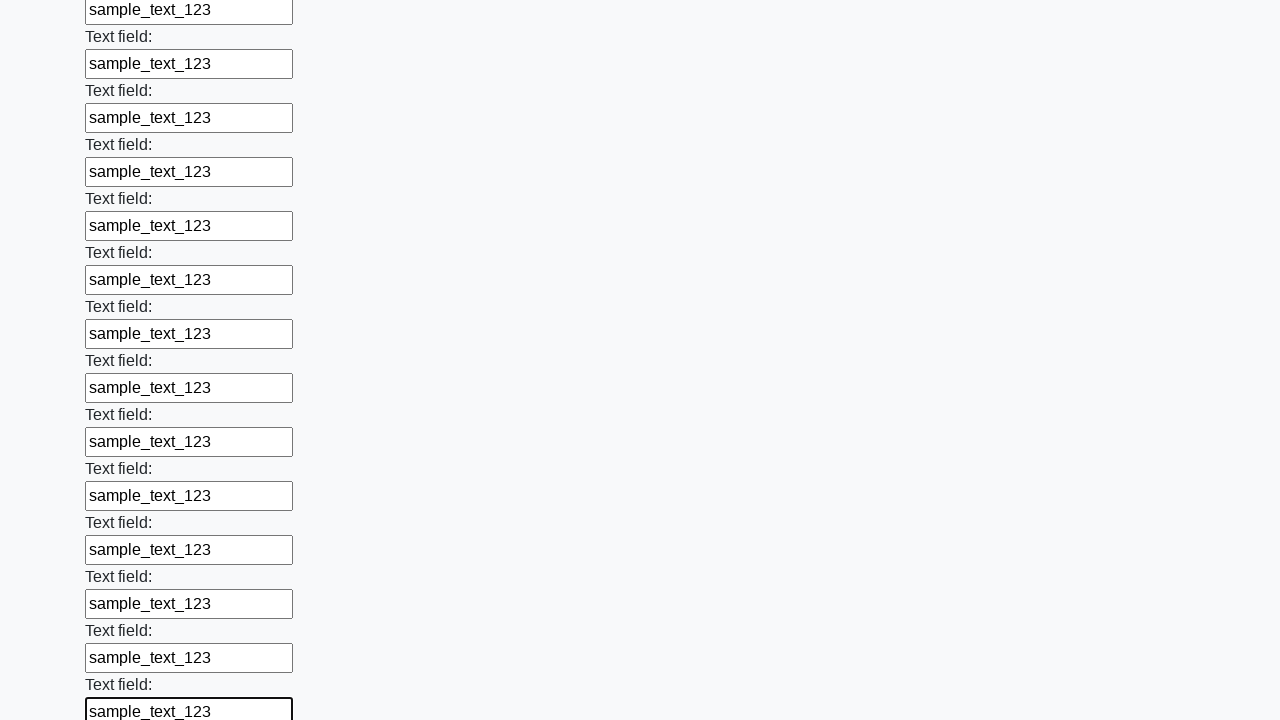

Filled input field with 'sample_text_123' on input >> nth=72
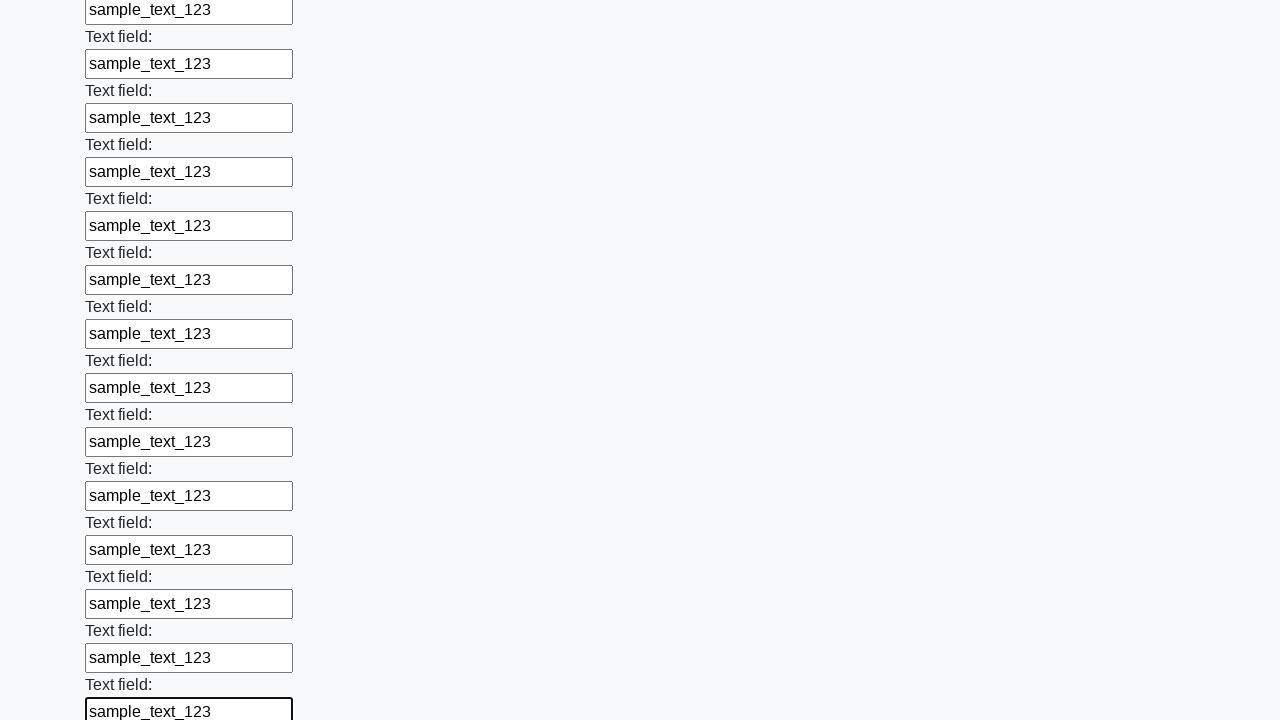

Filled input field with 'sample_text_123' on input >> nth=73
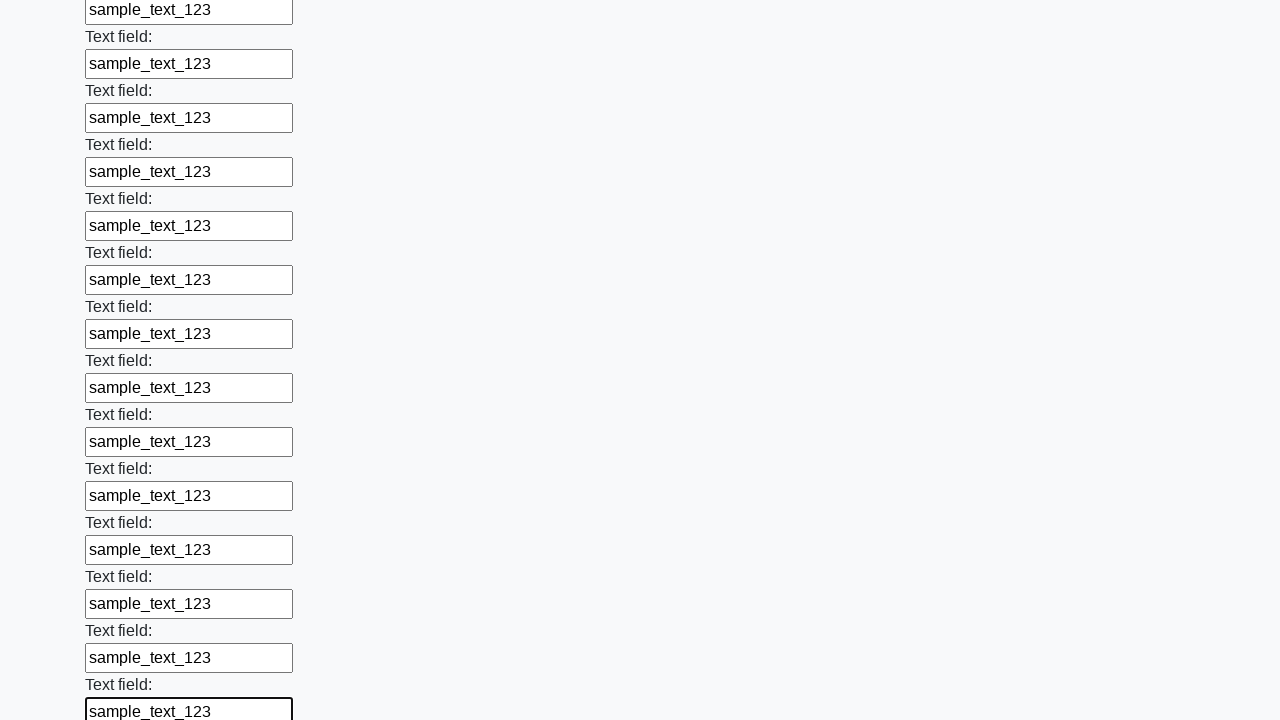

Filled input field with 'sample_text_123' on input >> nth=74
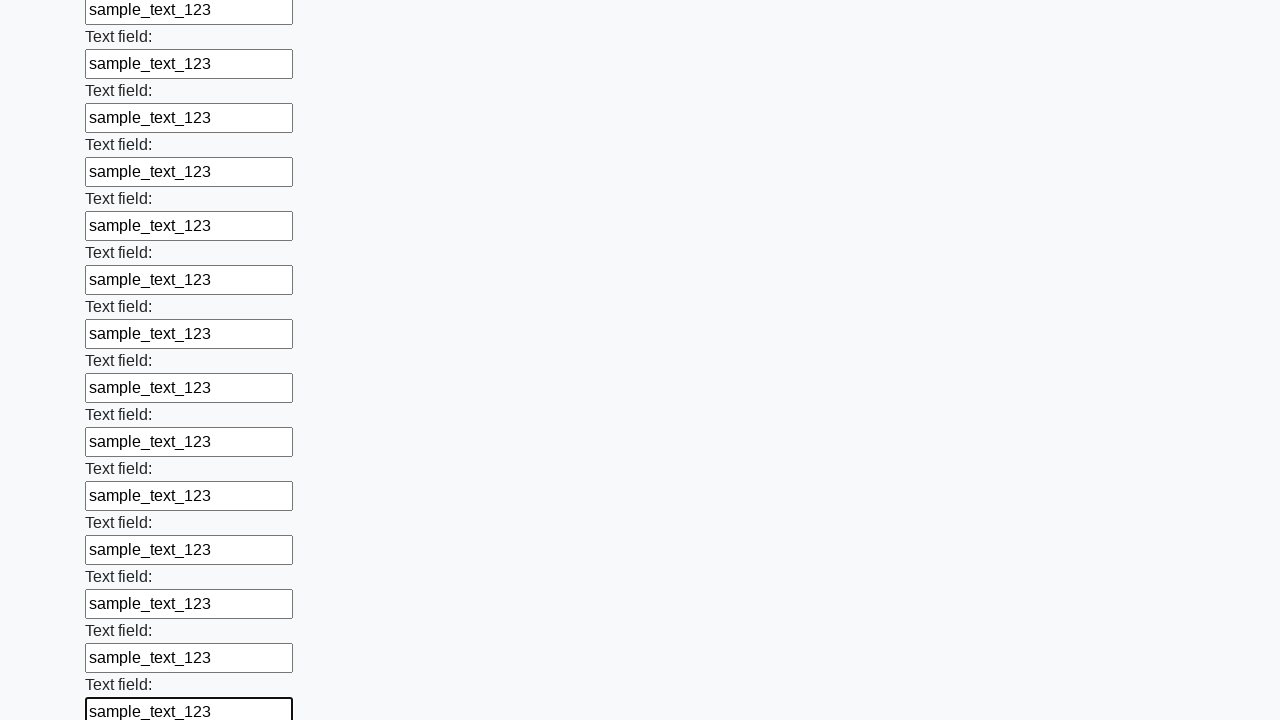

Filled input field with 'sample_text_123' on input >> nth=75
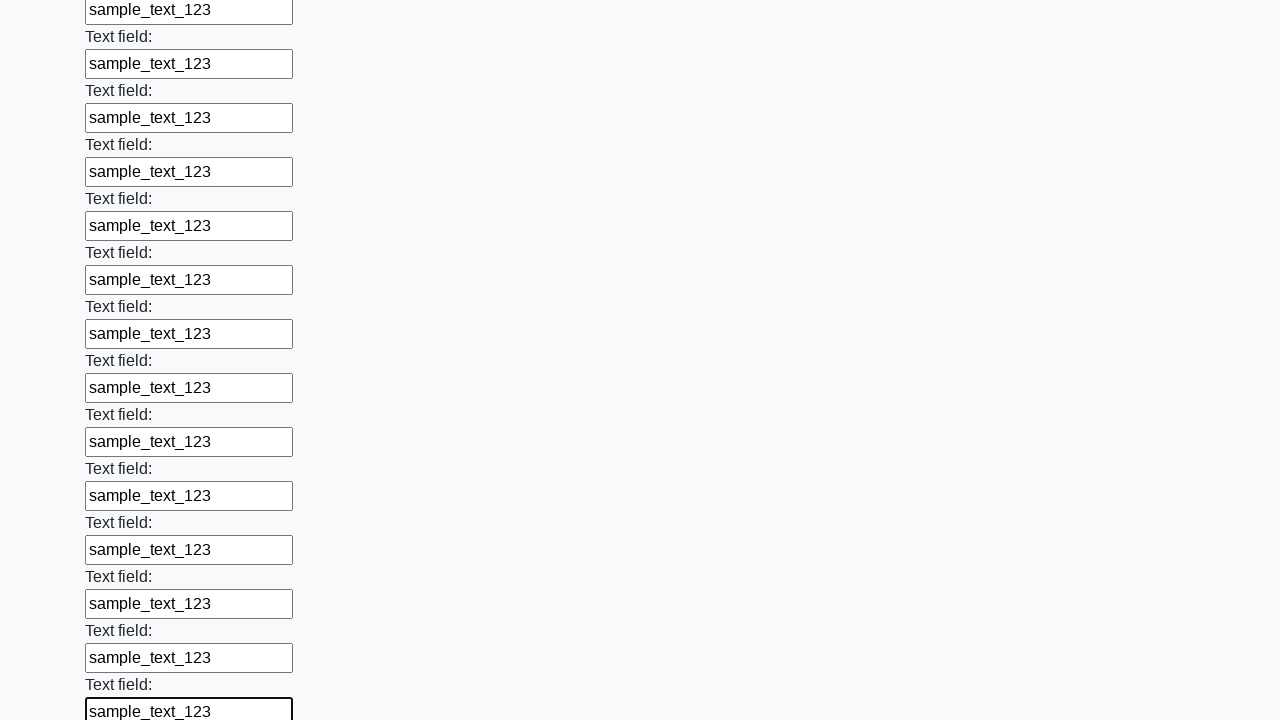

Filled input field with 'sample_text_123' on input >> nth=76
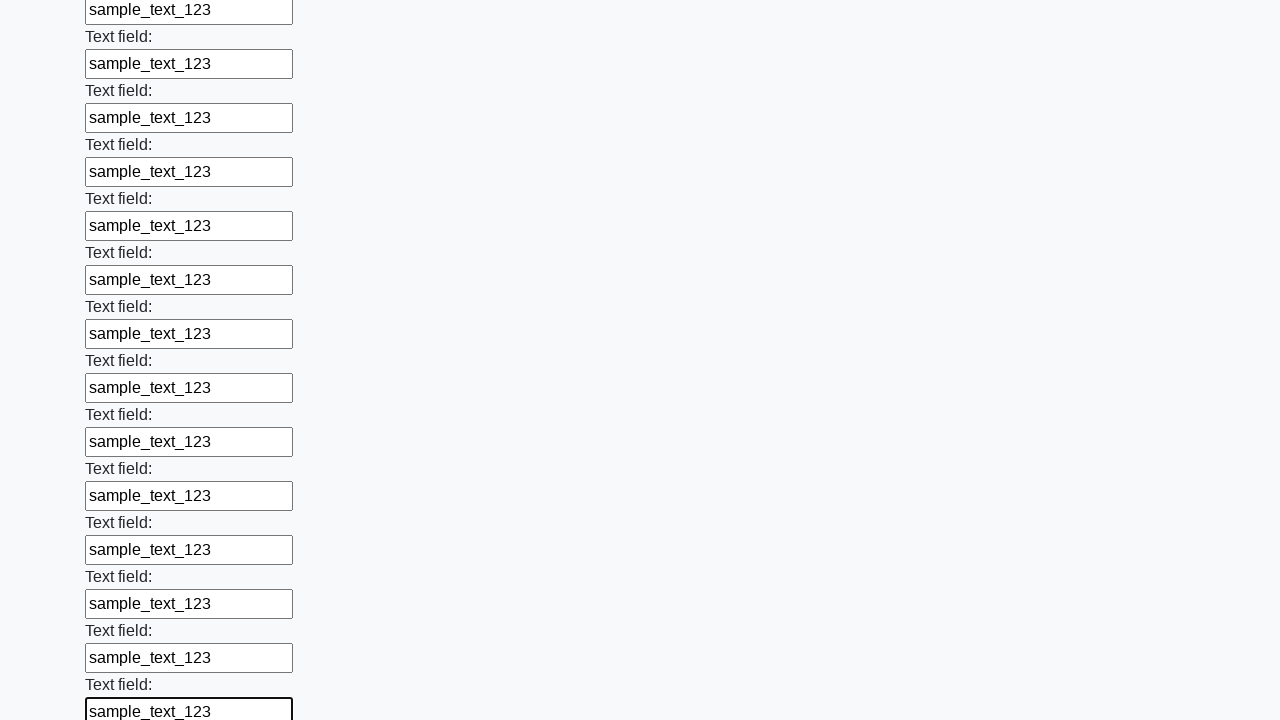

Filled input field with 'sample_text_123' on input >> nth=77
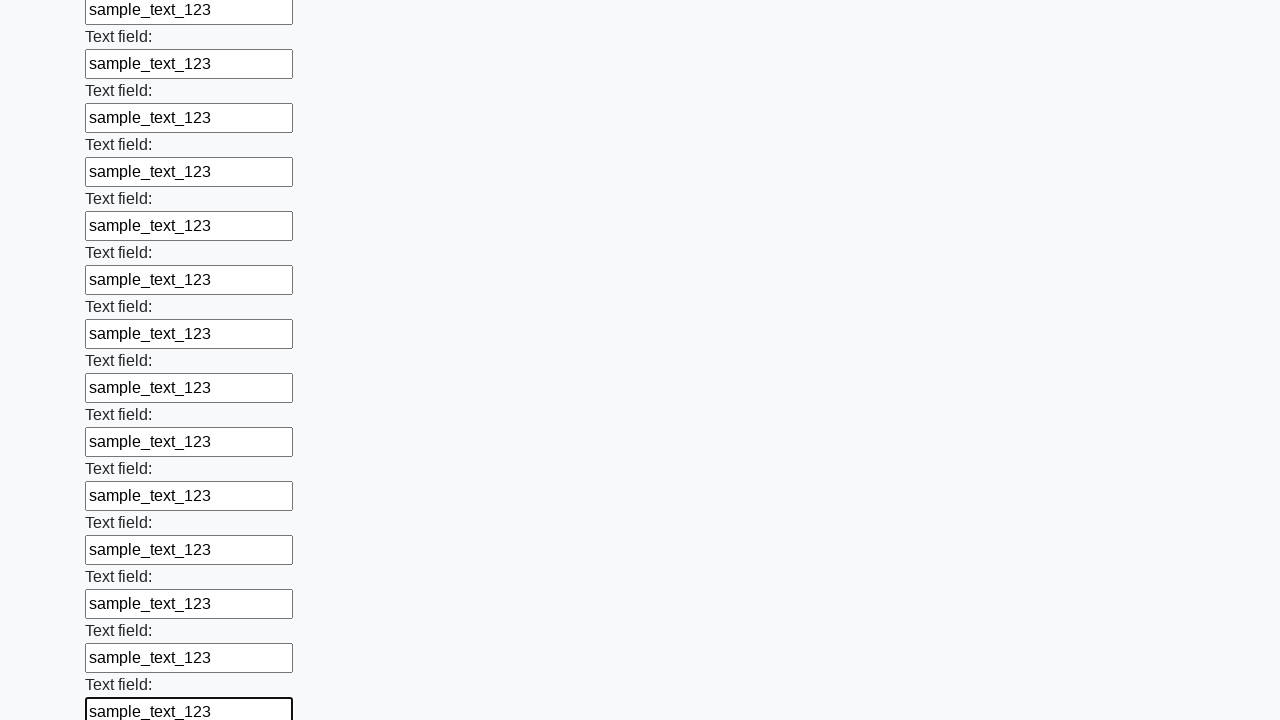

Filled input field with 'sample_text_123' on input >> nth=78
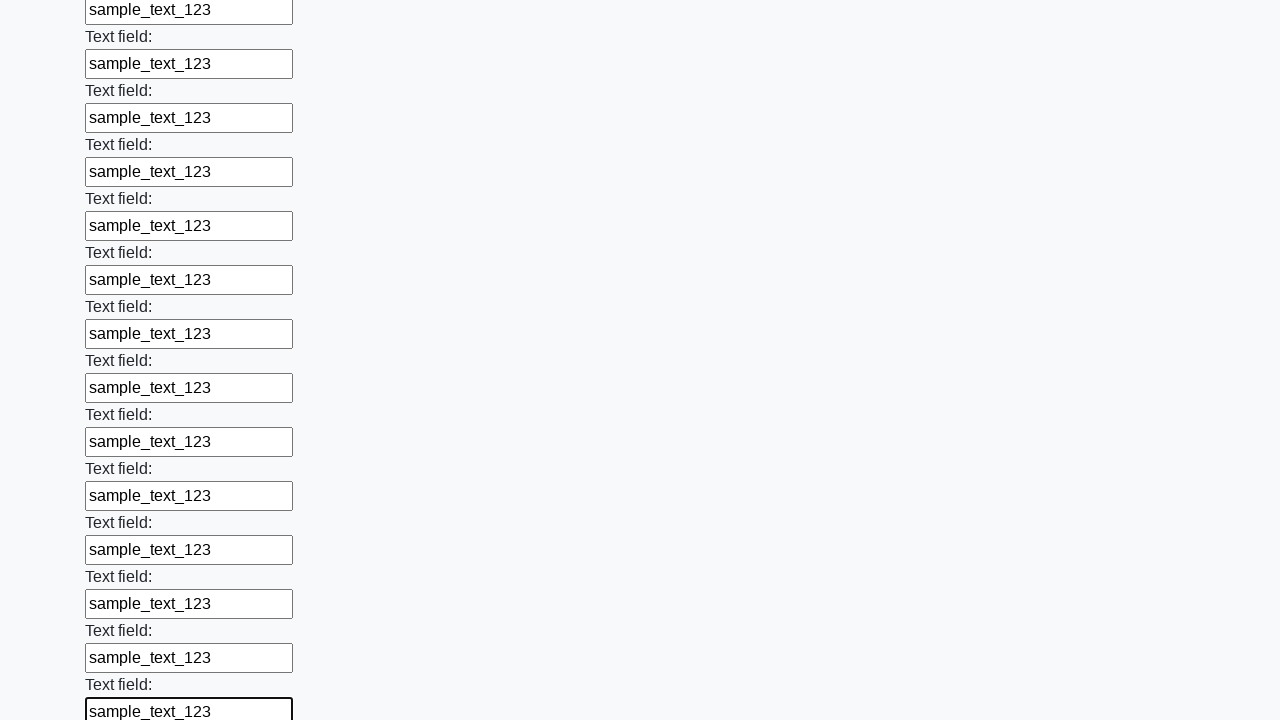

Filled input field with 'sample_text_123' on input >> nth=79
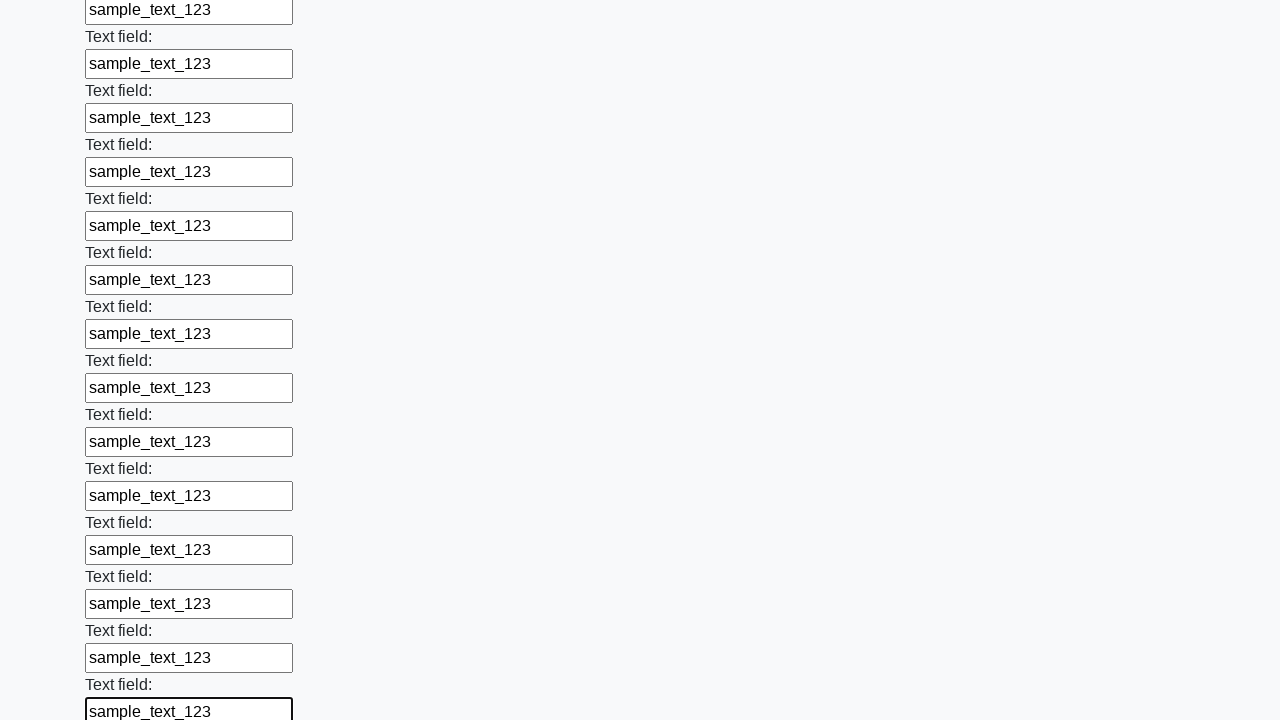

Filled input field with 'sample_text_123' on input >> nth=80
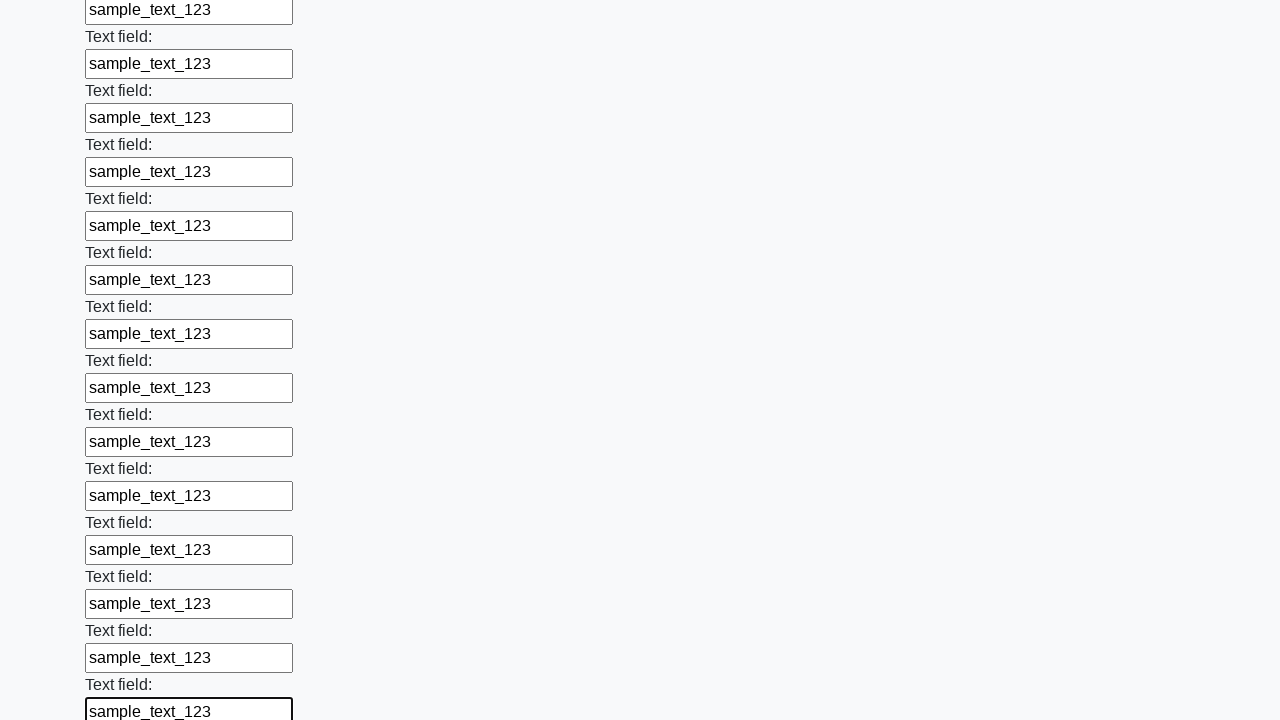

Filled input field with 'sample_text_123' on input >> nth=81
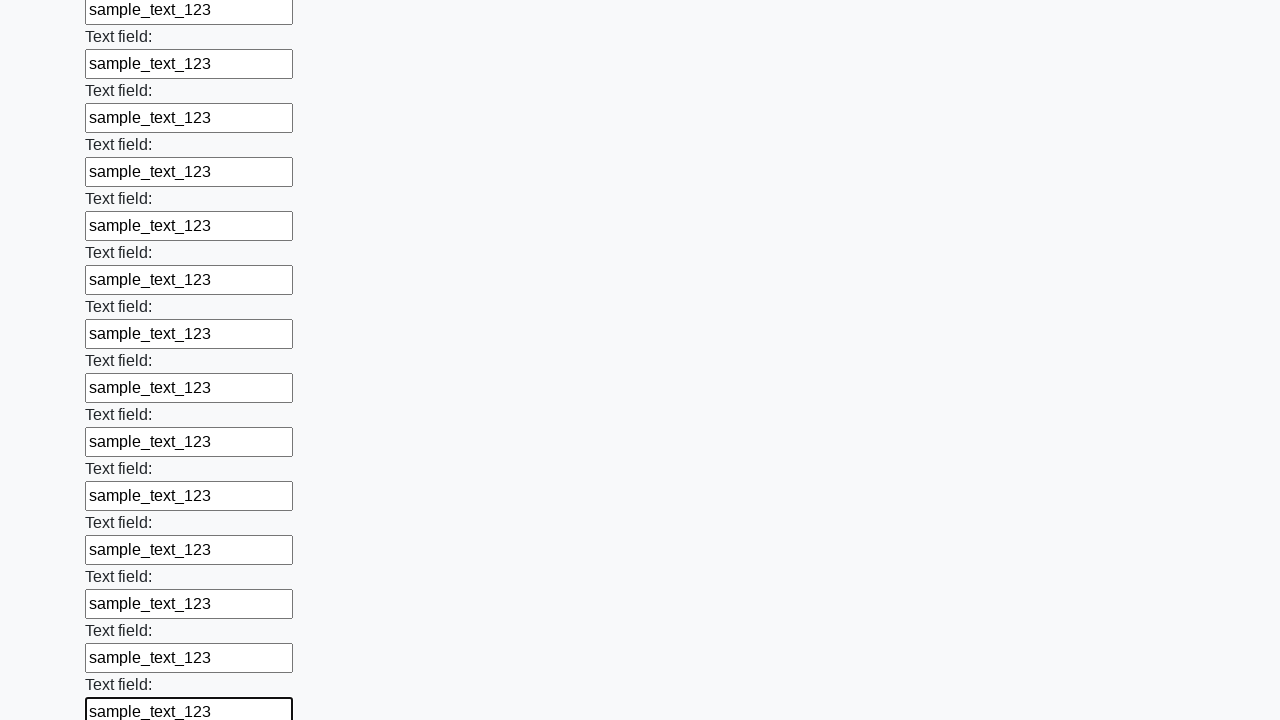

Filled input field with 'sample_text_123' on input >> nth=82
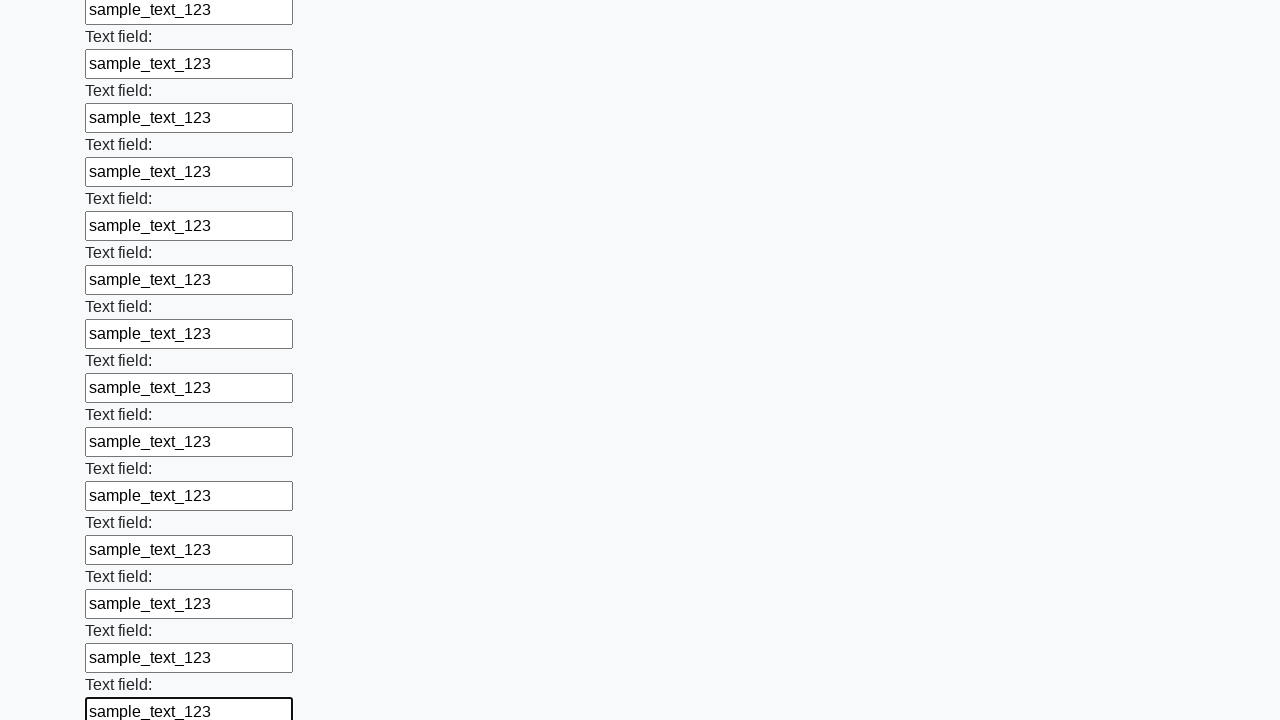

Filled input field with 'sample_text_123' on input >> nth=83
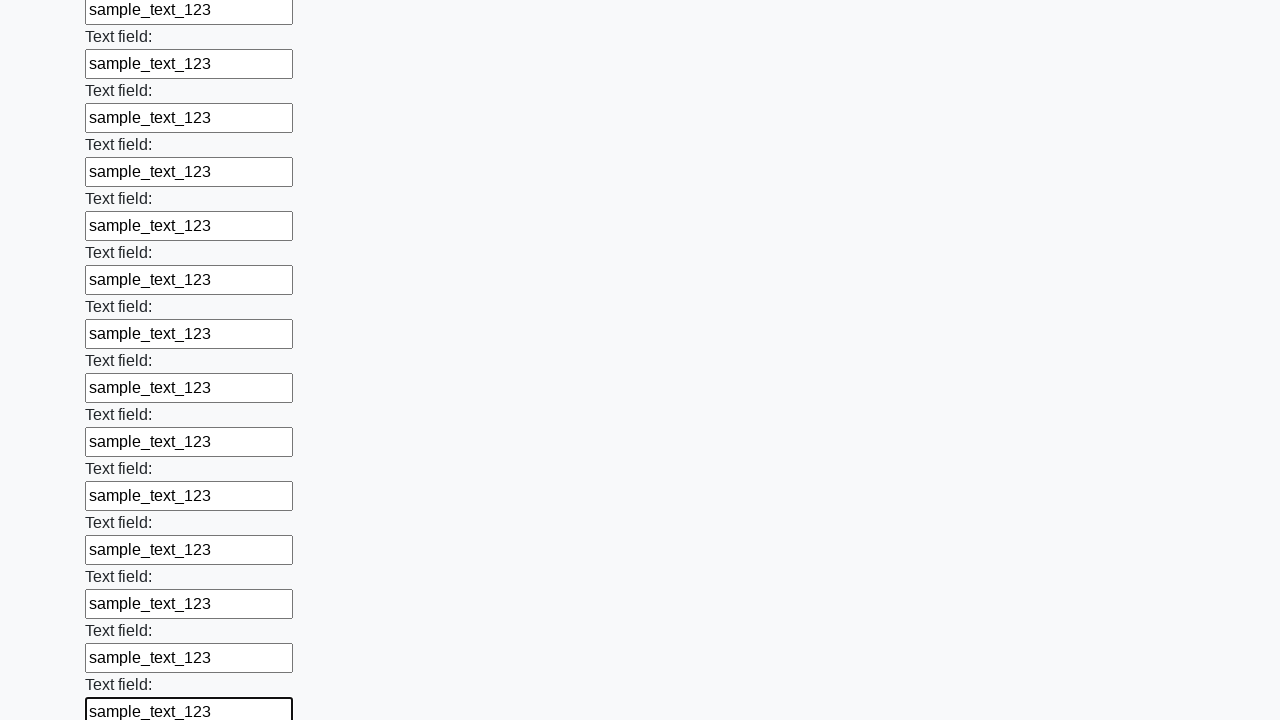

Filled input field with 'sample_text_123' on input >> nth=84
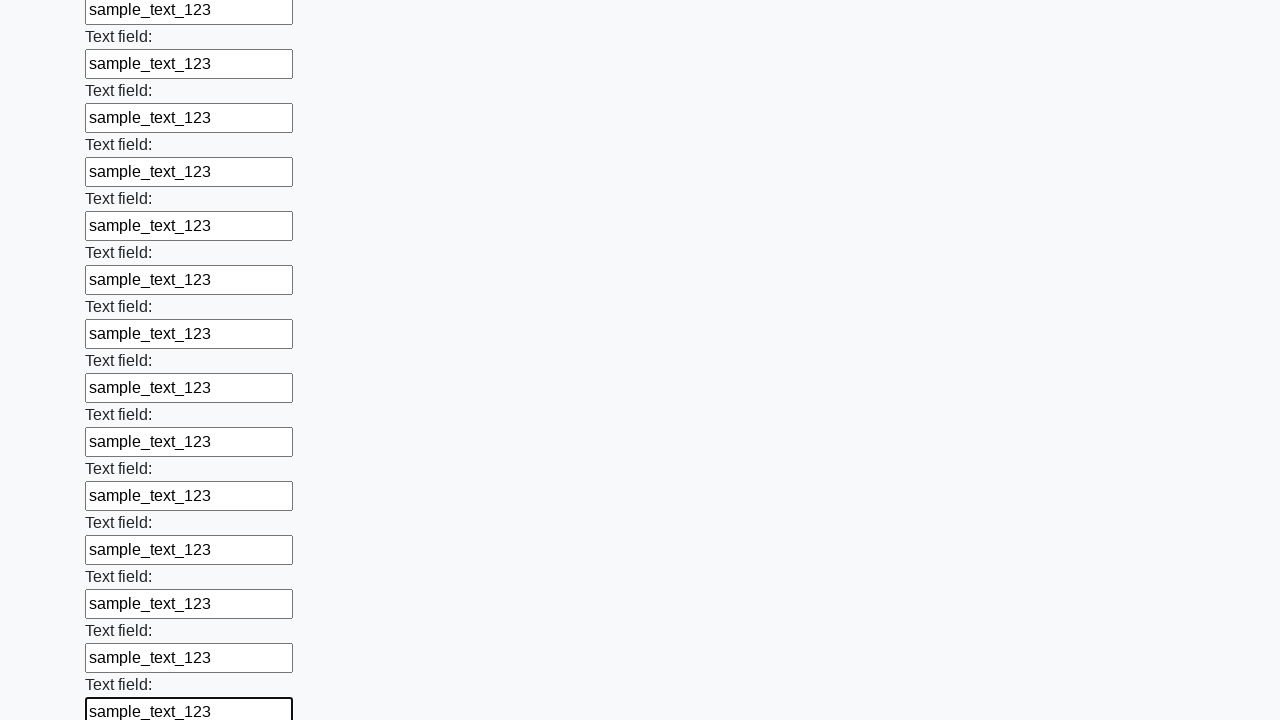

Filled input field with 'sample_text_123' on input >> nth=85
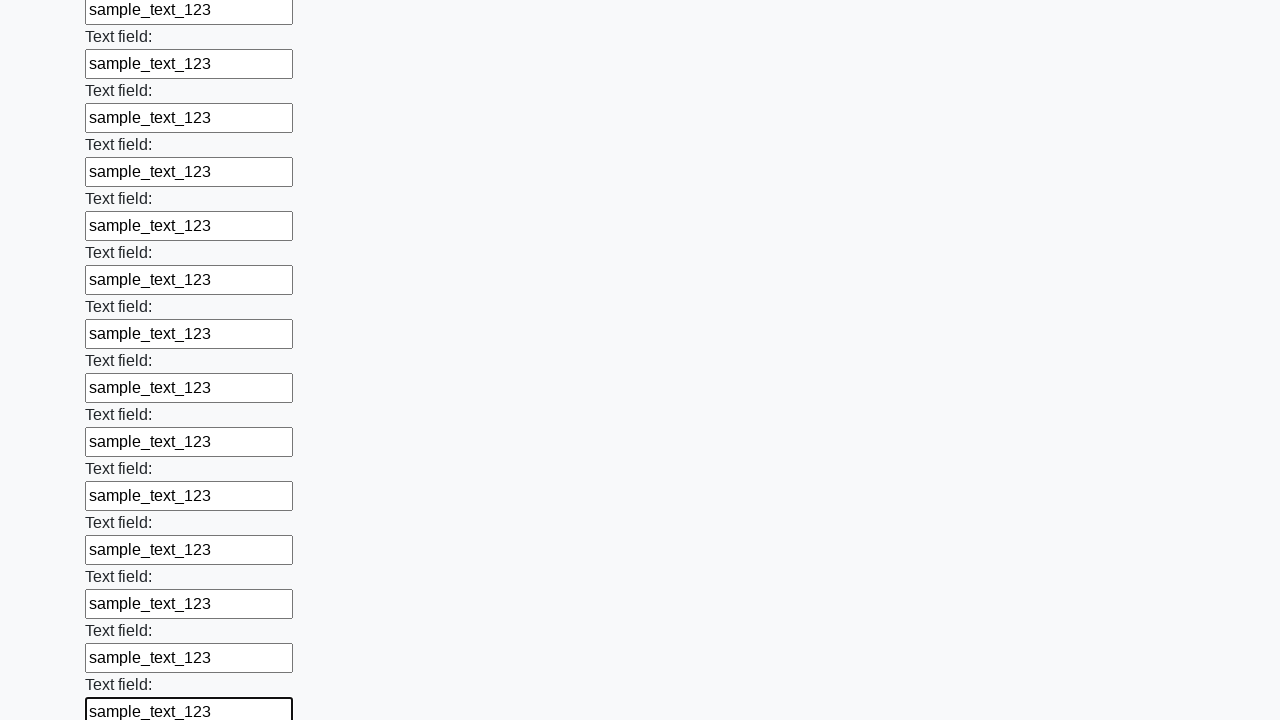

Filled input field with 'sample_text_123' on input >> nth=86
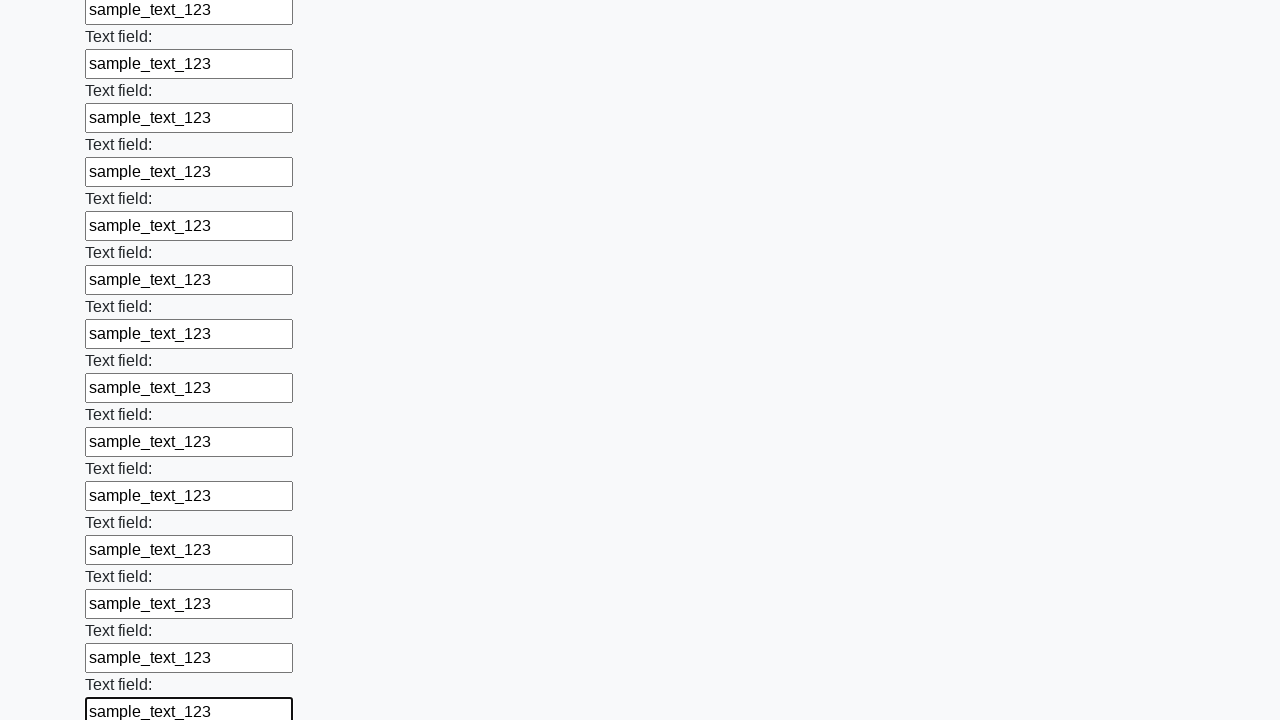

Filled input field with 'sample_text_123' on input >> nth=87
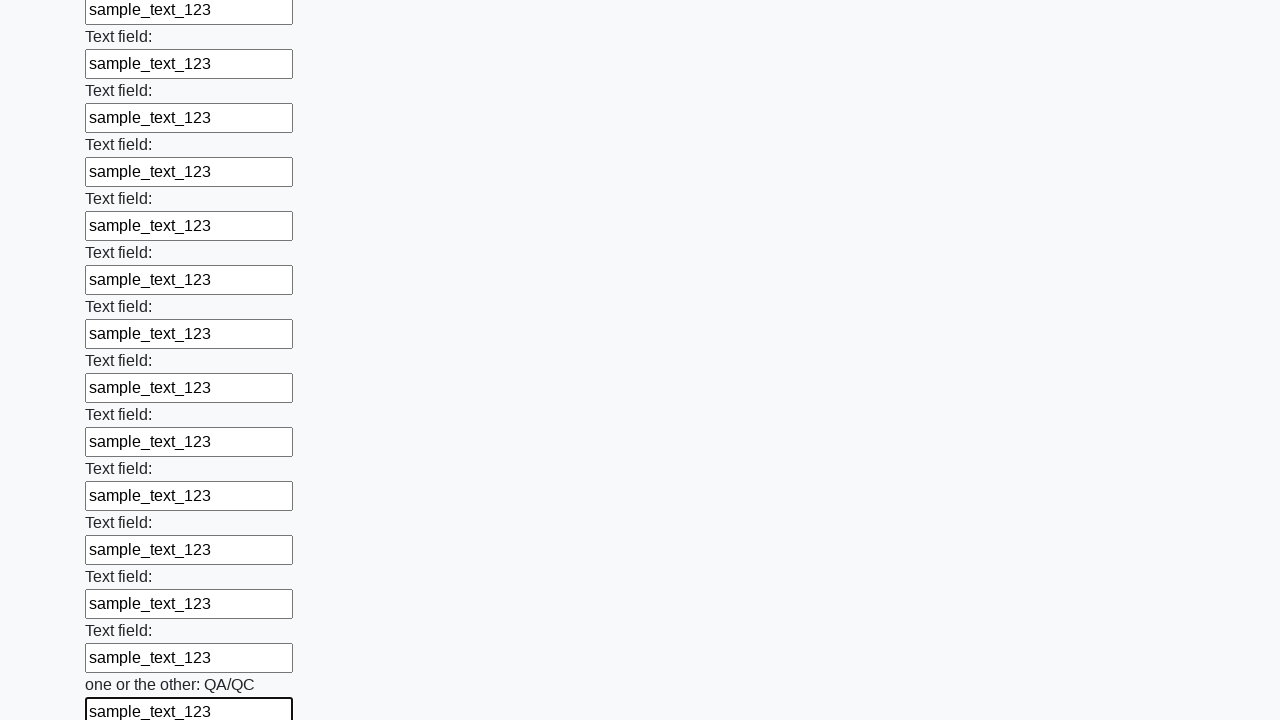

Filled input field with 'sample_text_123' on input >> nth=88
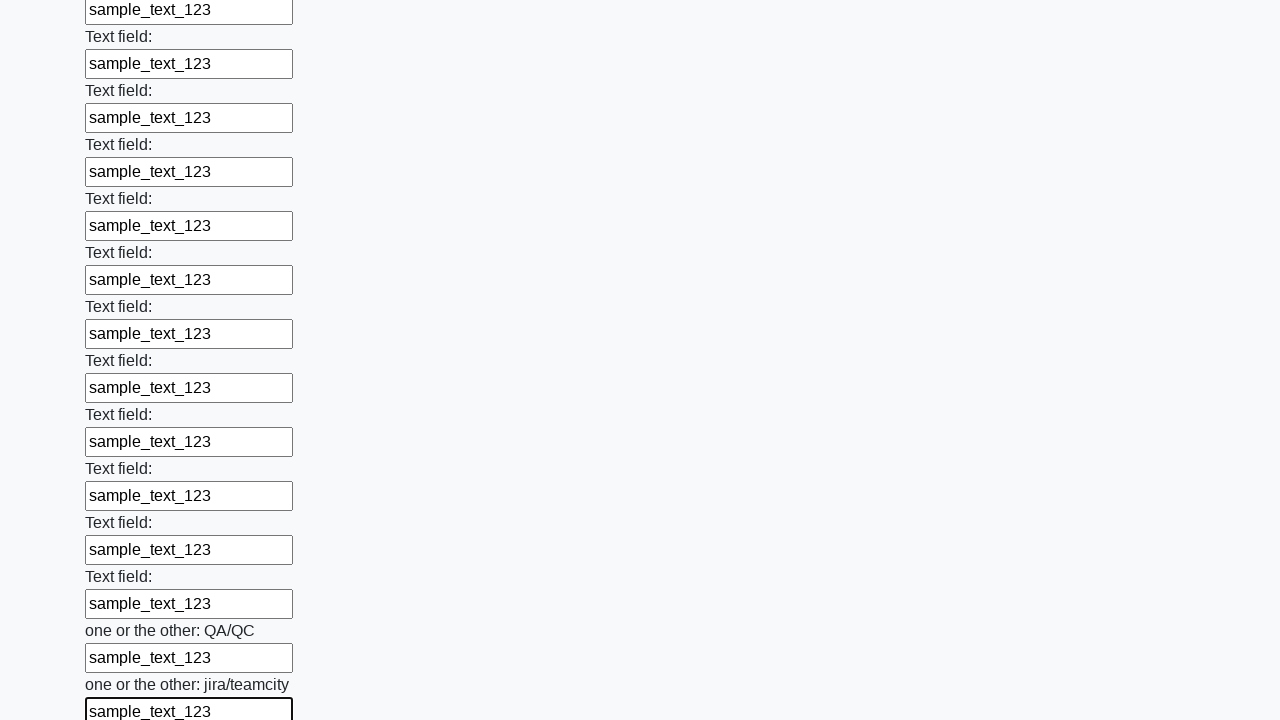

Filled input field with 'sample_text_123' on input >> nth=89
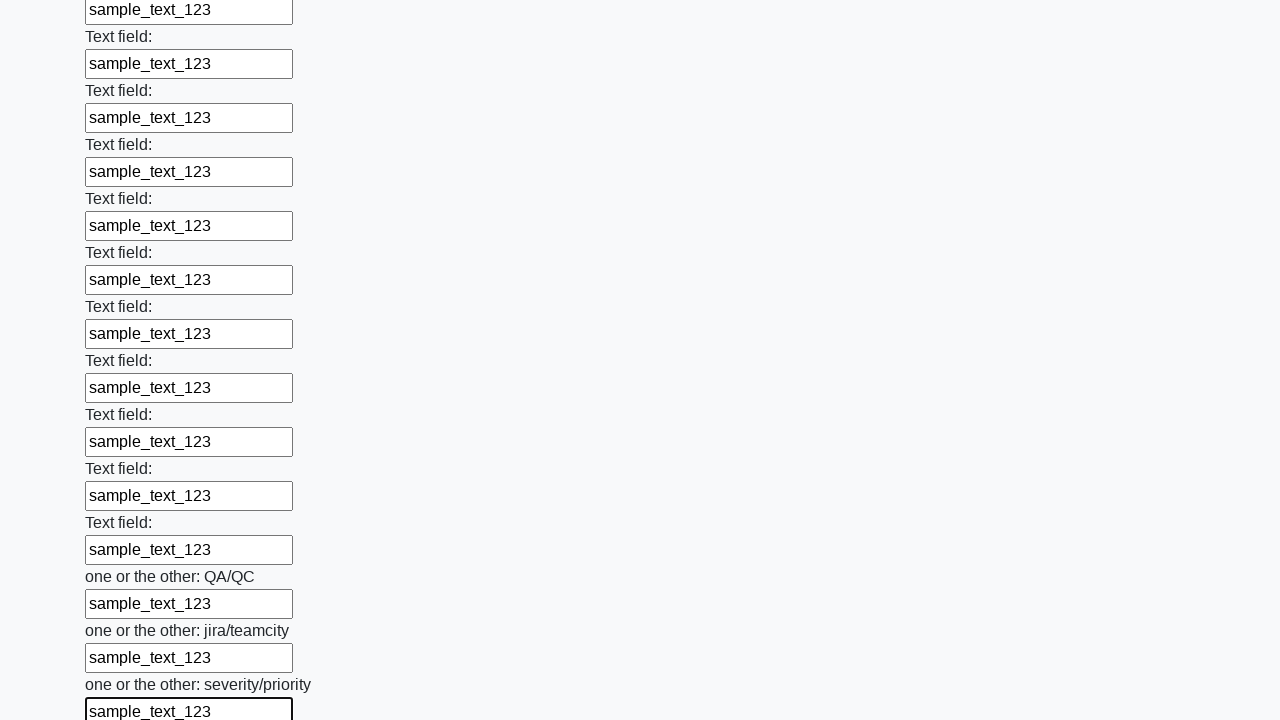

Filled input field with 'sample_text_123' on input >> nth=90
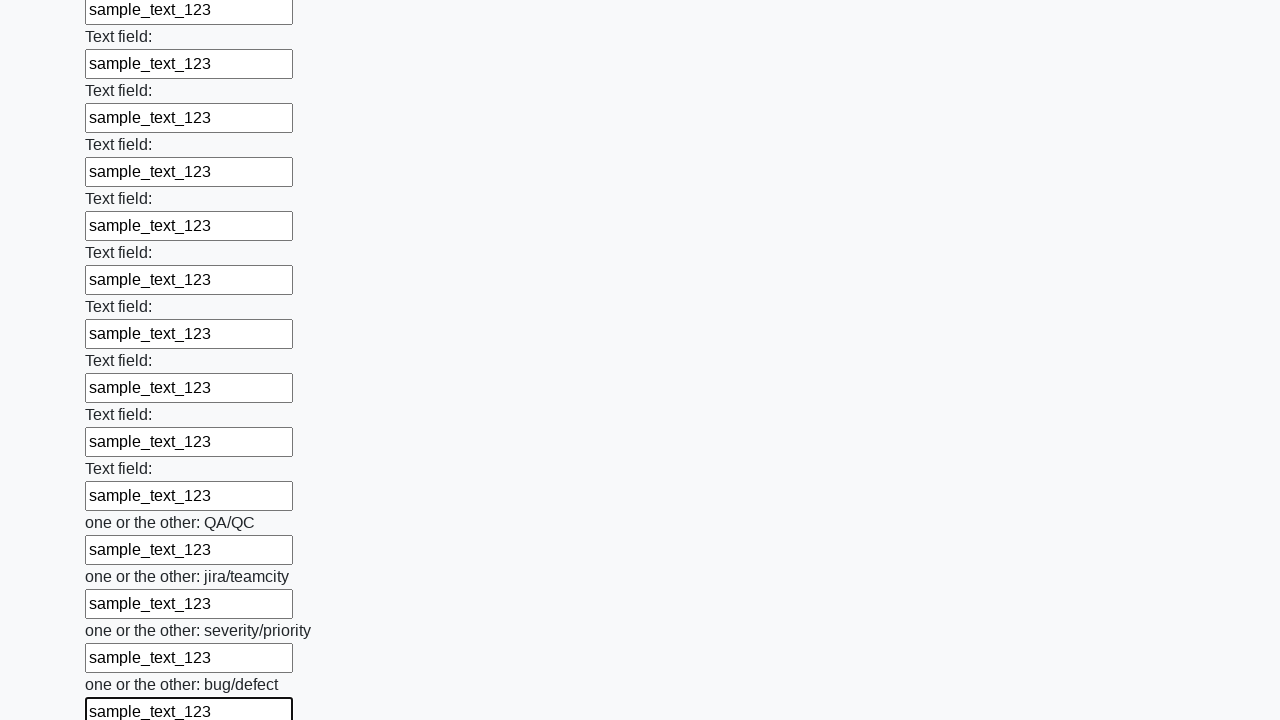

Filled input field with 'sample_text_123' on input >> nth=91
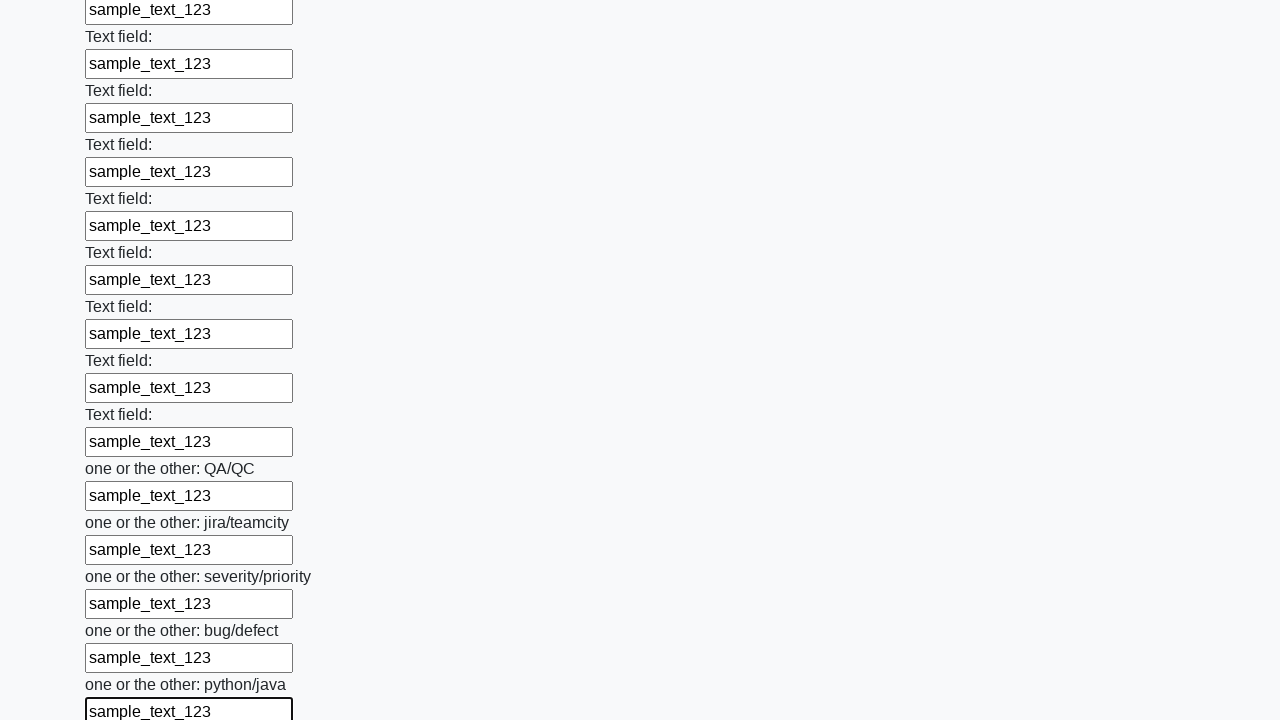

Filled input field with 'sample_text_123' on input >> nth=92
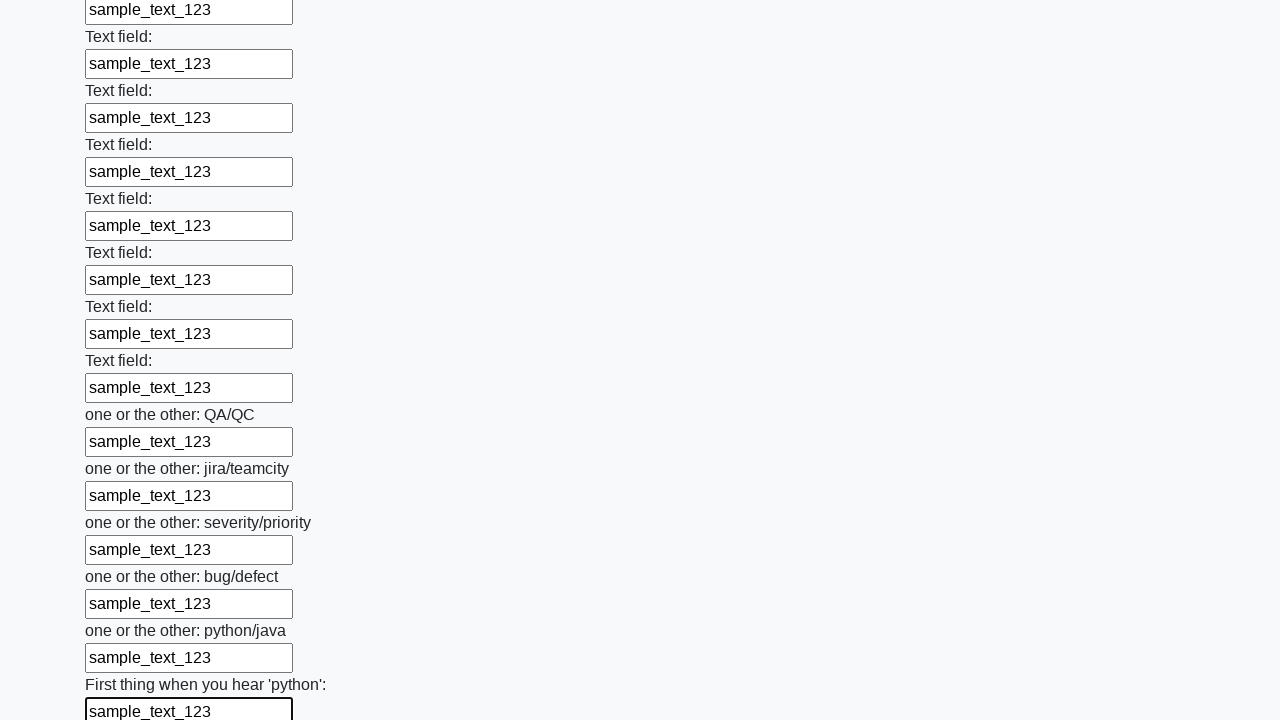

Filled input field with 'sample_text_123' on input >> nth=93
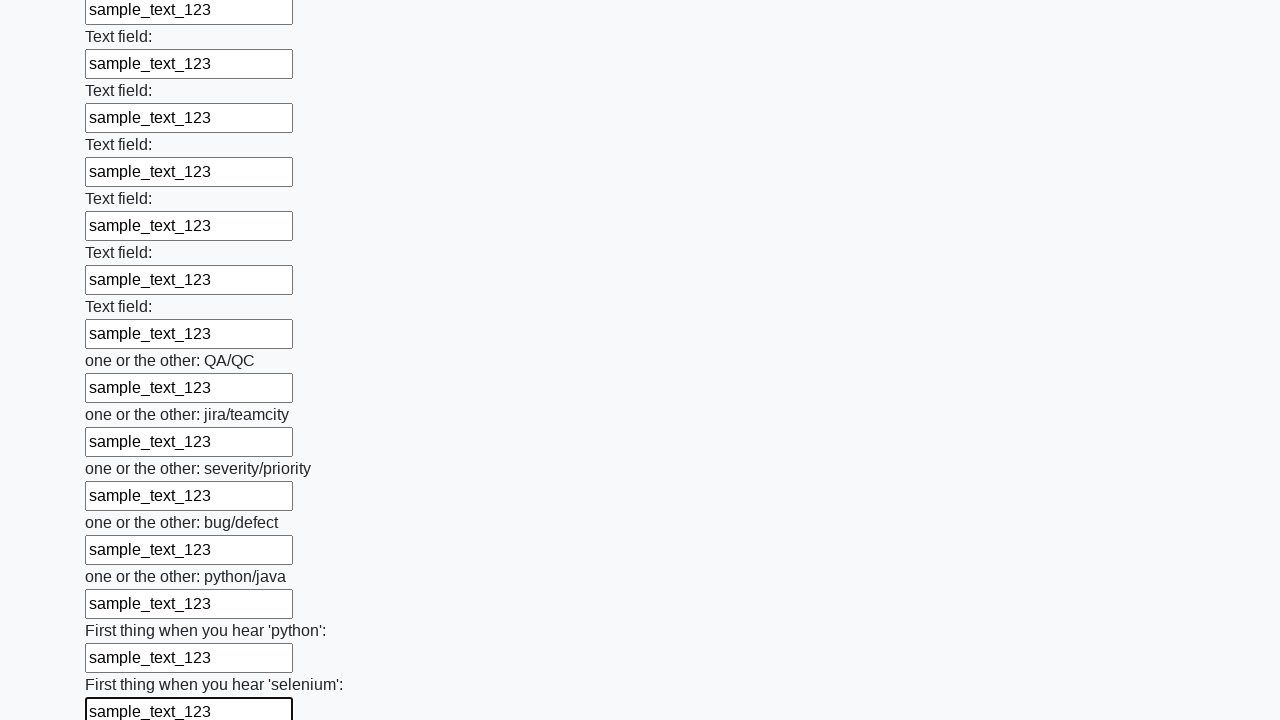

Filled input field with 'sample_text_123' on input >> nth=94
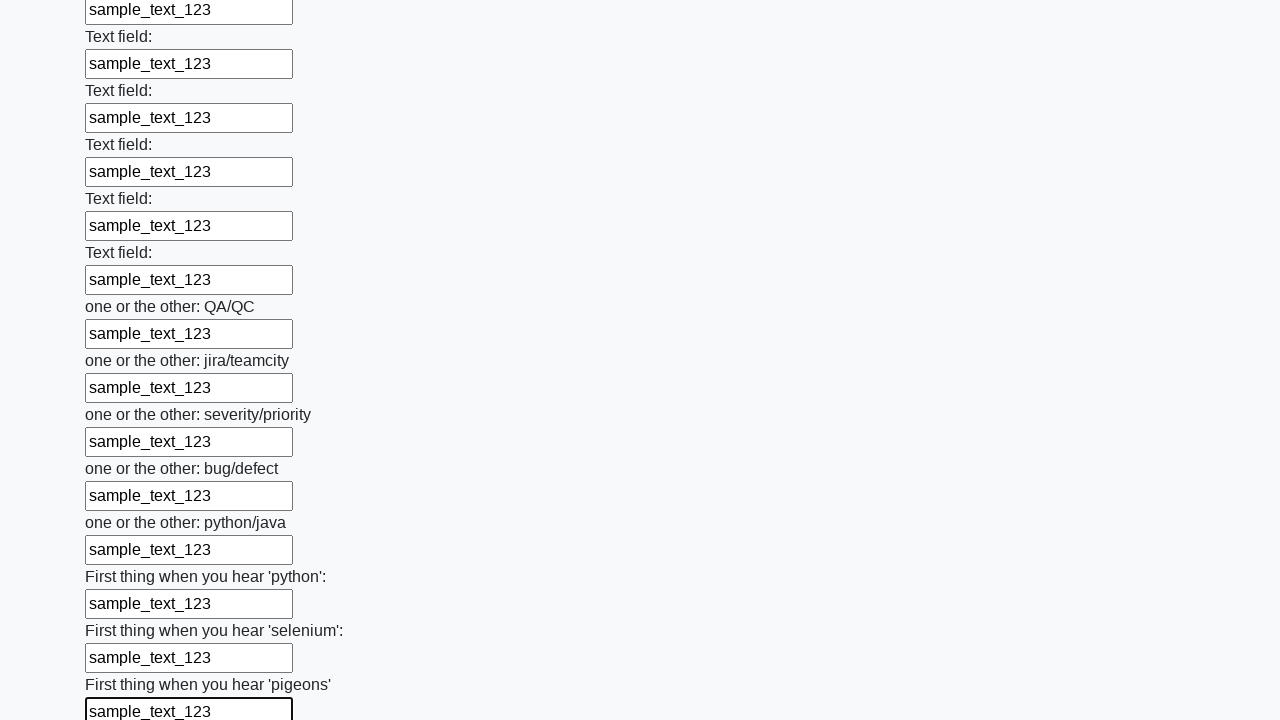

Filled input field with 'sample_text_123' on input >> nth=95
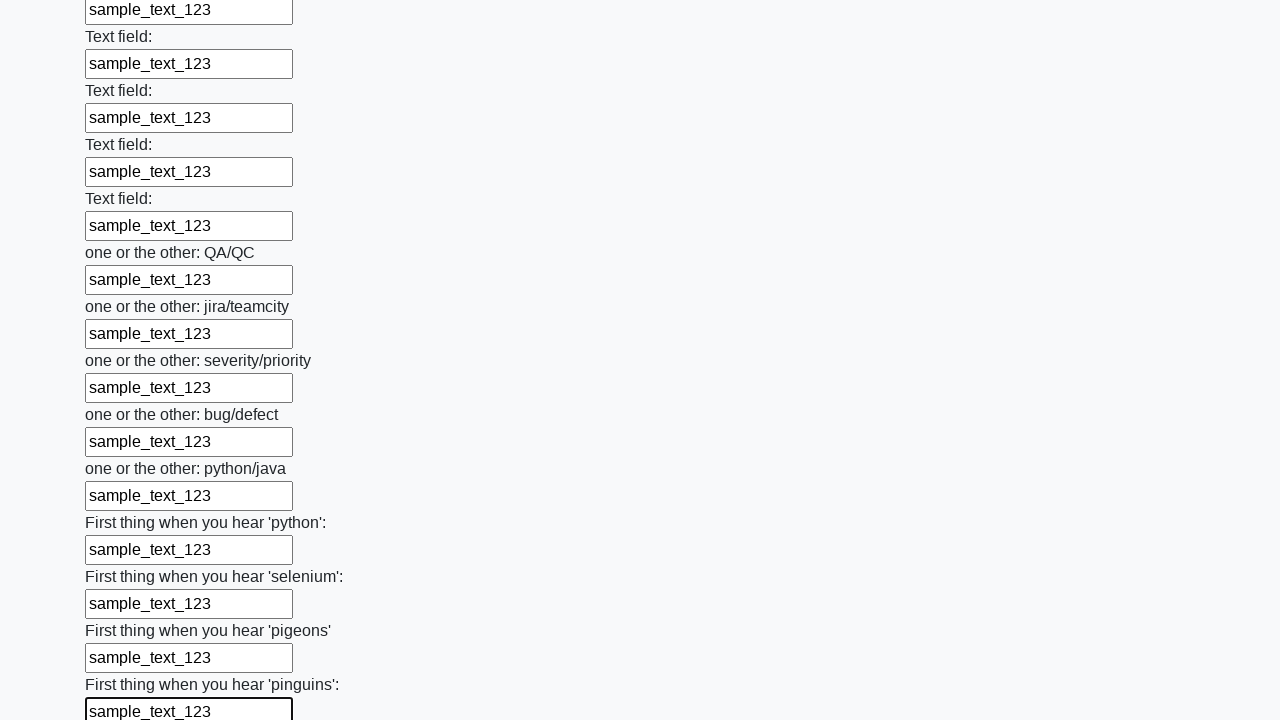

Filled input field with 'sample_text_123' on input >> nth=96
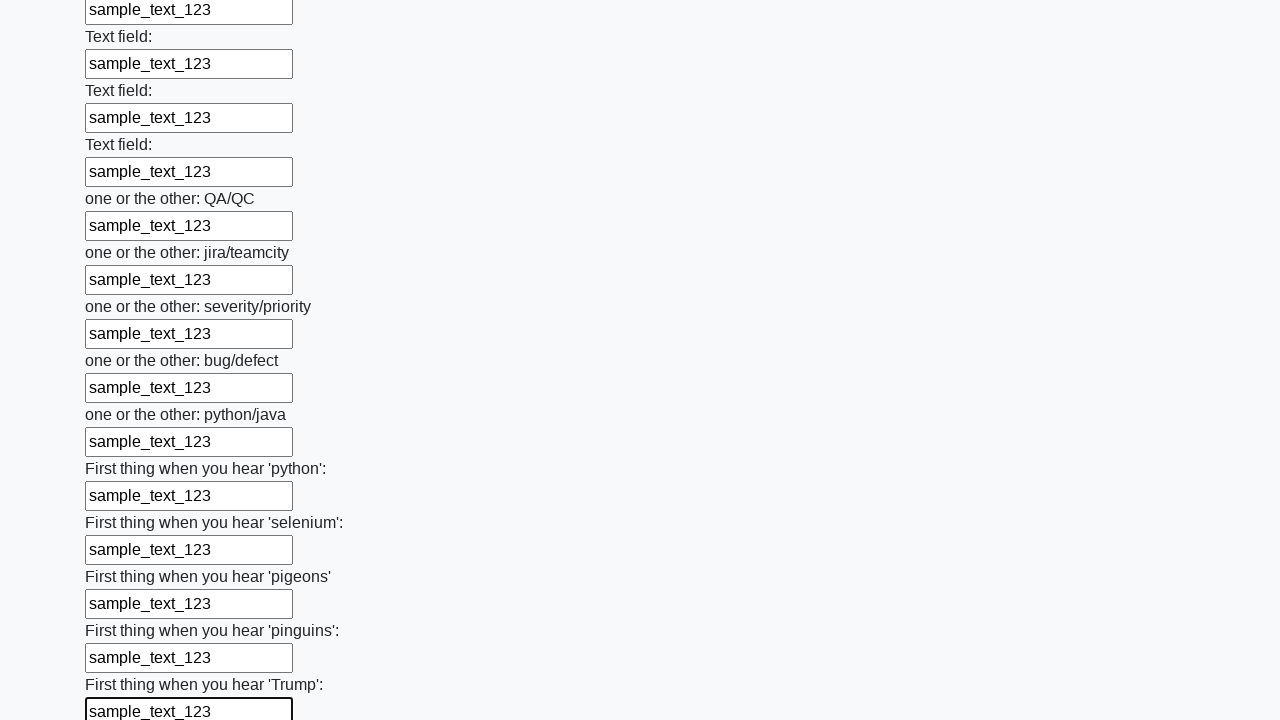

Filled input field with 'sample_text_123' on input >> nth=97
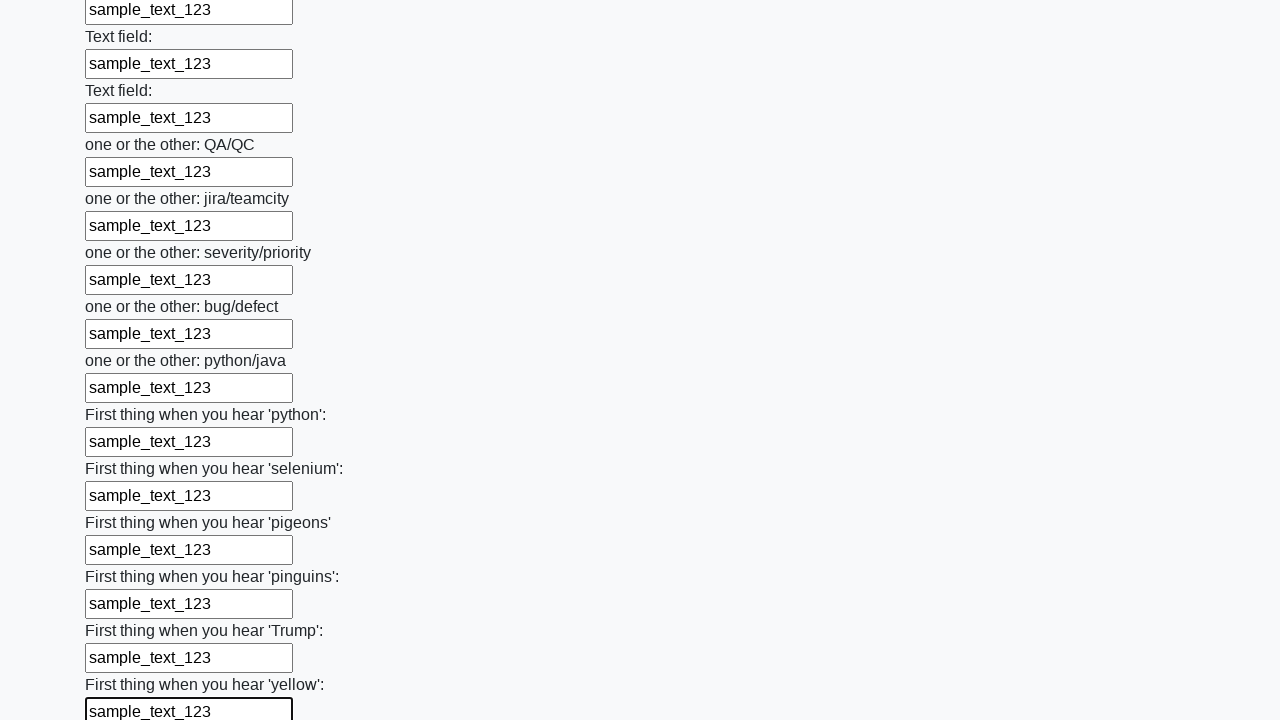

Filled input field with 'sample_text_123' on input >> nth=98
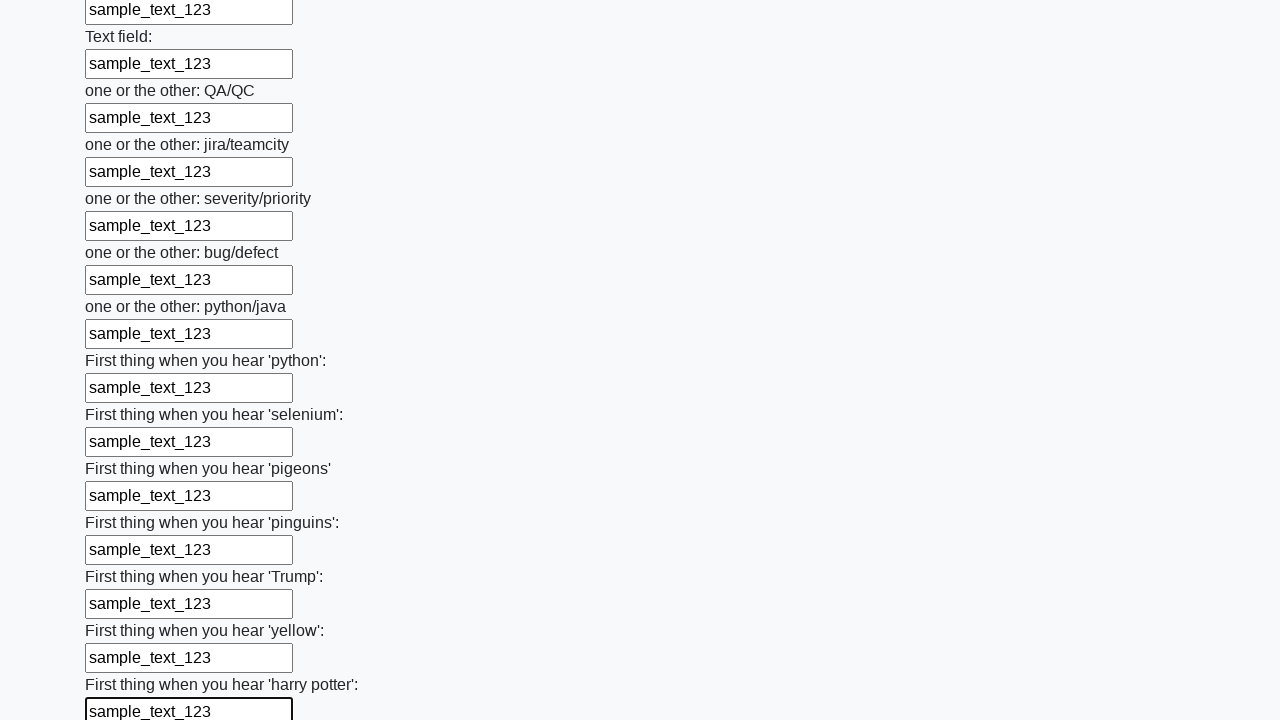

Filled input field with 'sample_text_123' on input >> nth=99
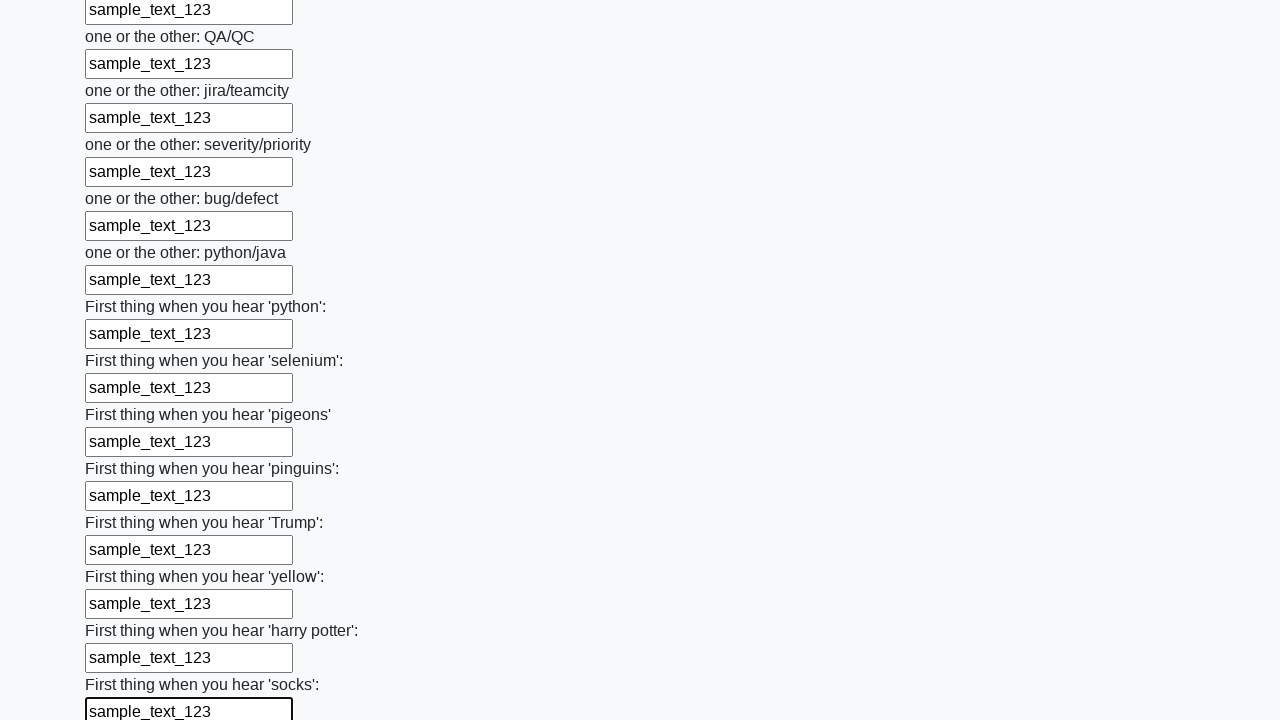

Clicked submit button to submit the form at (123, 611) on button.btn
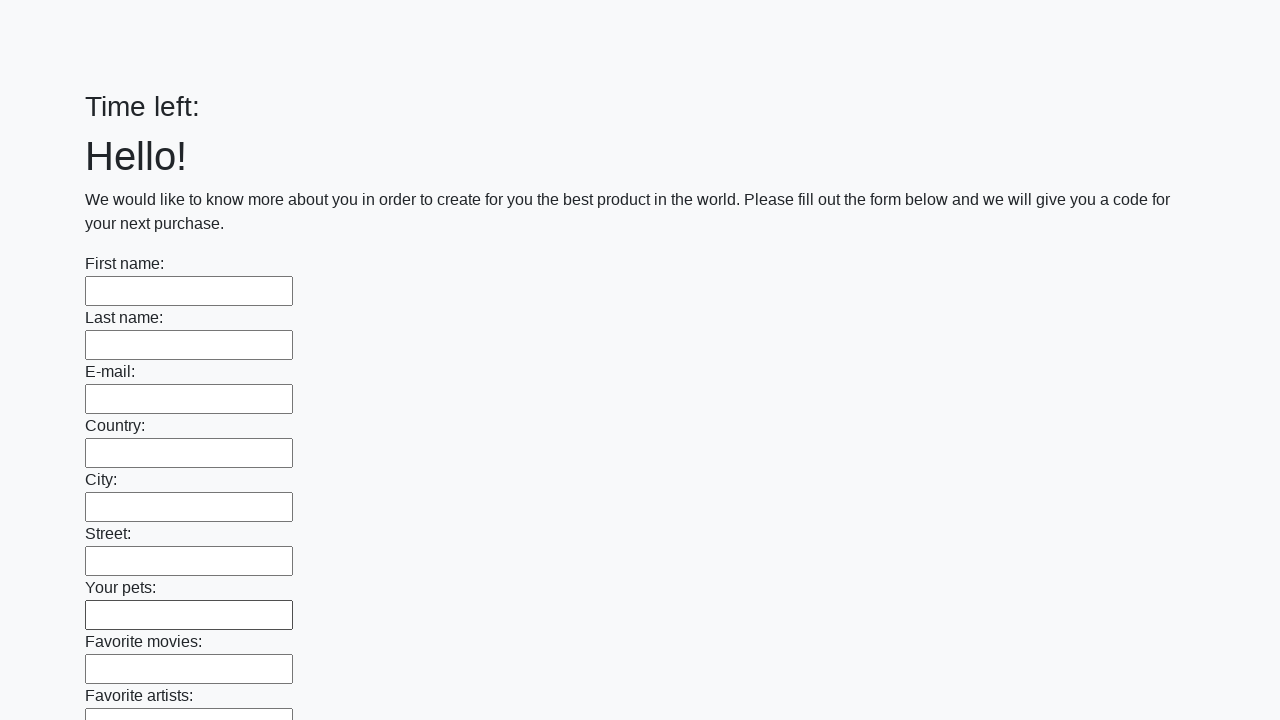

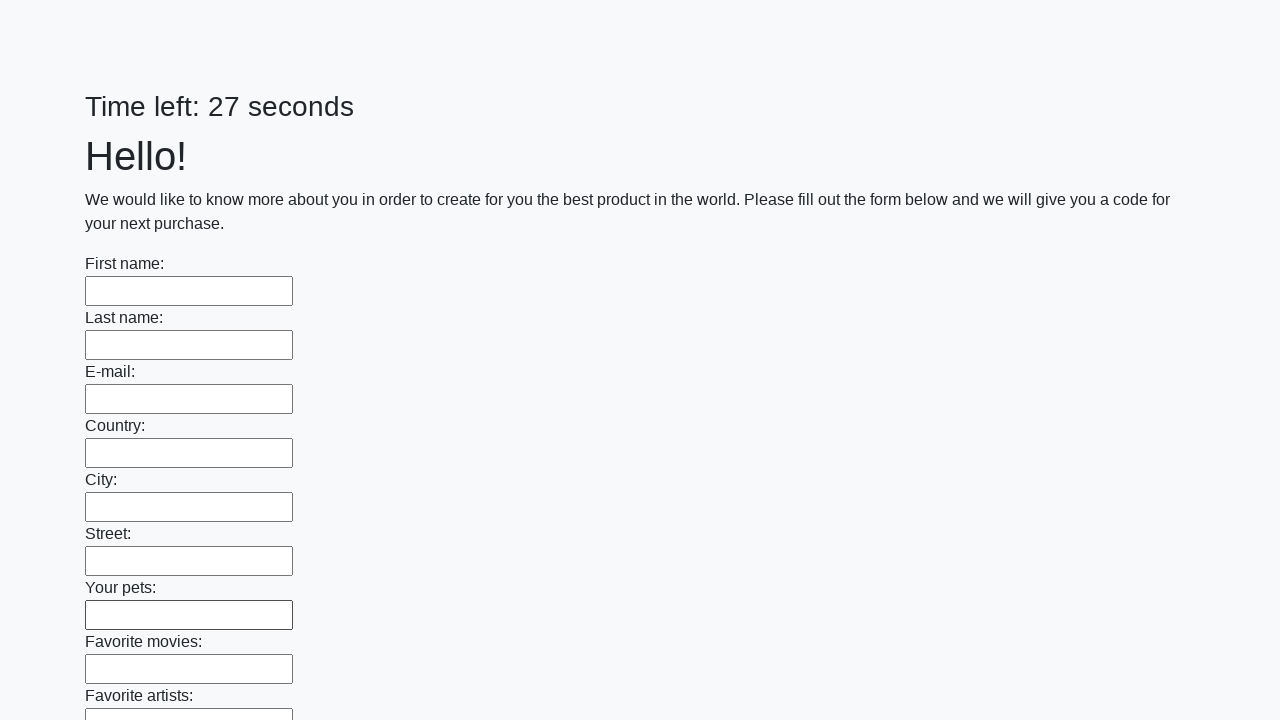